Tests filling a large form by entering text into all input fields and clicking the submit button

Starting URL: http://suninjuly.github.io/huge_form.html

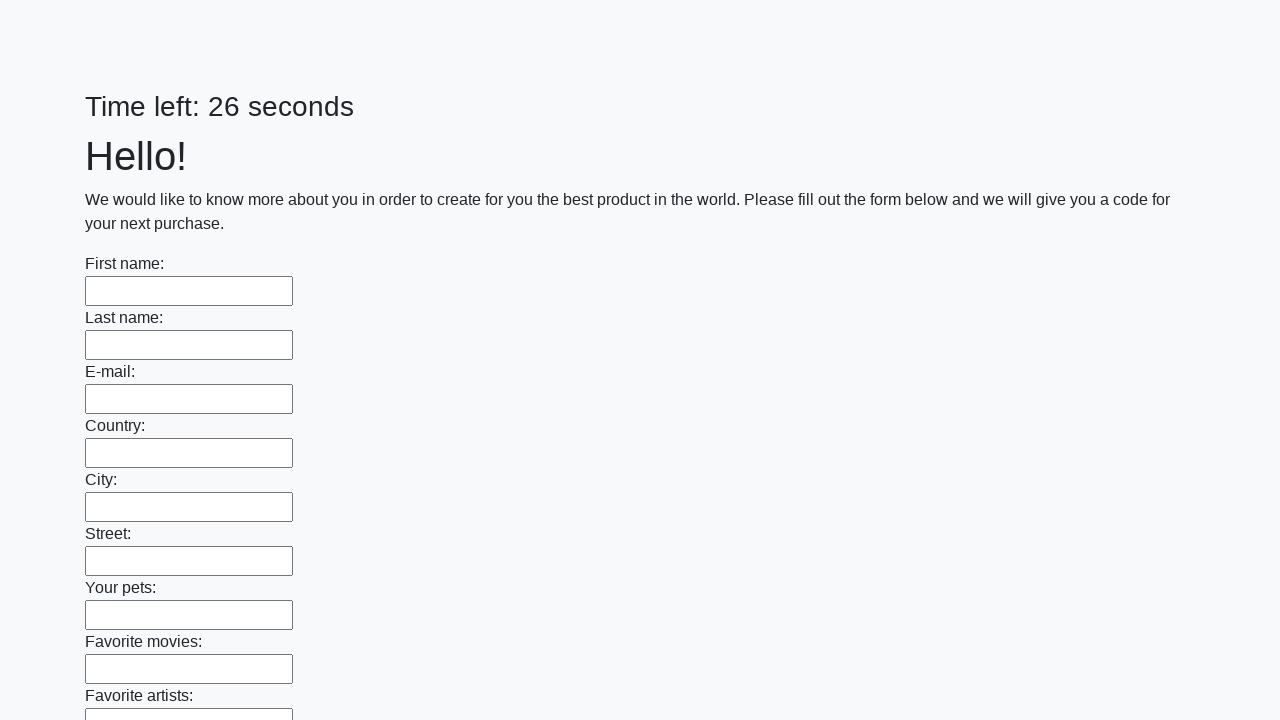

Navigated to huge form page
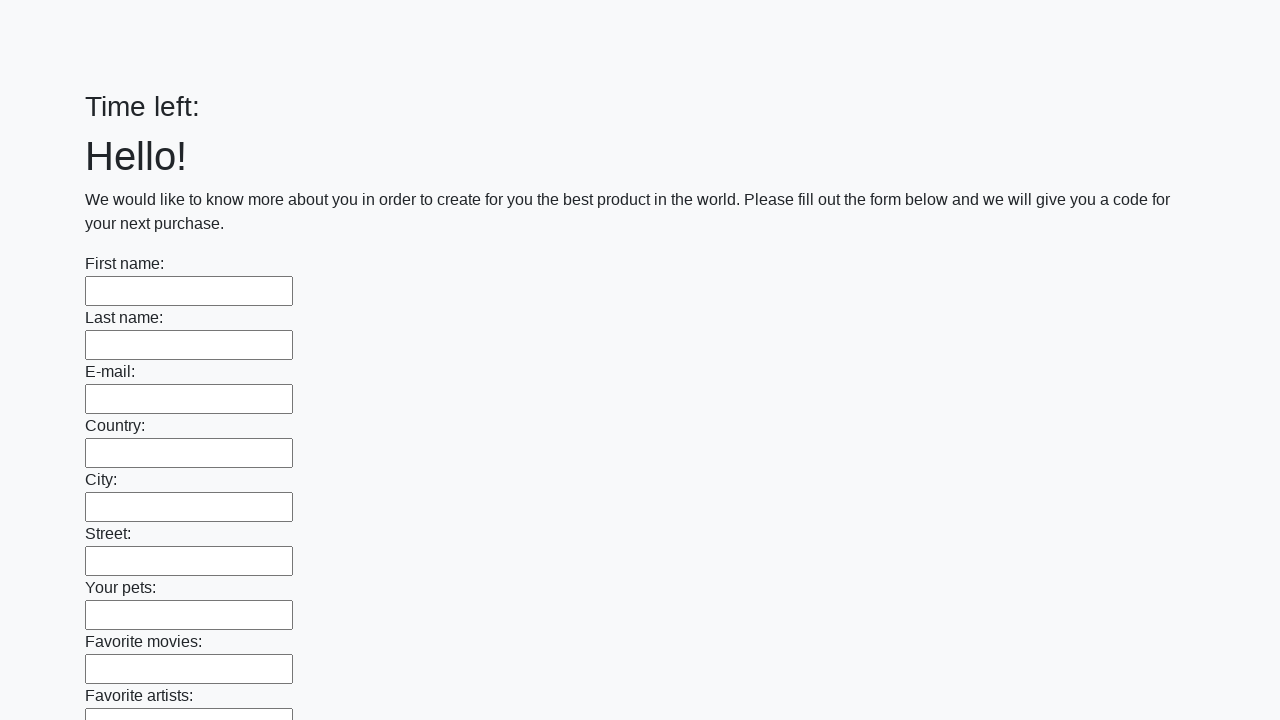

Filled input field with 'TestData123' on input >> nth=0
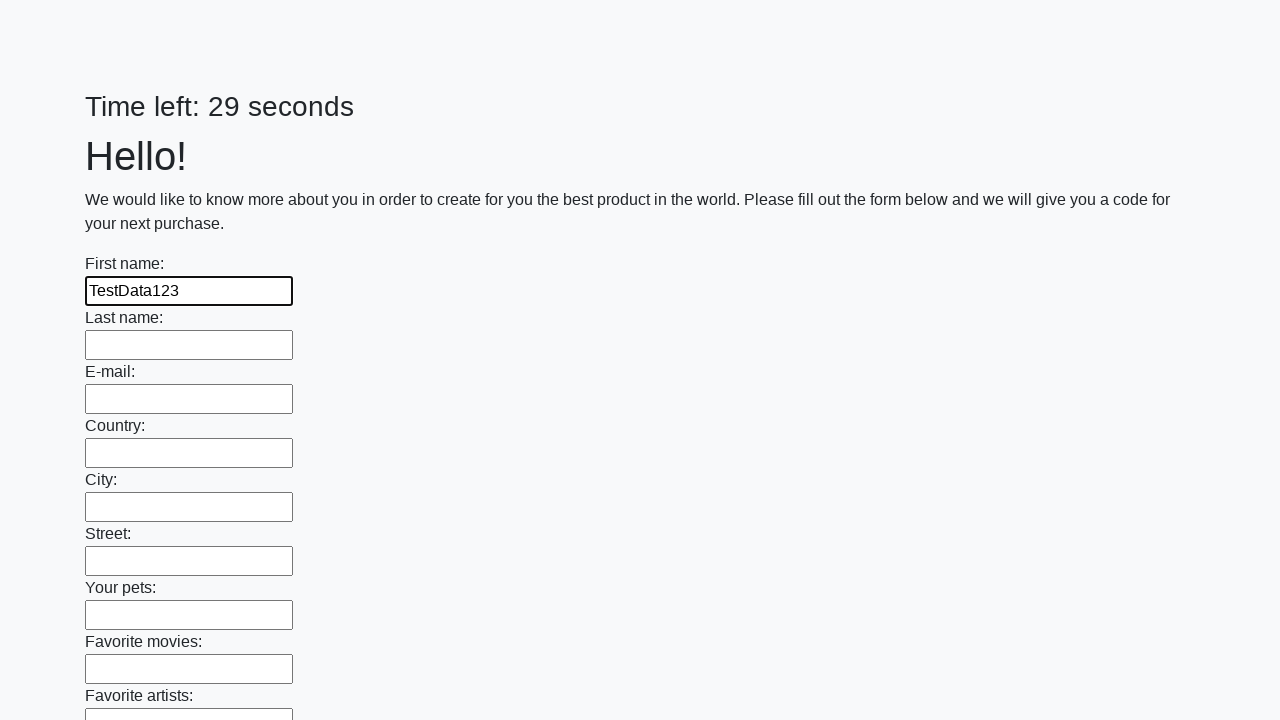

Filled input field with 'TestData123' on input >> nth=1
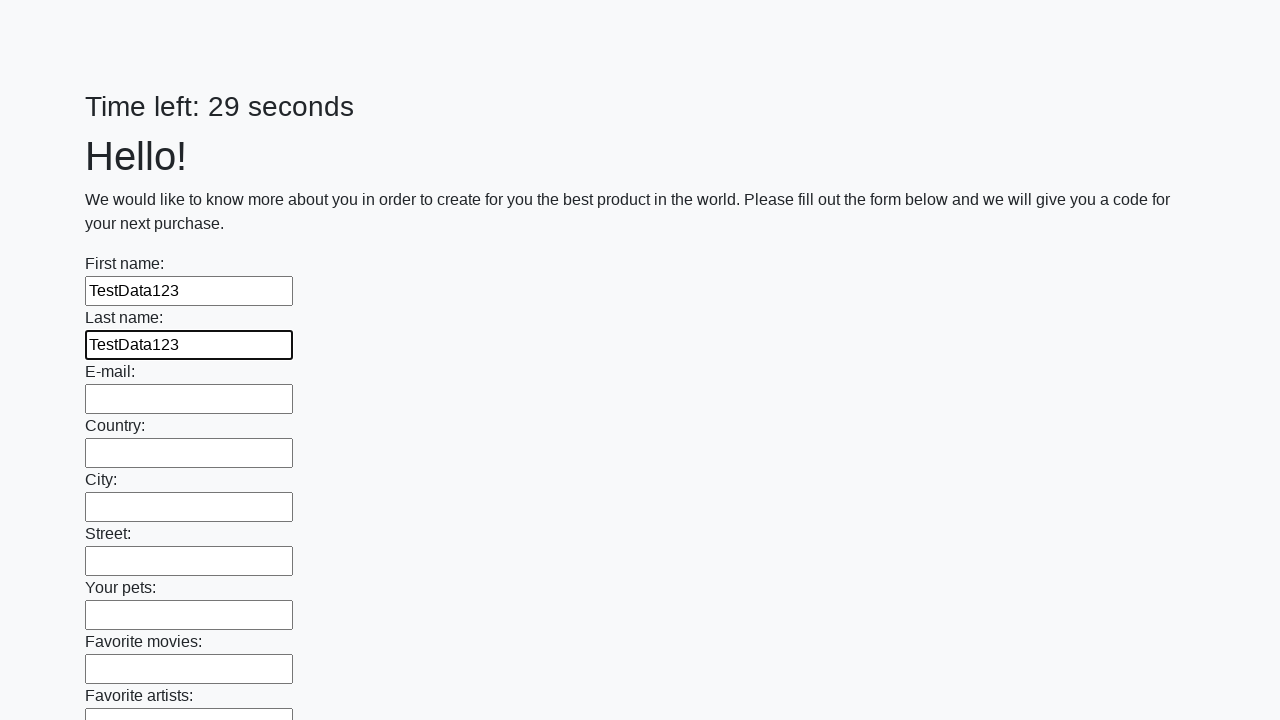

Filled input field with 'TestData123' on input >> nth=2
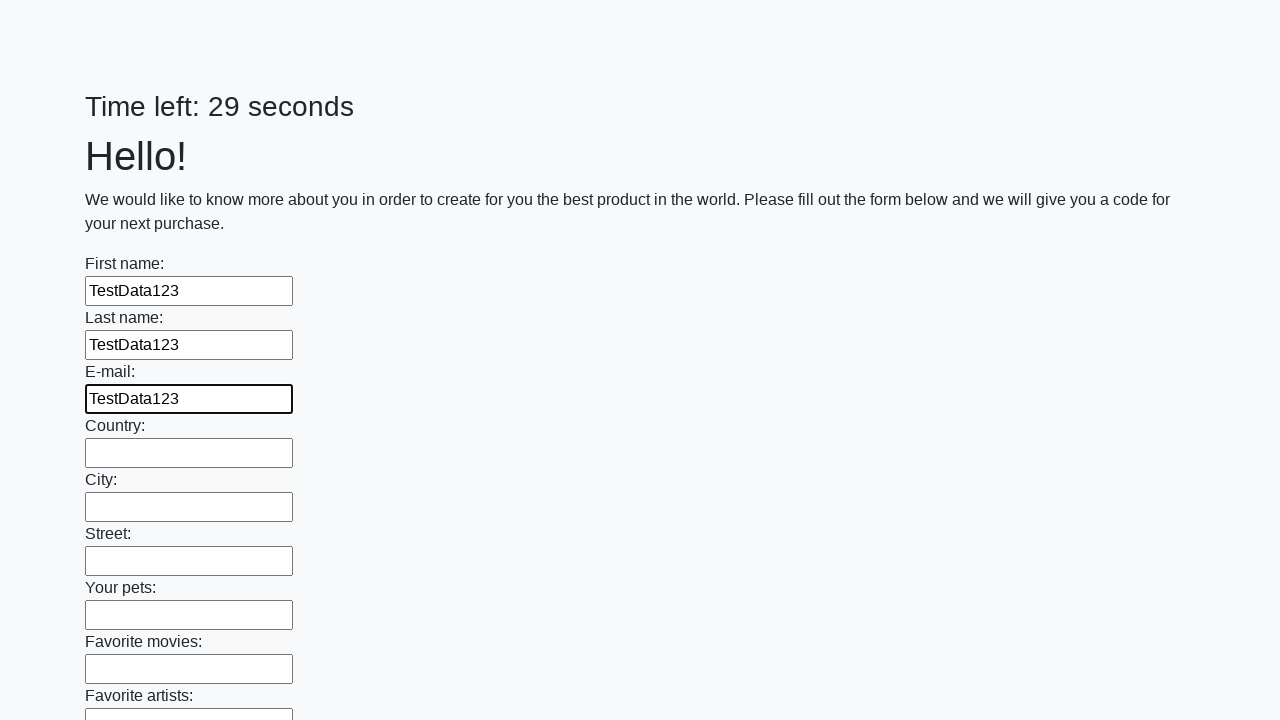

Filled input field with 'TestData123' on input >> nth=3
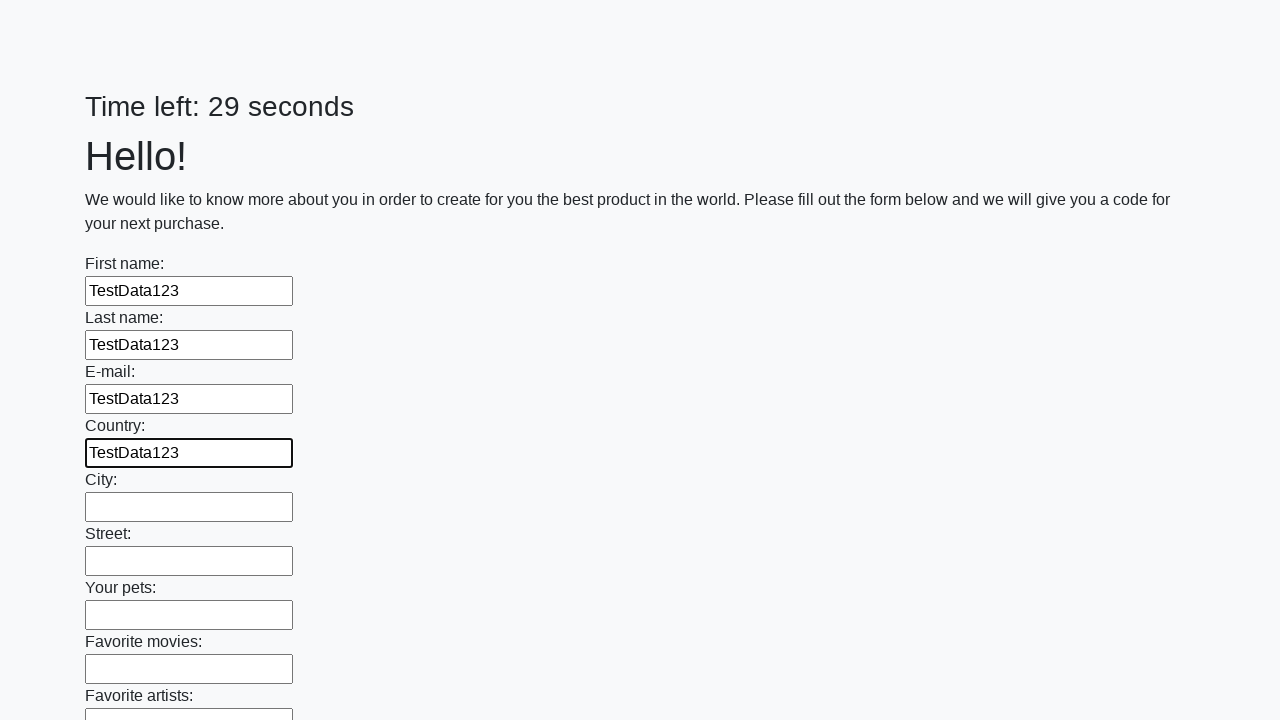

Filled input field with 'TestData123' on input >> nth=4
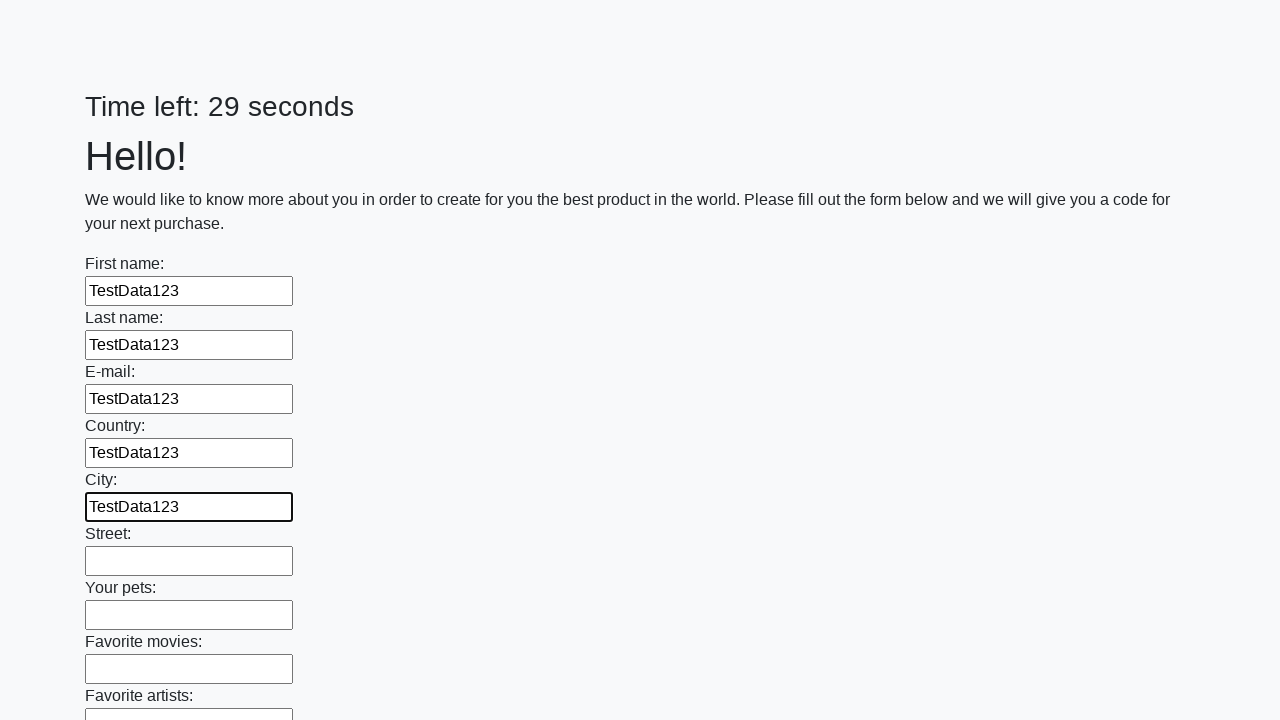

Filled input field with 'TestData123' on input >> nth=5
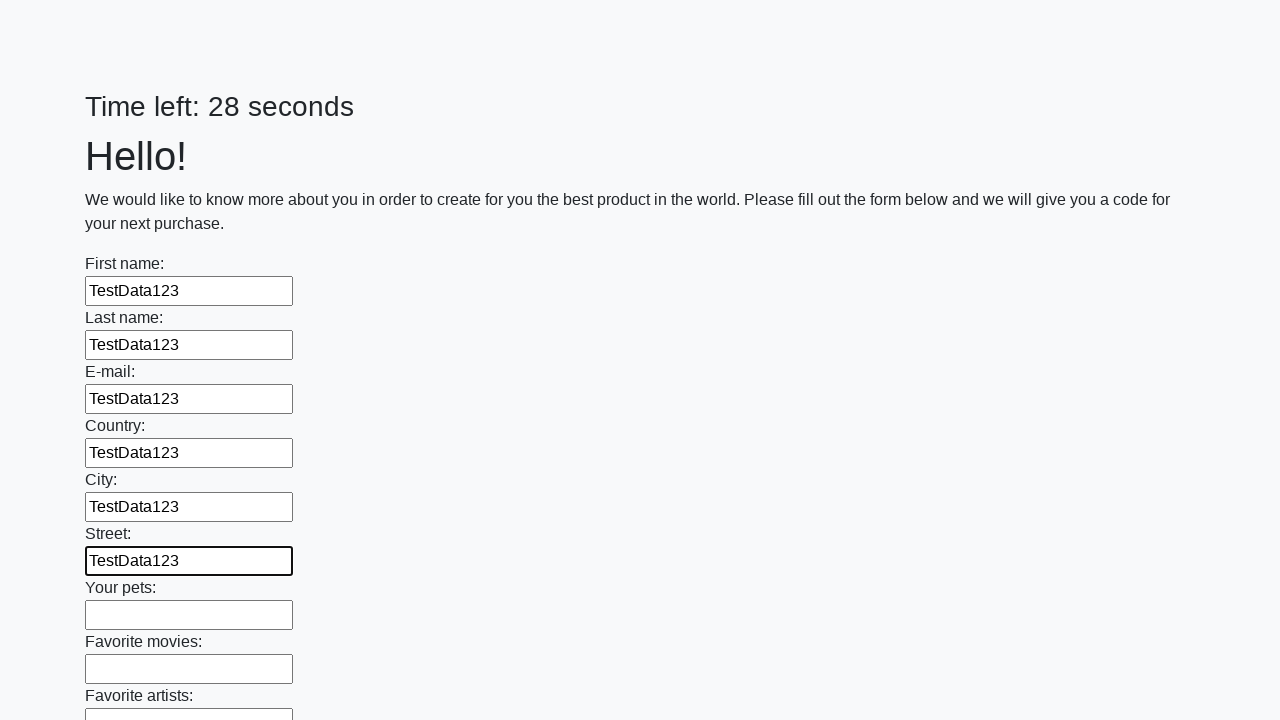

Filled input field with 'TestData123' on input >> nth=6
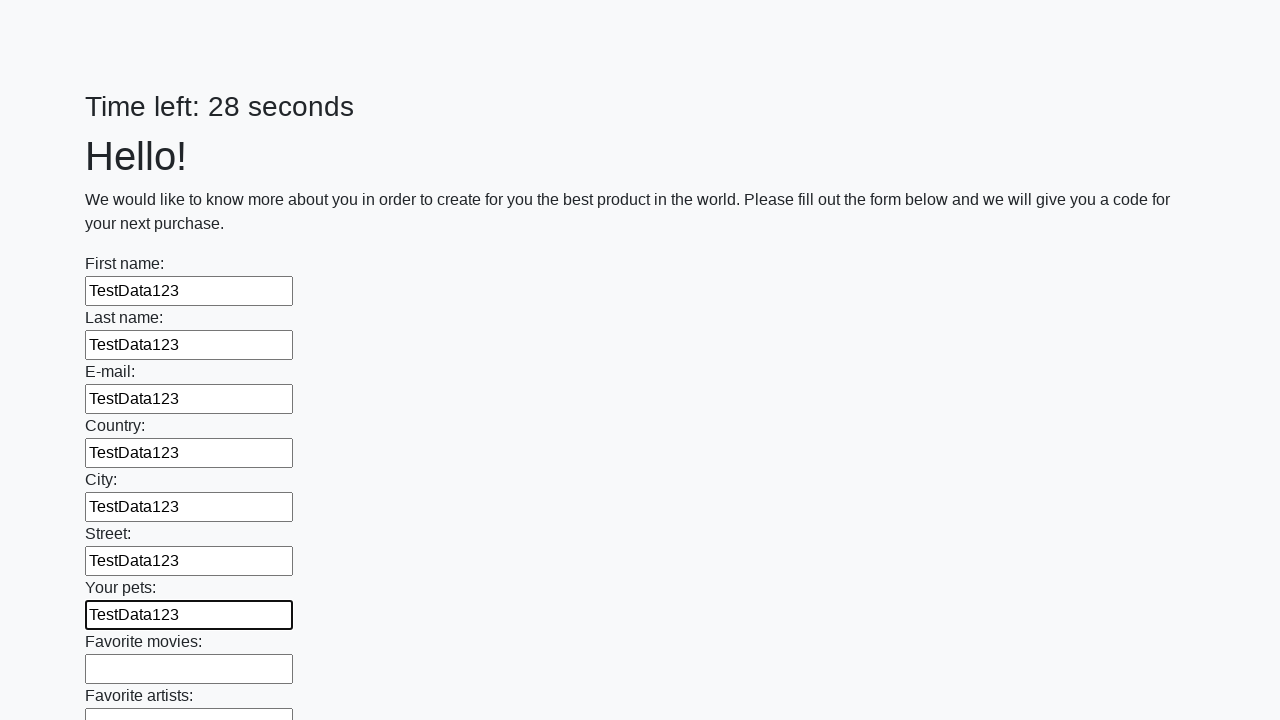

Filled input field with 'TestData123' on input >> nth=7
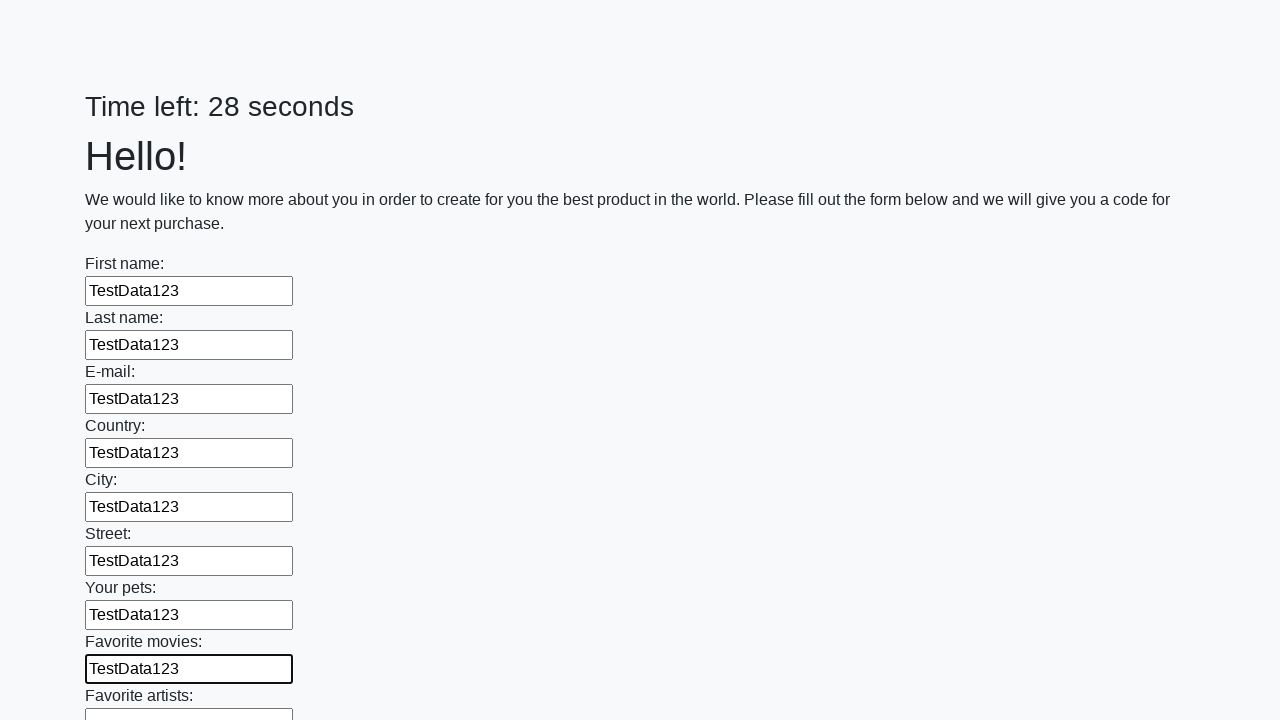

Filled input field with 'TestData123' on input >> nth=8
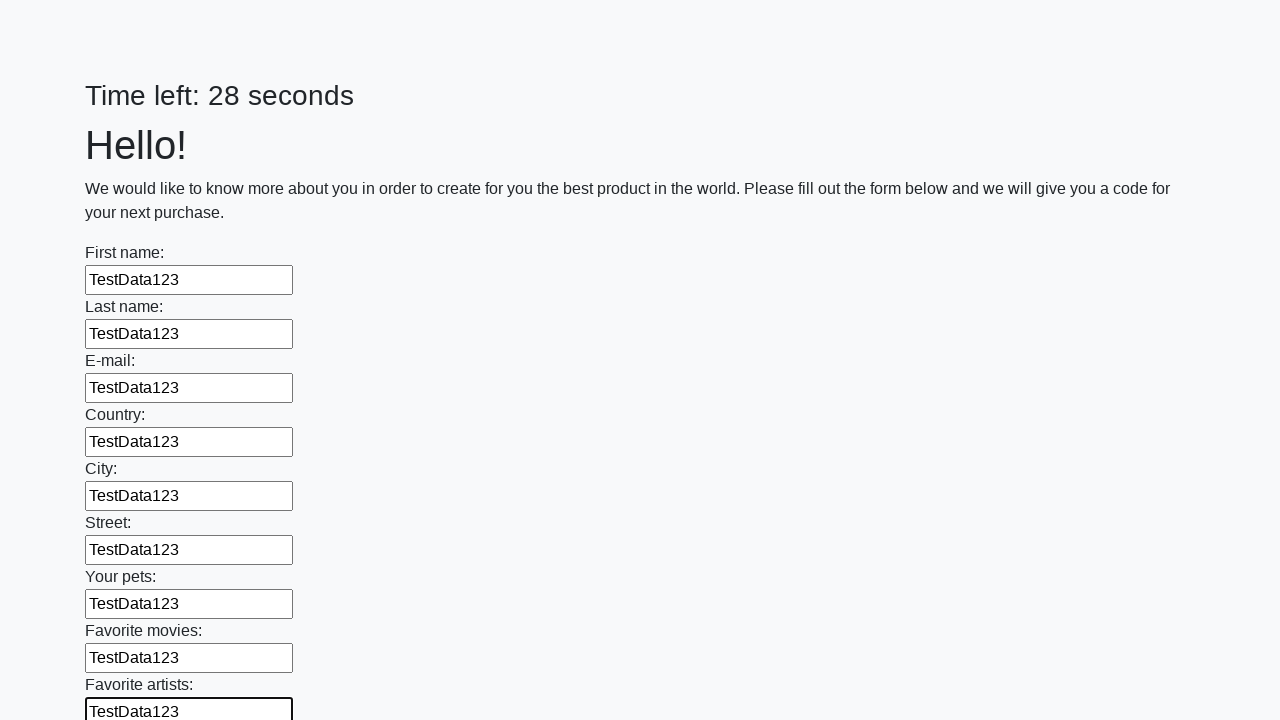

Filled input field with 'TestData123' on input >> nth=9
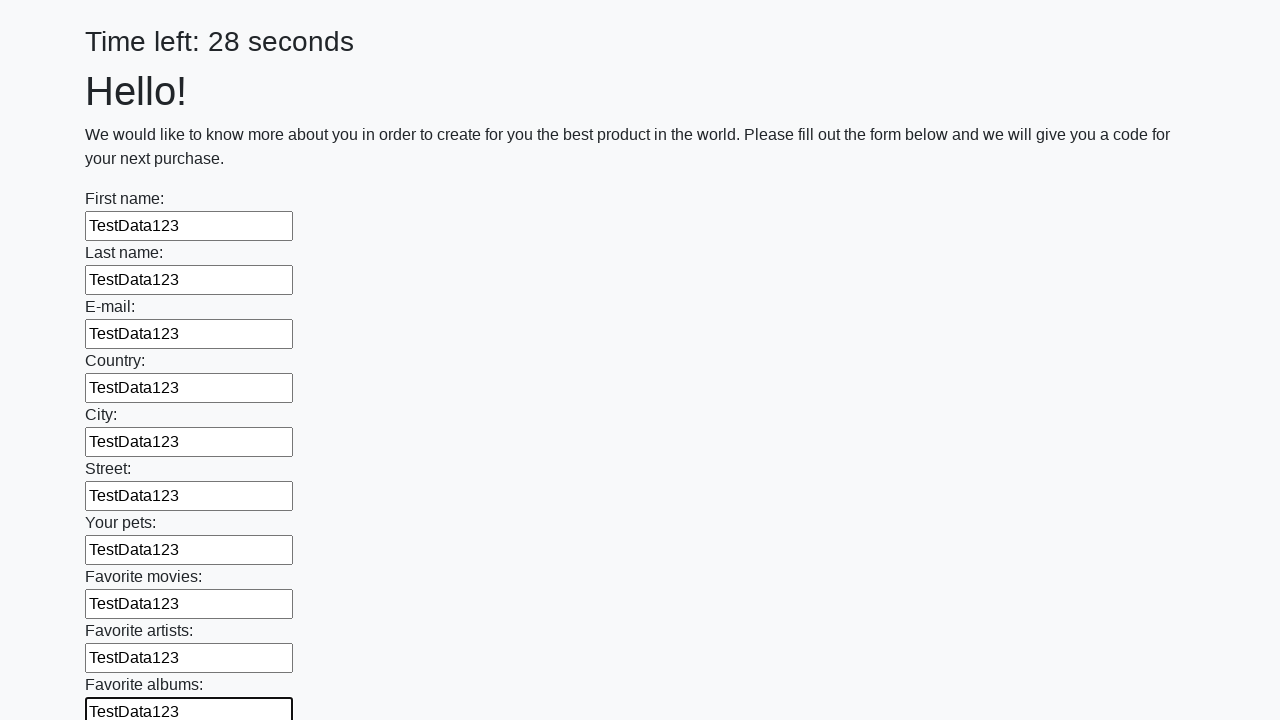

Filled input field with 'TestData123' on input >> nth=10
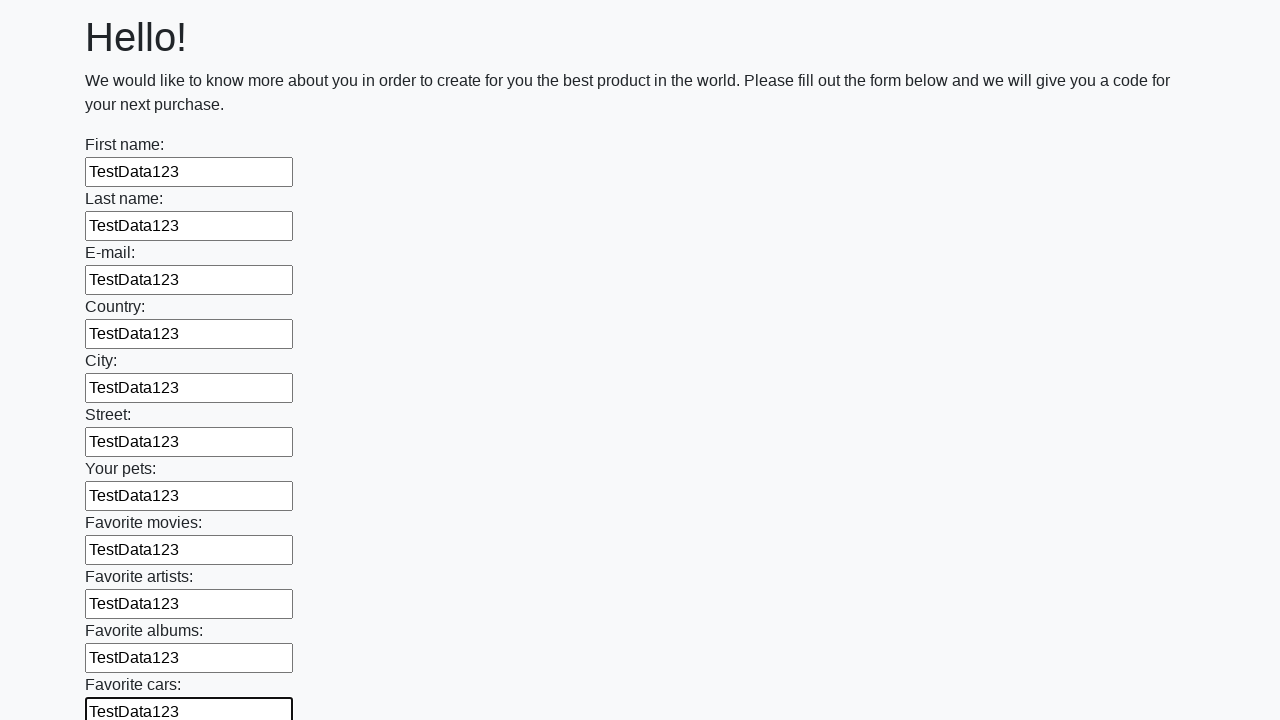

Filled input field with 'TestData123' on input >> nth=11
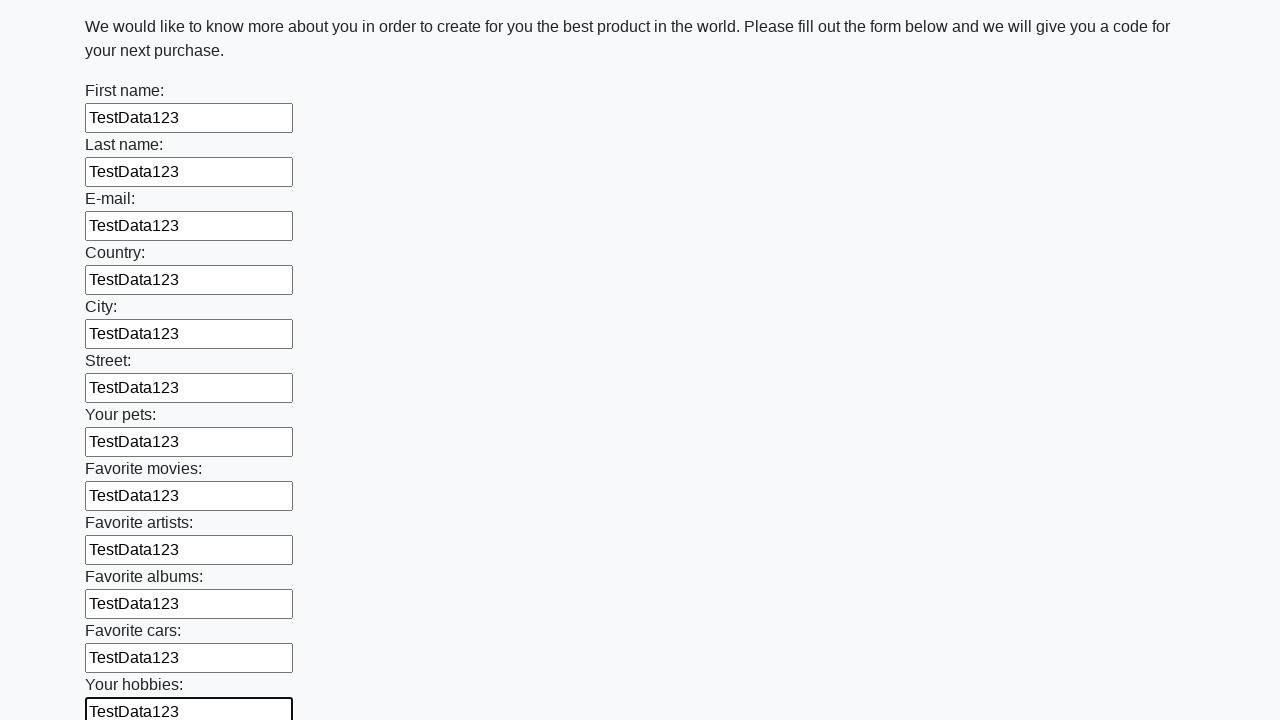

Filled input field with 'TestData123' on input >> nth=12
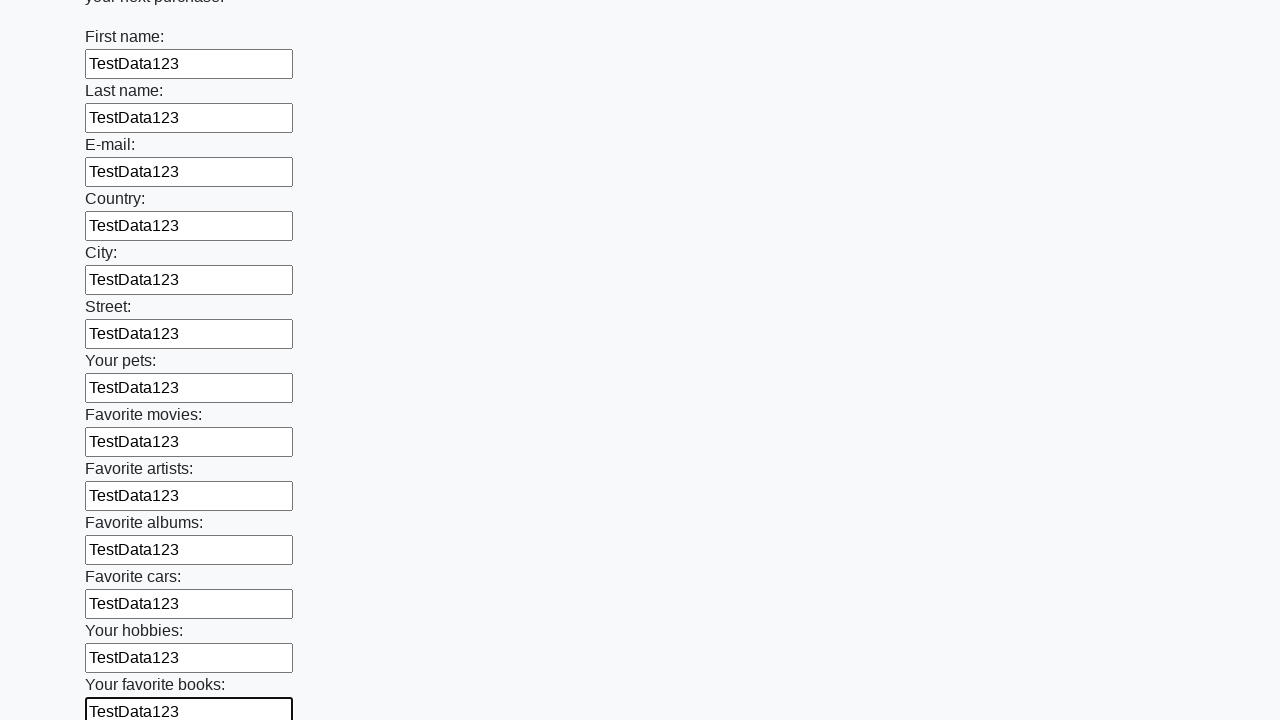

Filled input field with 'TestData123' on input >> nth=13
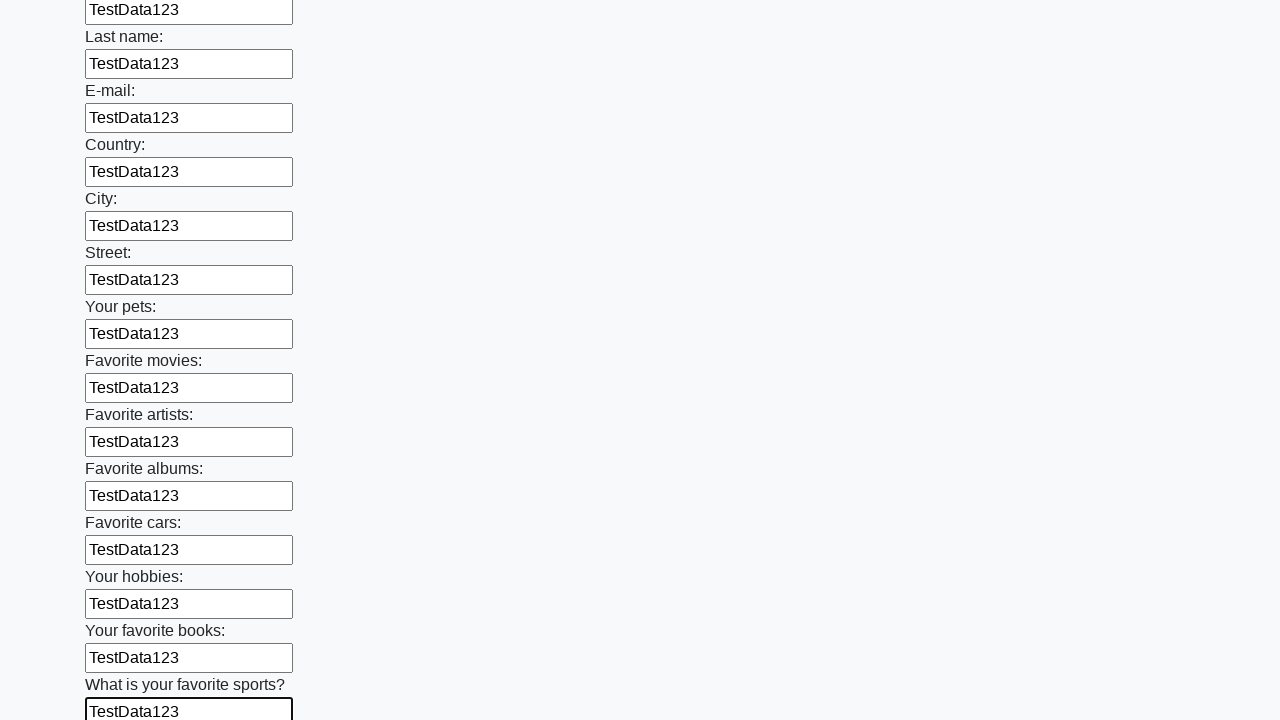

Filled input field with 'TestData123' on input >> nth=14
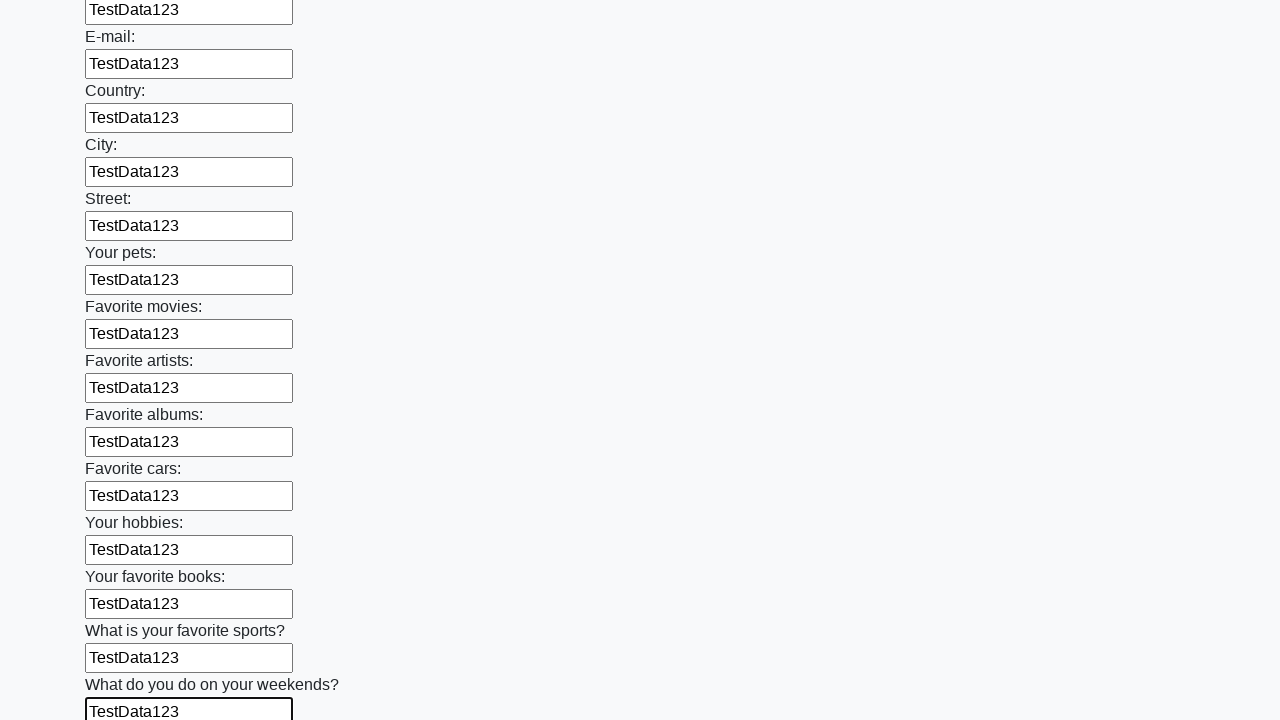

Filled input field with 'TestData123' on input >> nth=15
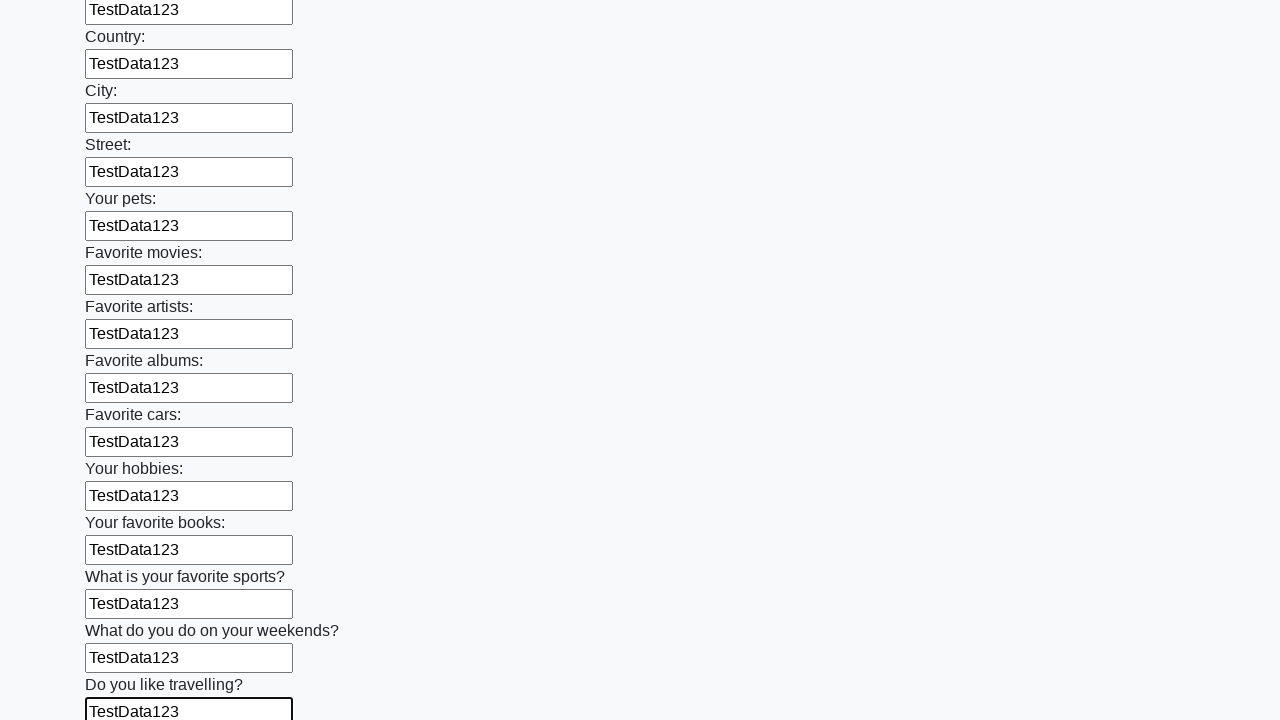

Filled input field with 'TestData123' on input >> nth=16
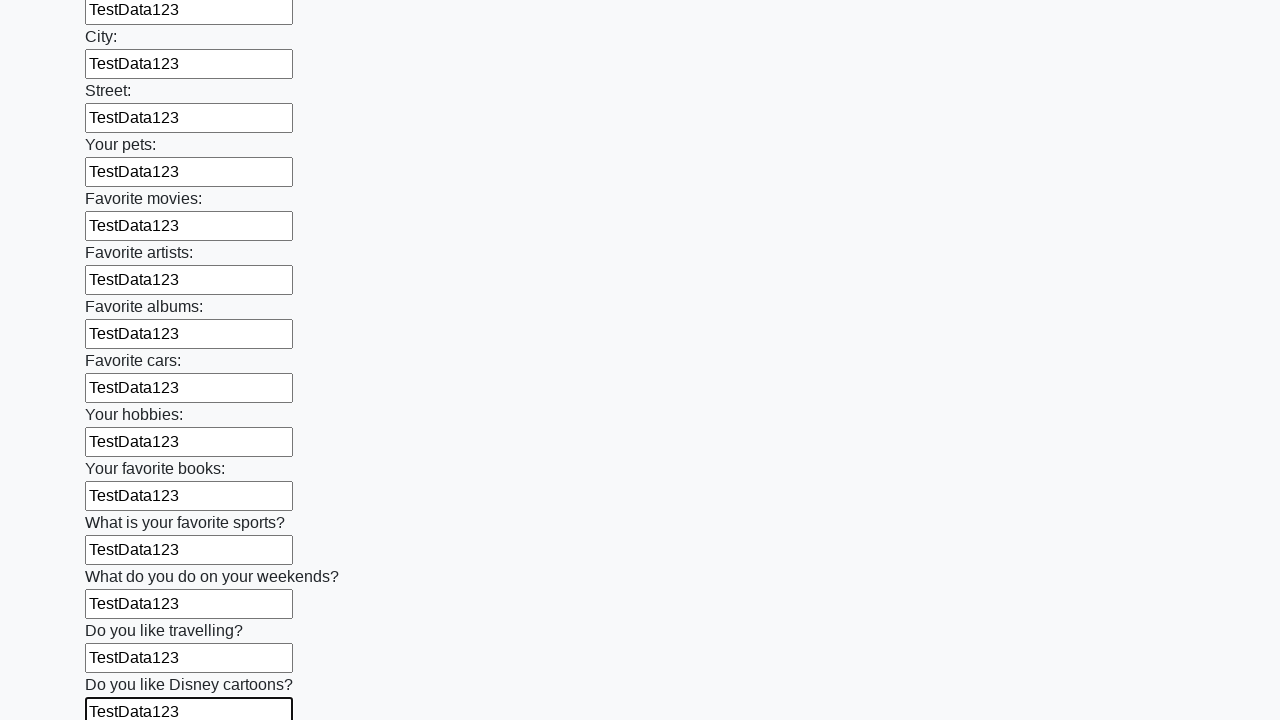

Filled input field with 'TestData123' on input >> nth=17
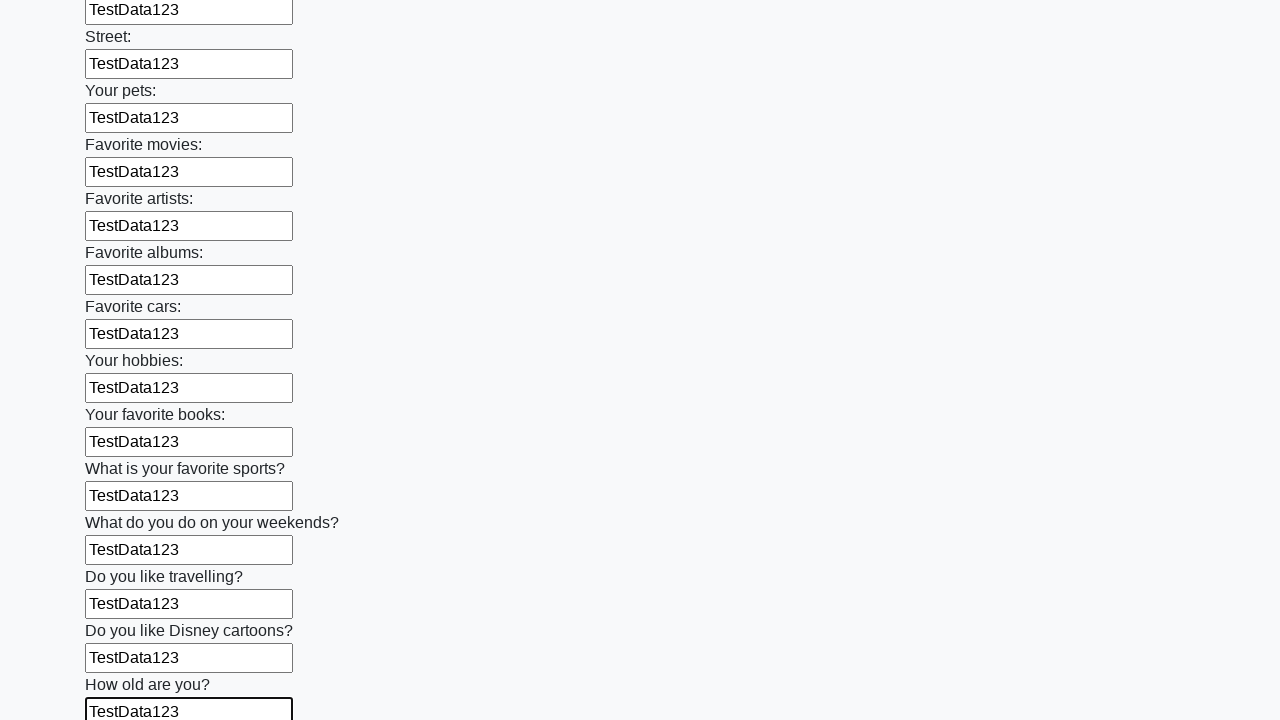

Filled input field with 'TestData123' on input >> nth=18
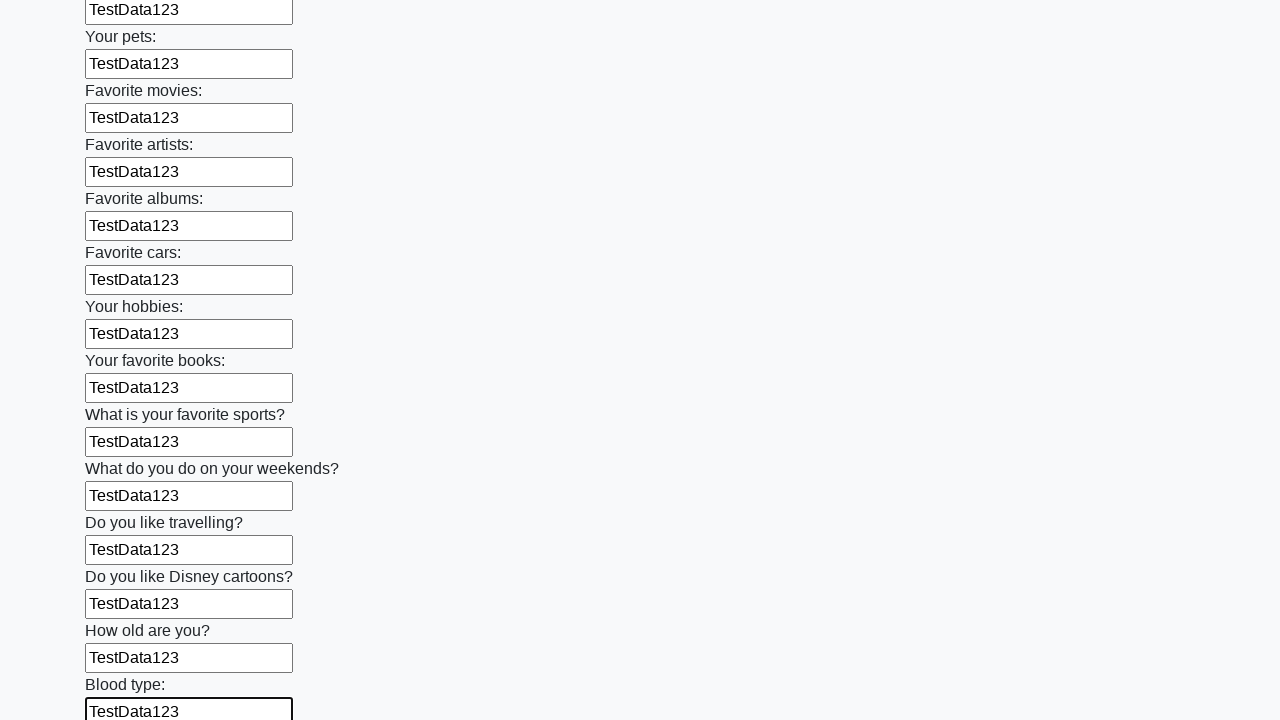

Filled input field with 'TestData123' on input >> nth=19
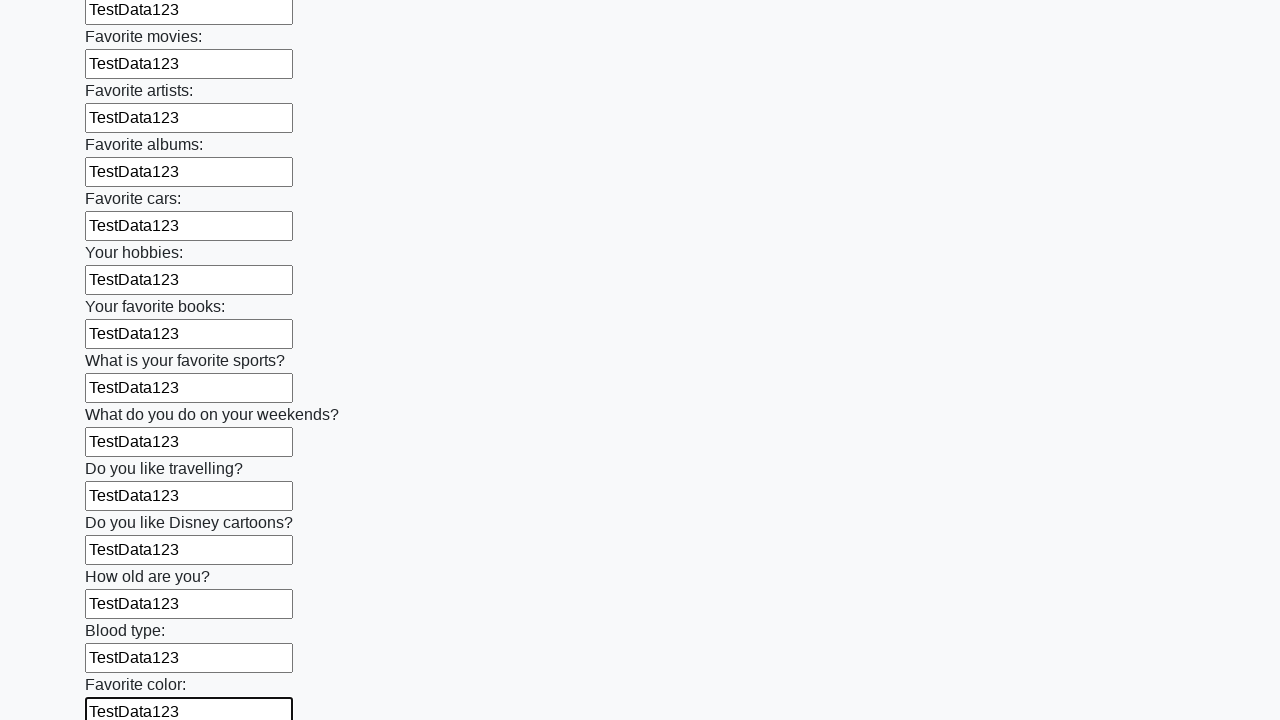

Filled input field with 'TestData123' on input >> nth=20
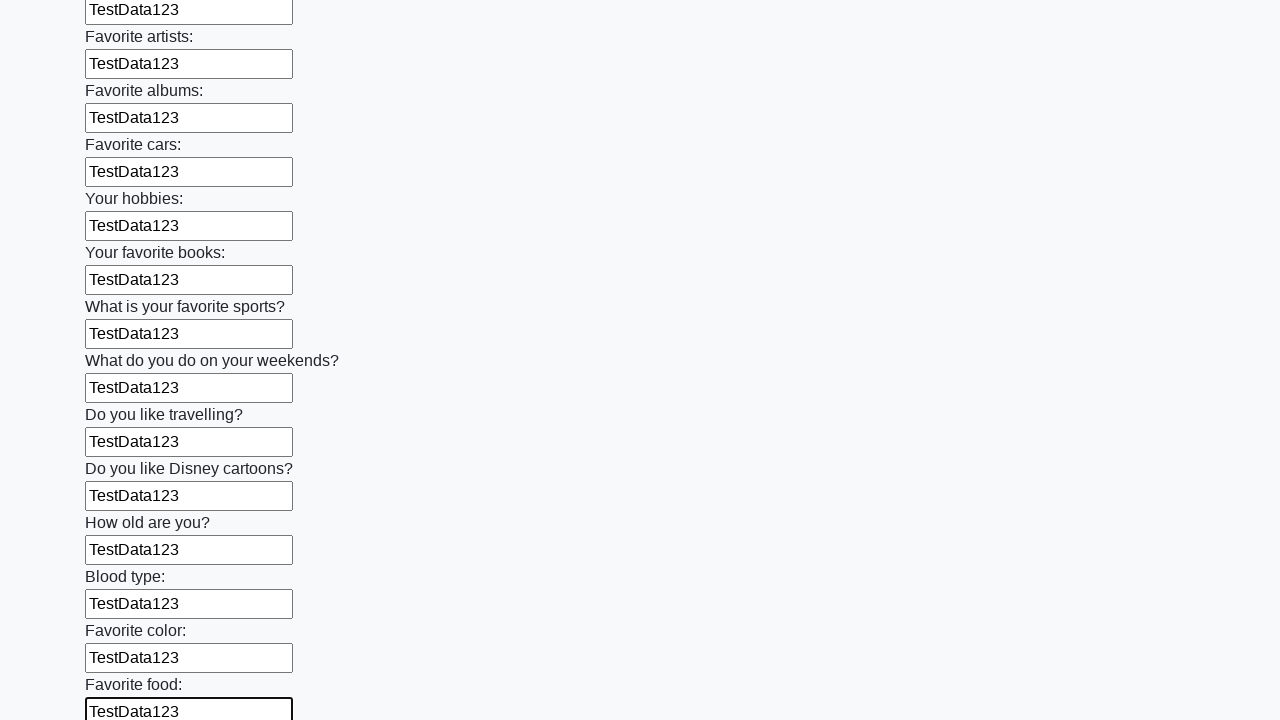

Filled input field with 'TestData123' on input >> nth=21
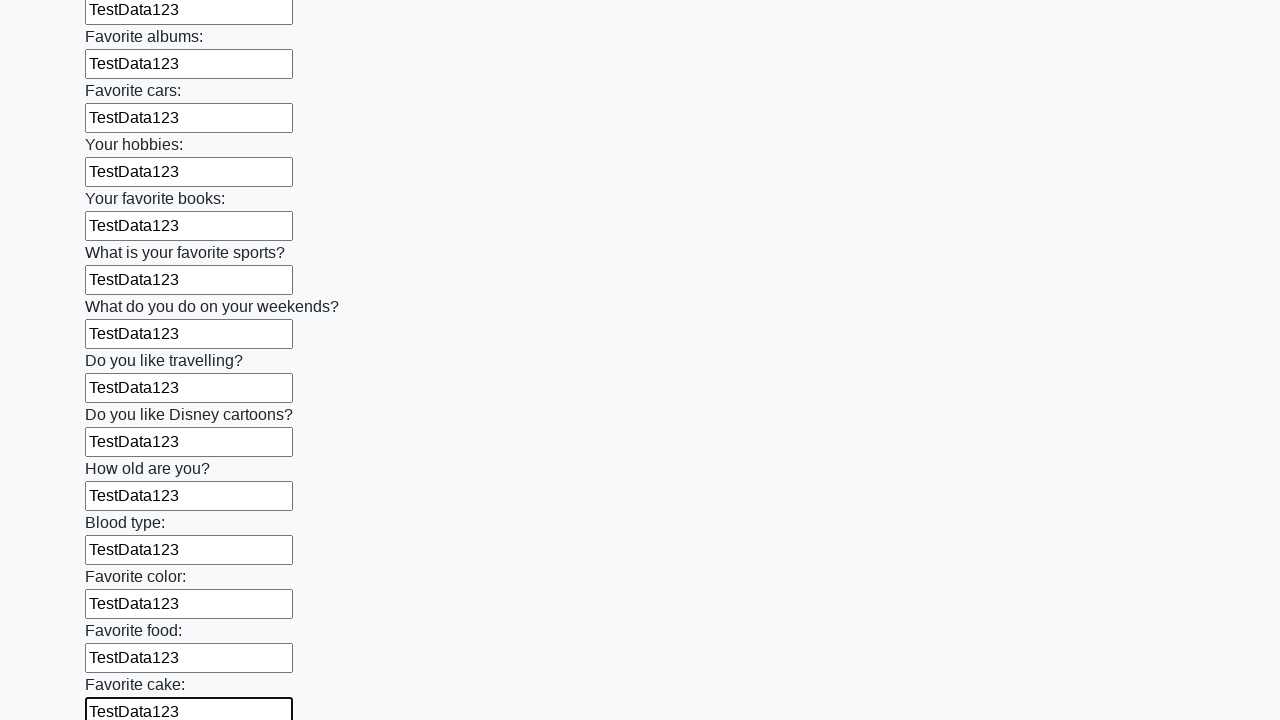

Filled input field with 'TestData123' on input >> nth=22
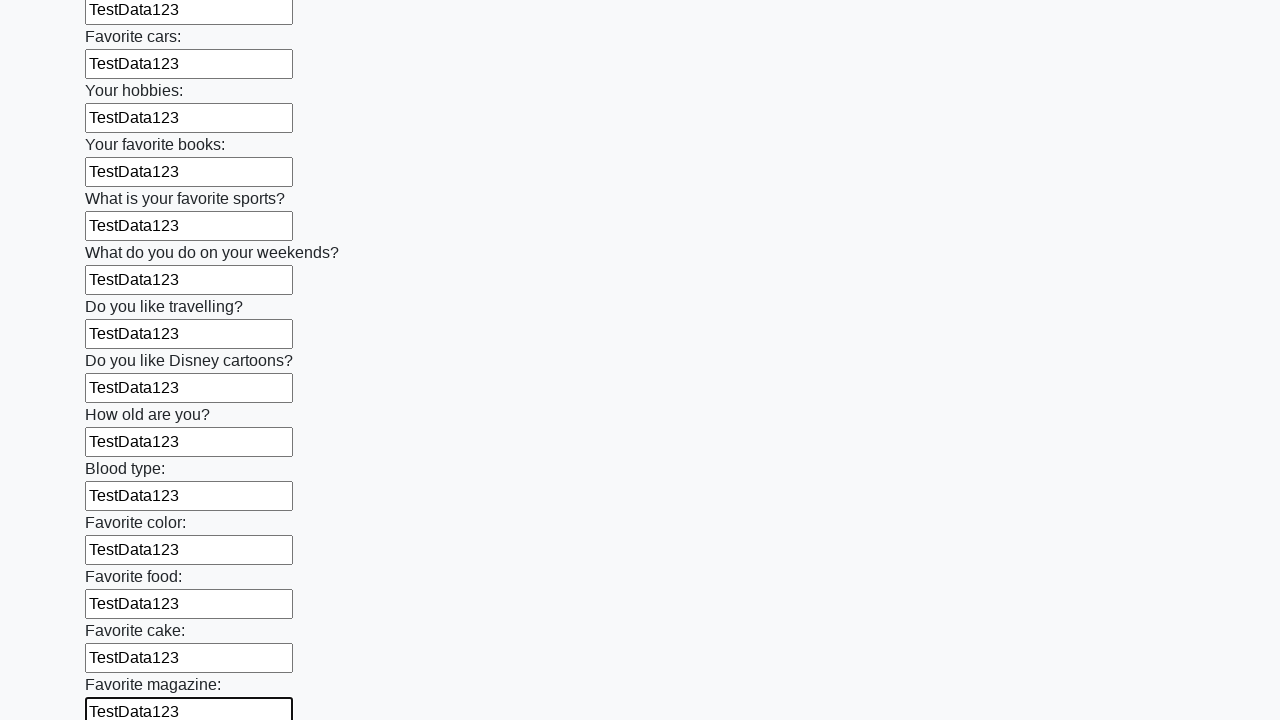

Filled input field with 'TestData123' on input >> nth=23
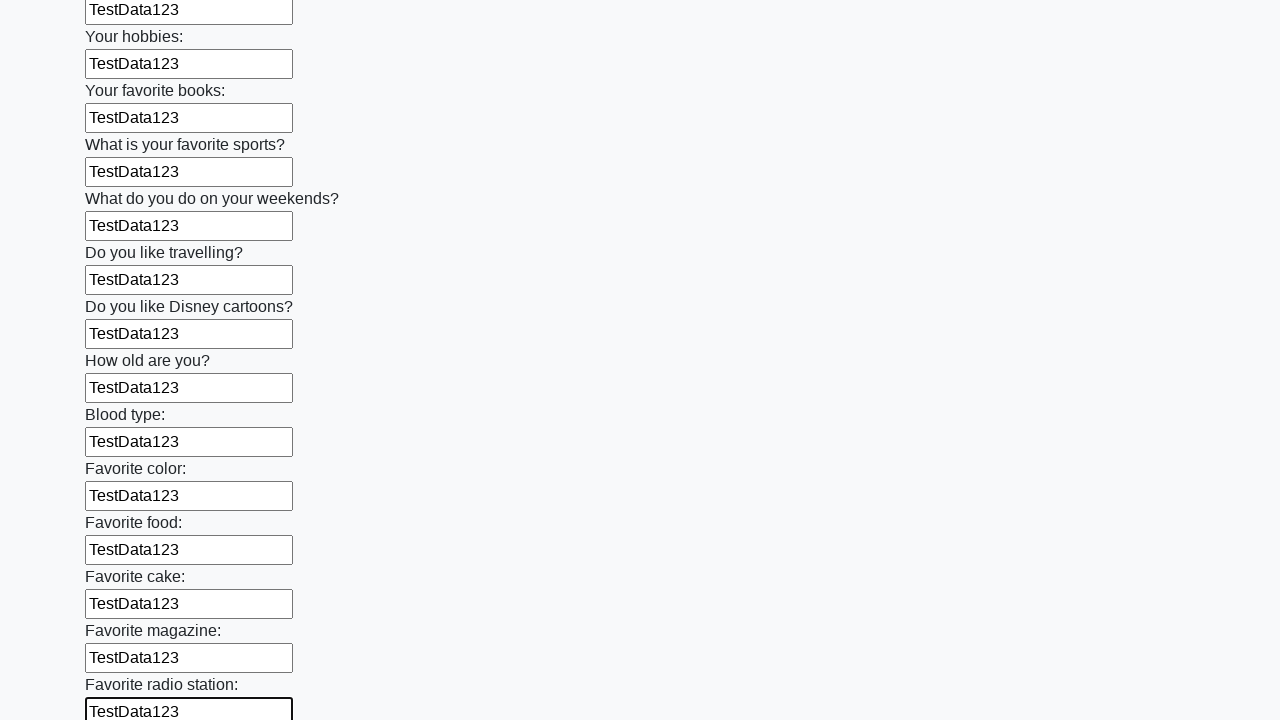

Filled input field with 'TestData123' on input >> nth=24
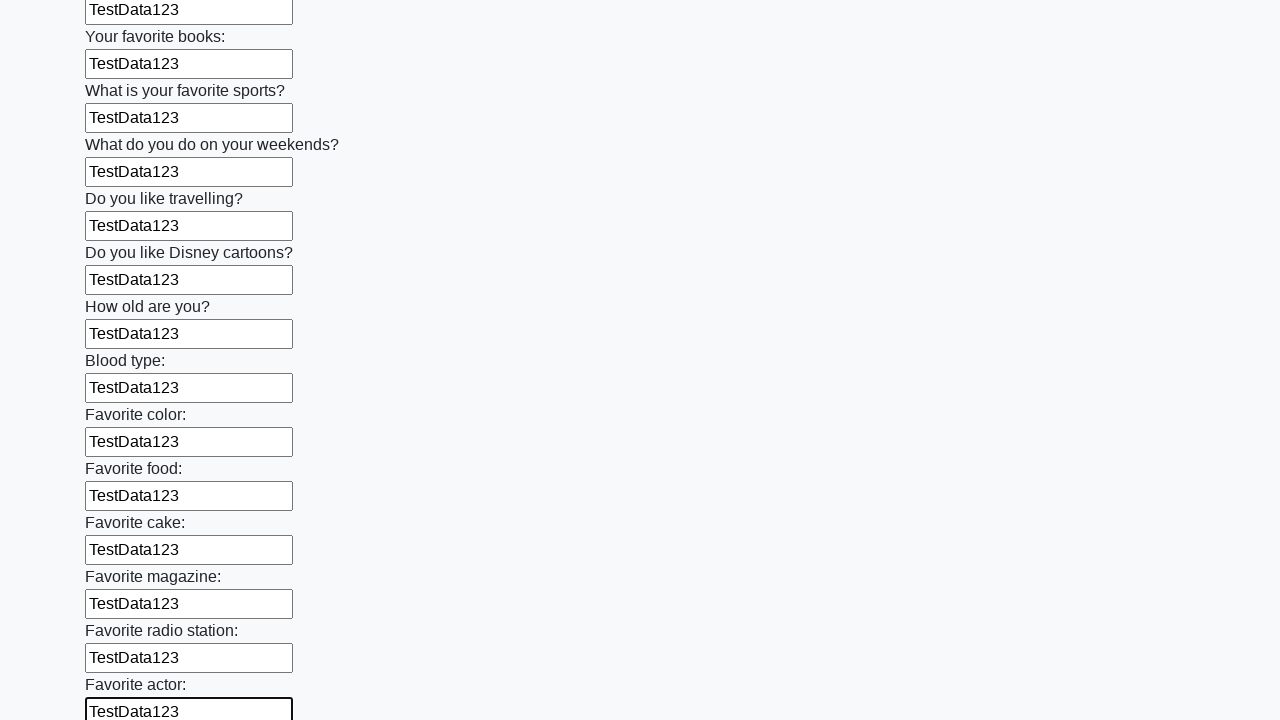

Filled input field with 'TestData123' on input >> nth=25
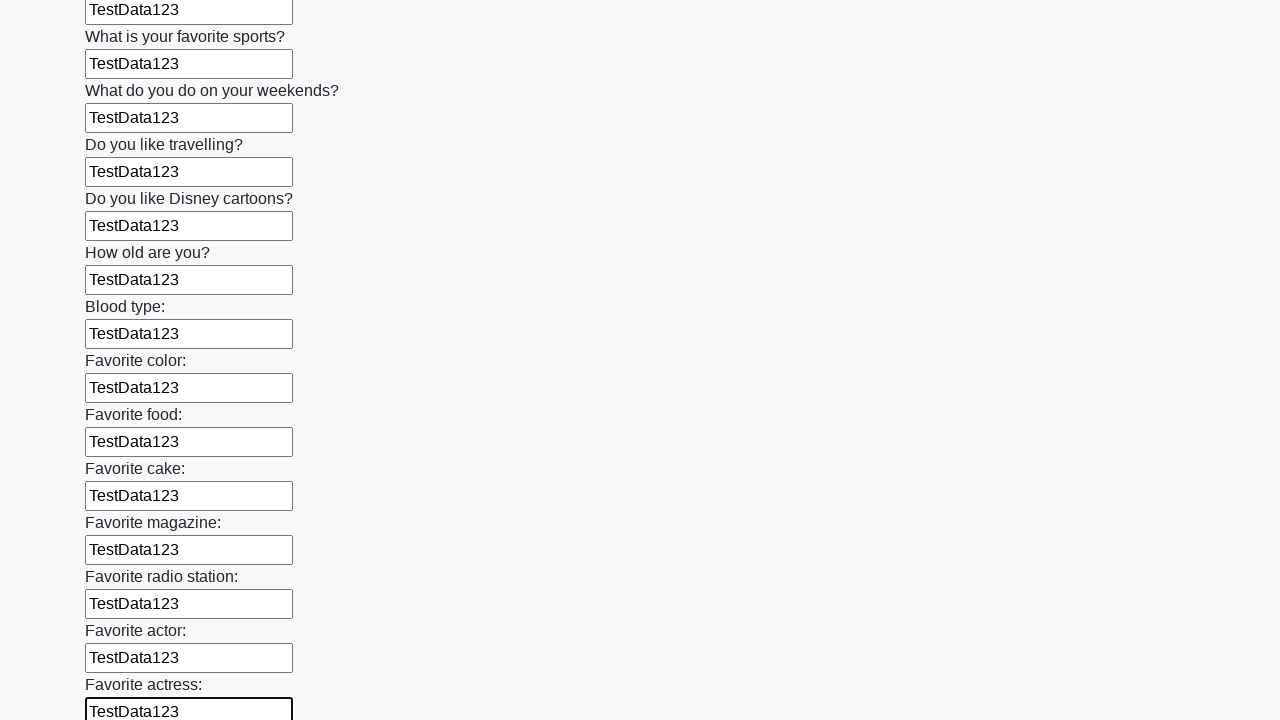

Filled input field with 'TestData123' on input >> nth=26
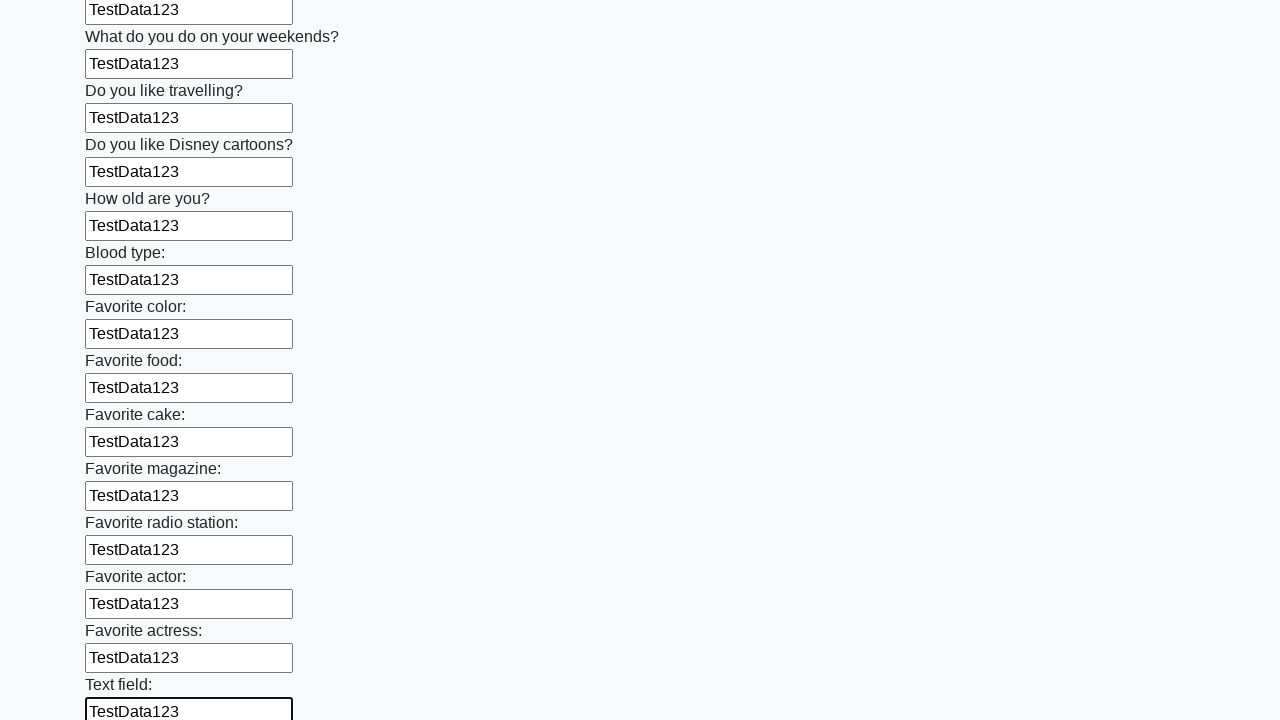

Filled input field with 'TestData123' on input >> nth=27
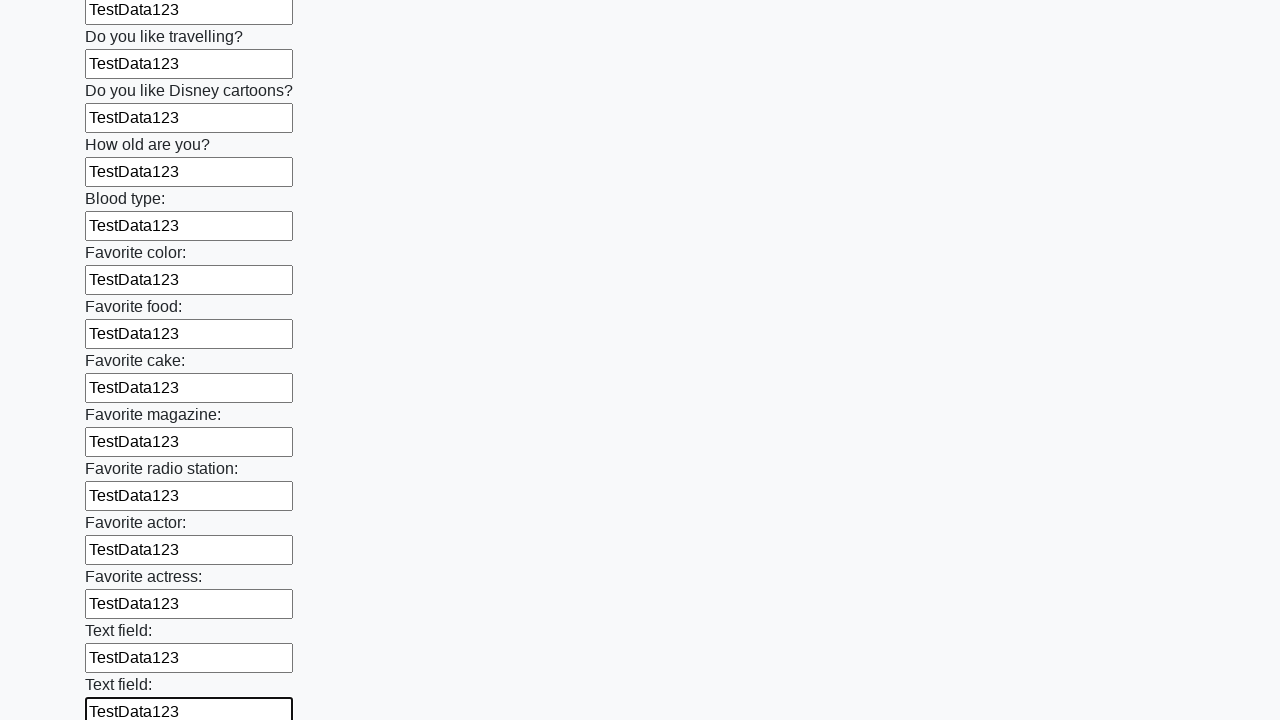

Filled input field with 'TestData123' on input >> nth=28
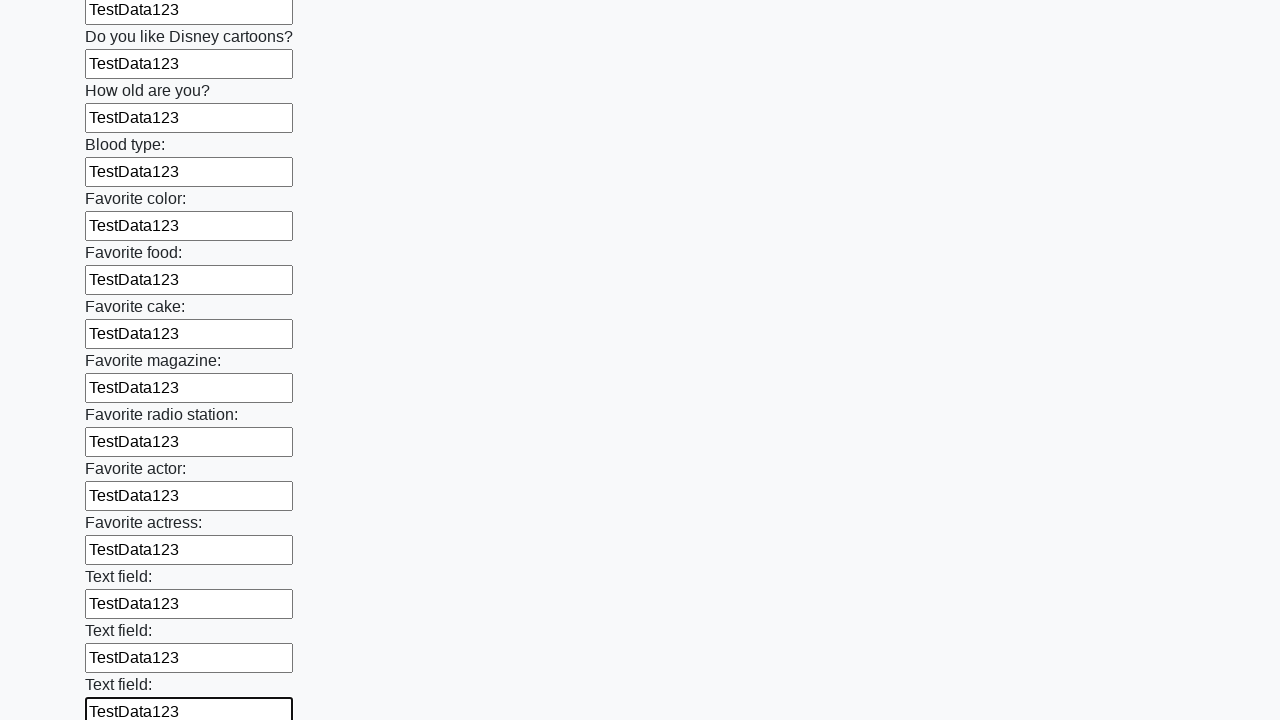

Filled input field with 'TestData123' on input >> nth=29
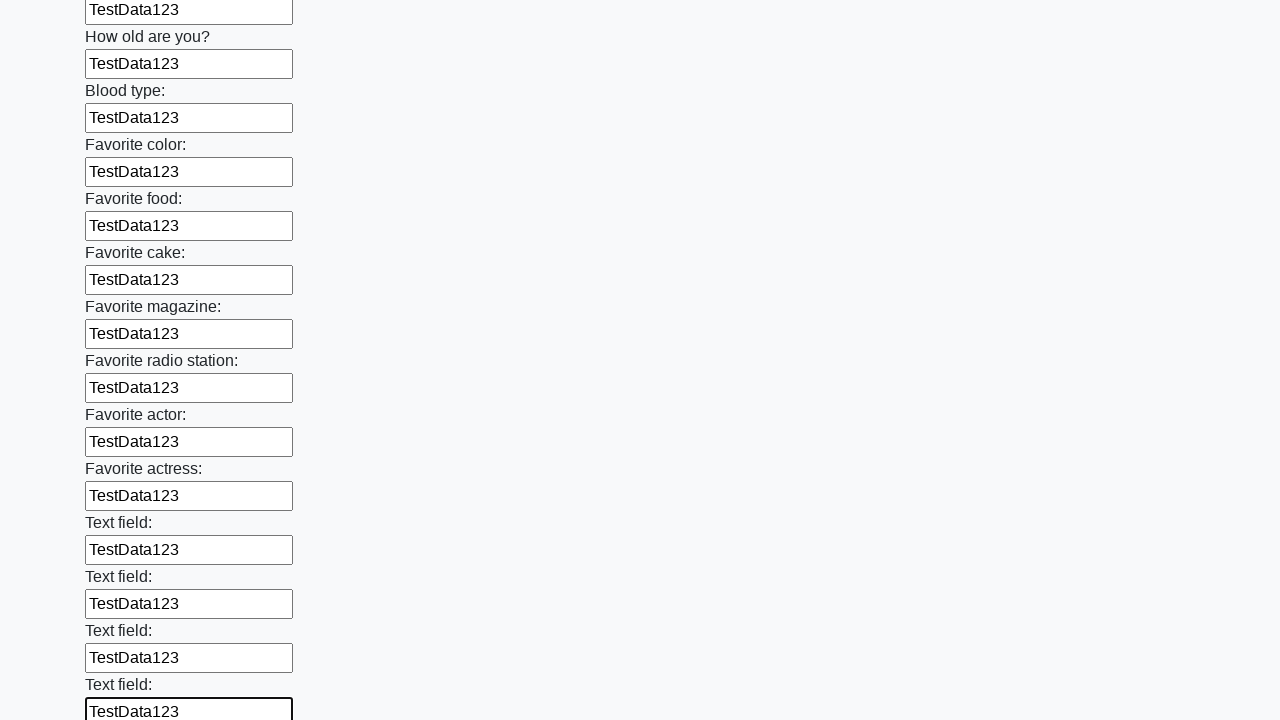

Filled input field with 'TestData123' on input >> nth=30
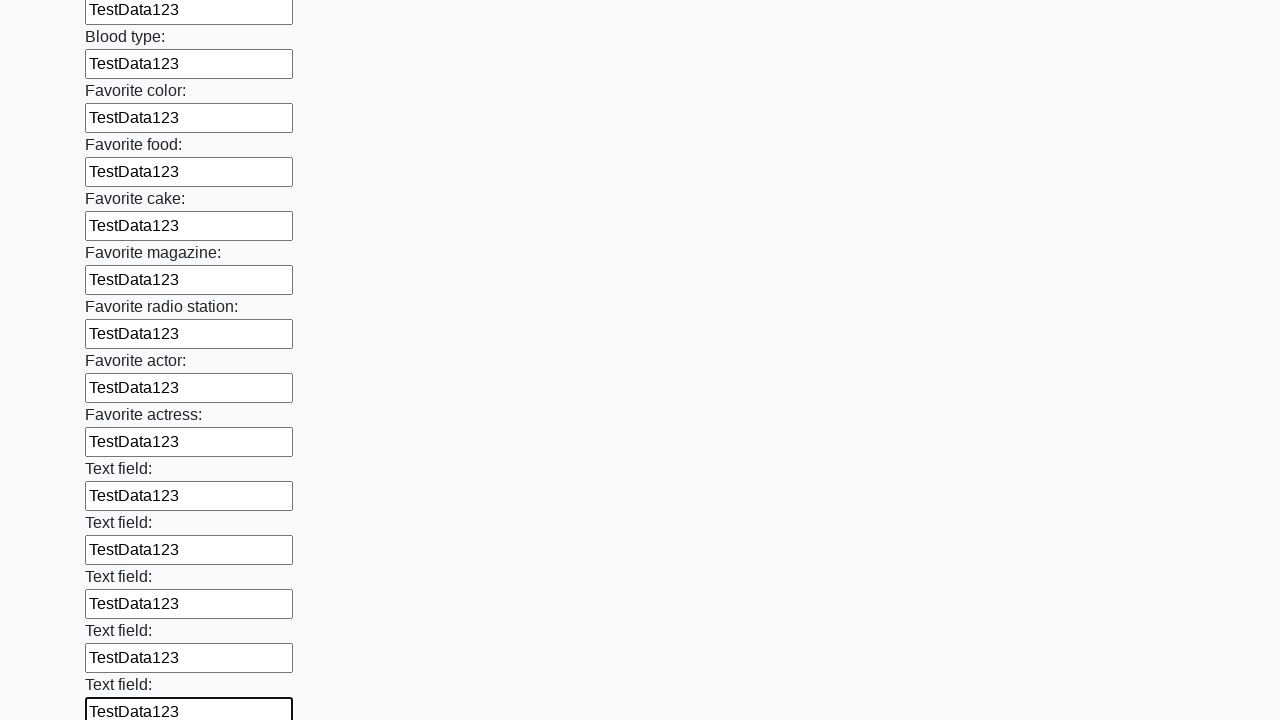

Filled input field with 'TestData123' on input >> nth=31
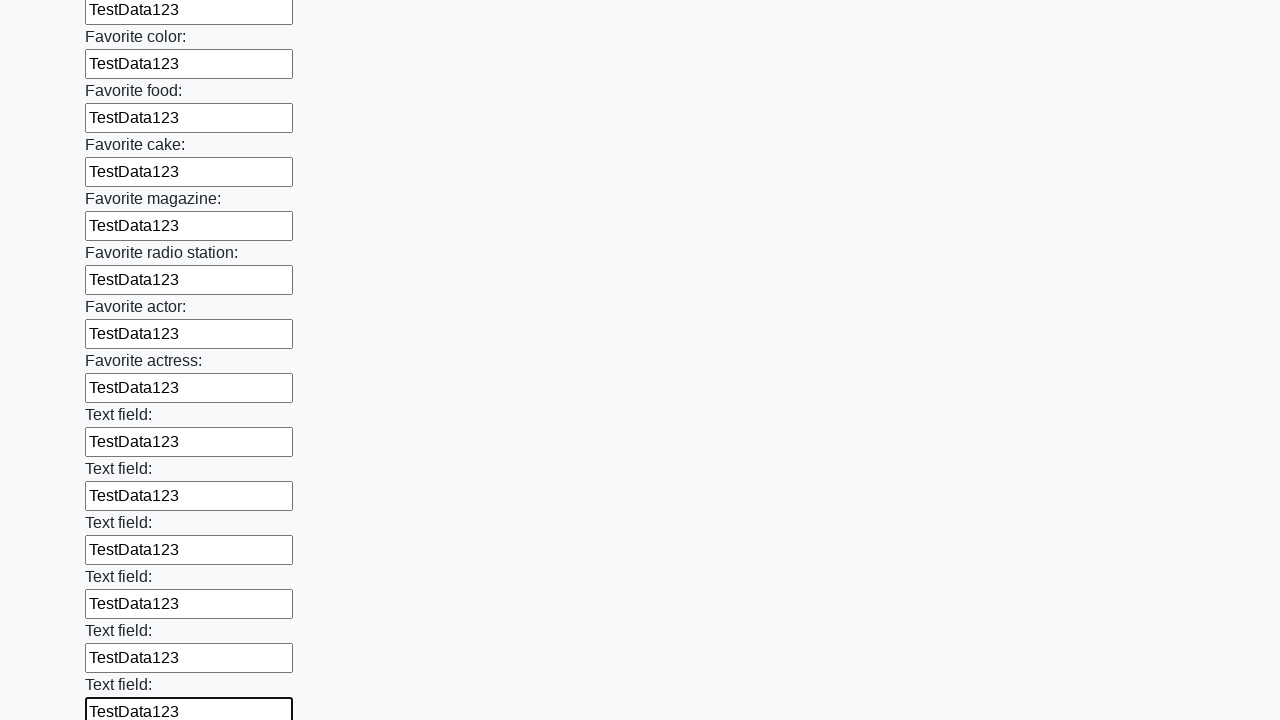

Filled input field with 'TestData123' on input >> nth=32
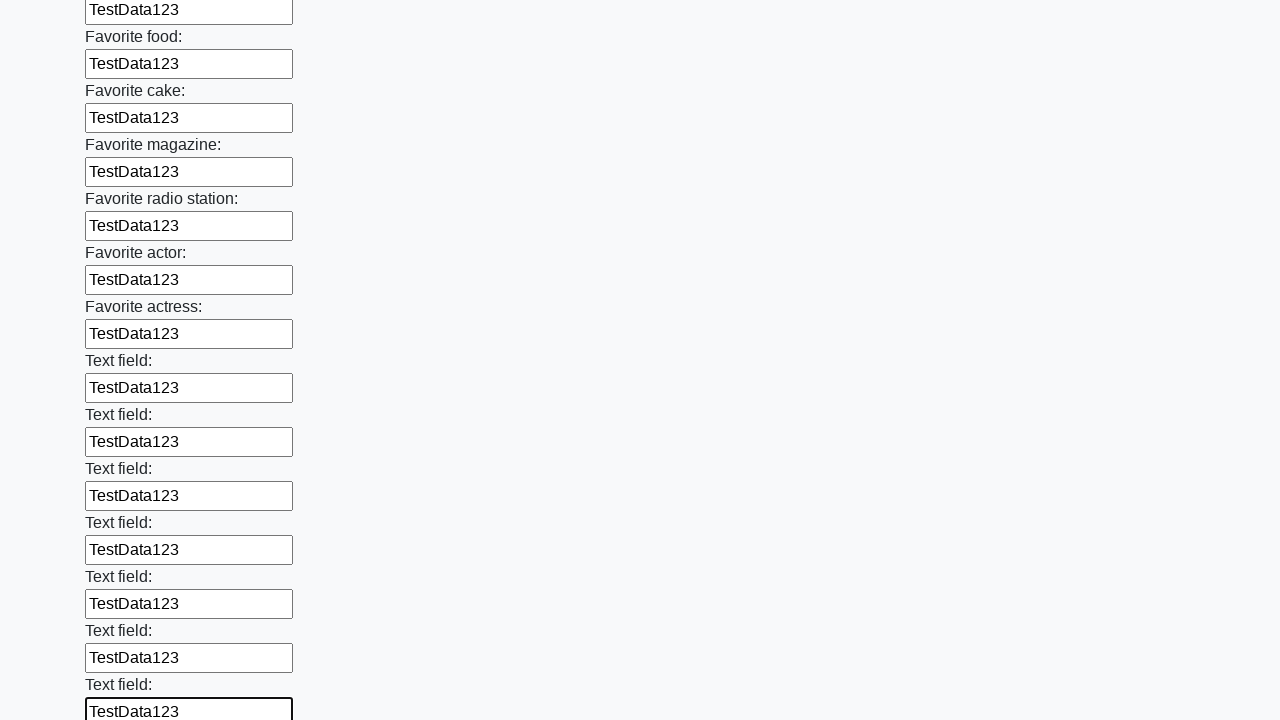

Filled input field with 'TestData123' on input >> nth=33
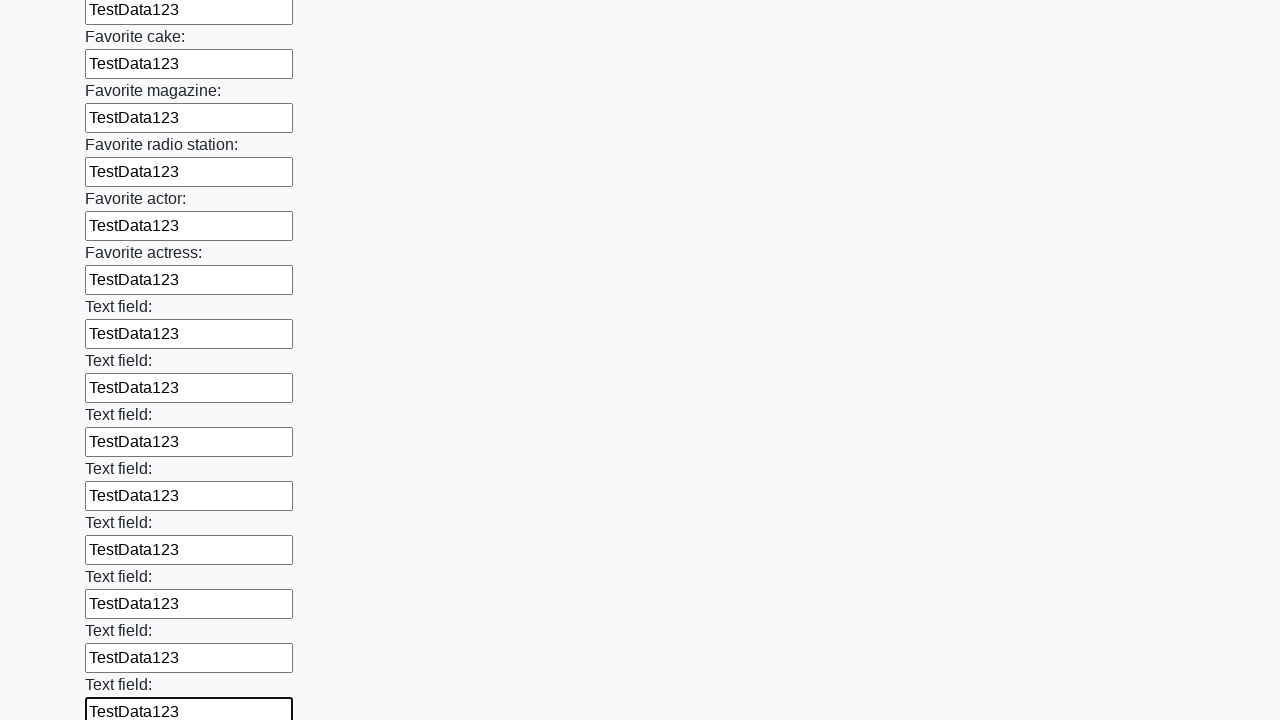

Filled input field with 'TestData123' on input >> nth=34
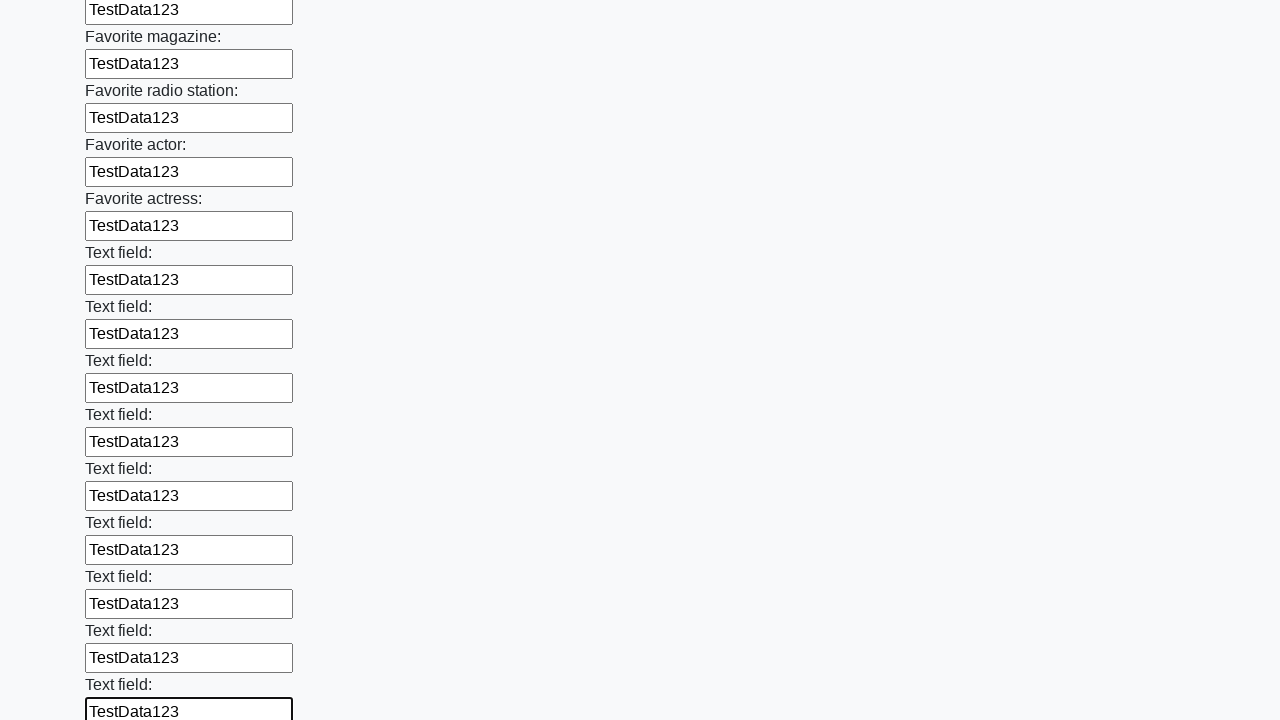

Filled input field with 'TestData123' on input >> nth=35
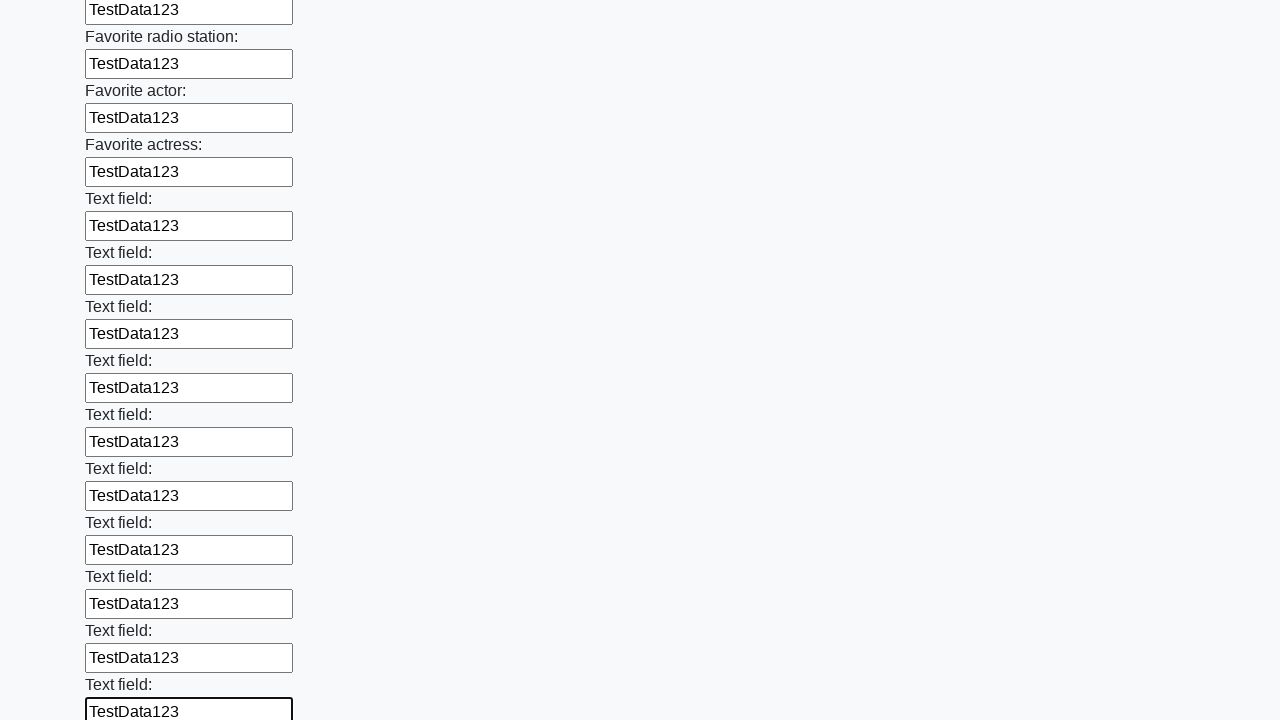

Filled input field with 'TestData123' on input >> nth=36
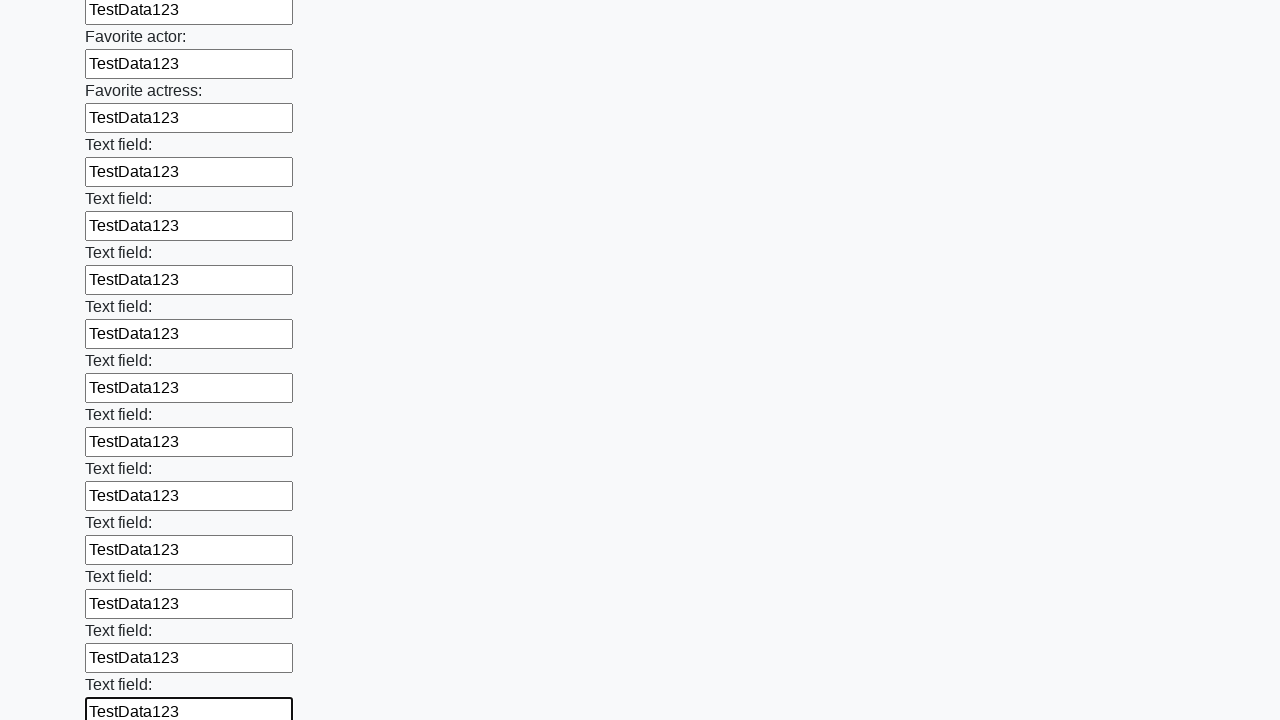

Filled input field with 'TestData123' on input >> nth=37
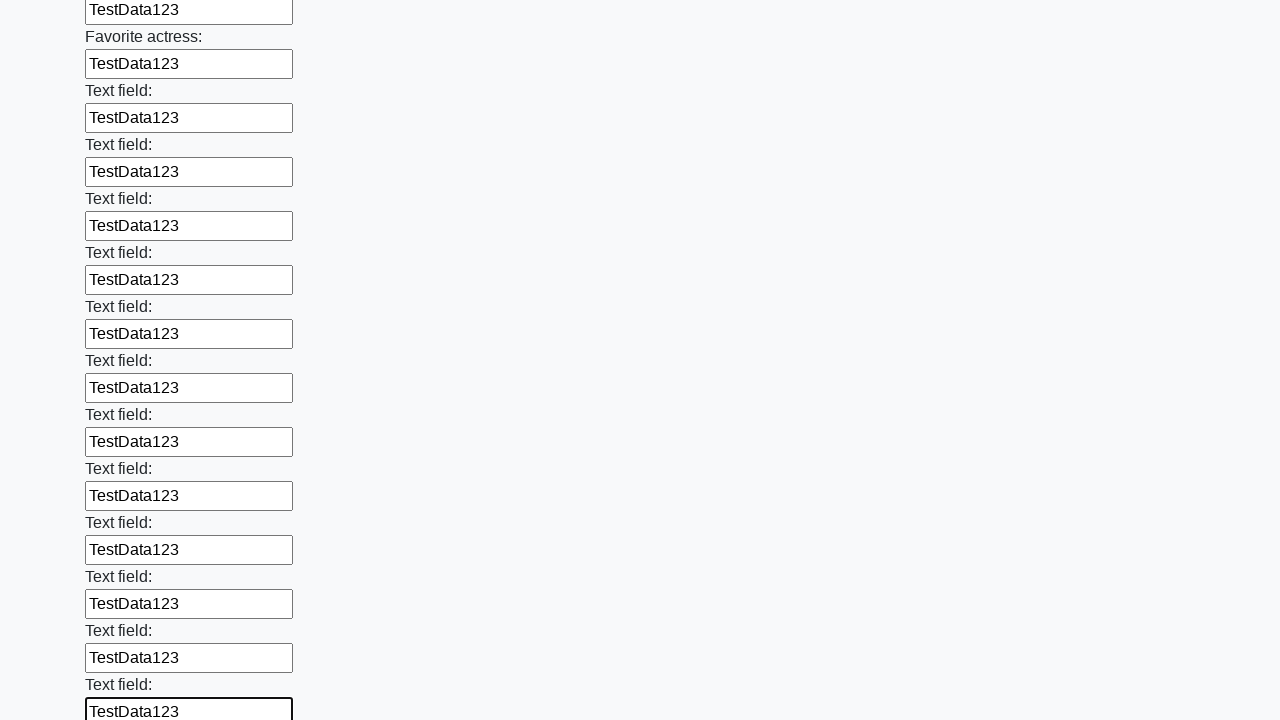

Filled input field with 'TestData123' on input >> nth=38
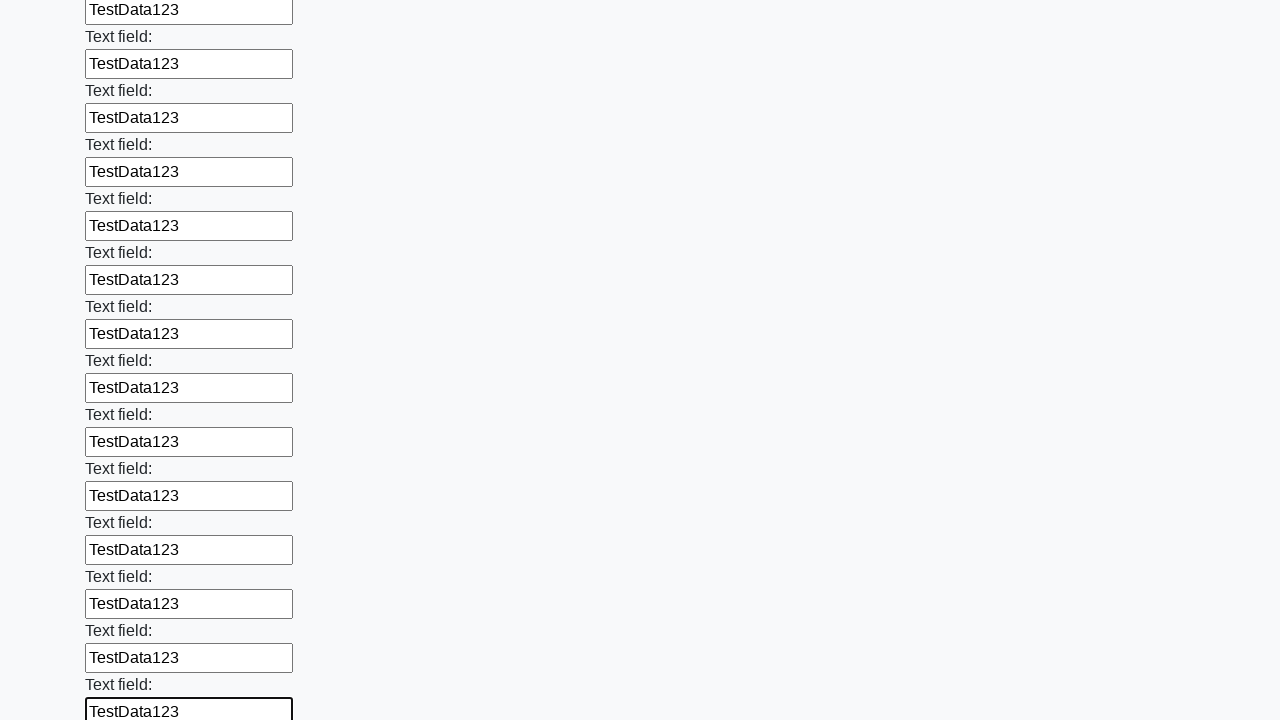

Filled input field with 'TestData123' on input >> nth=39
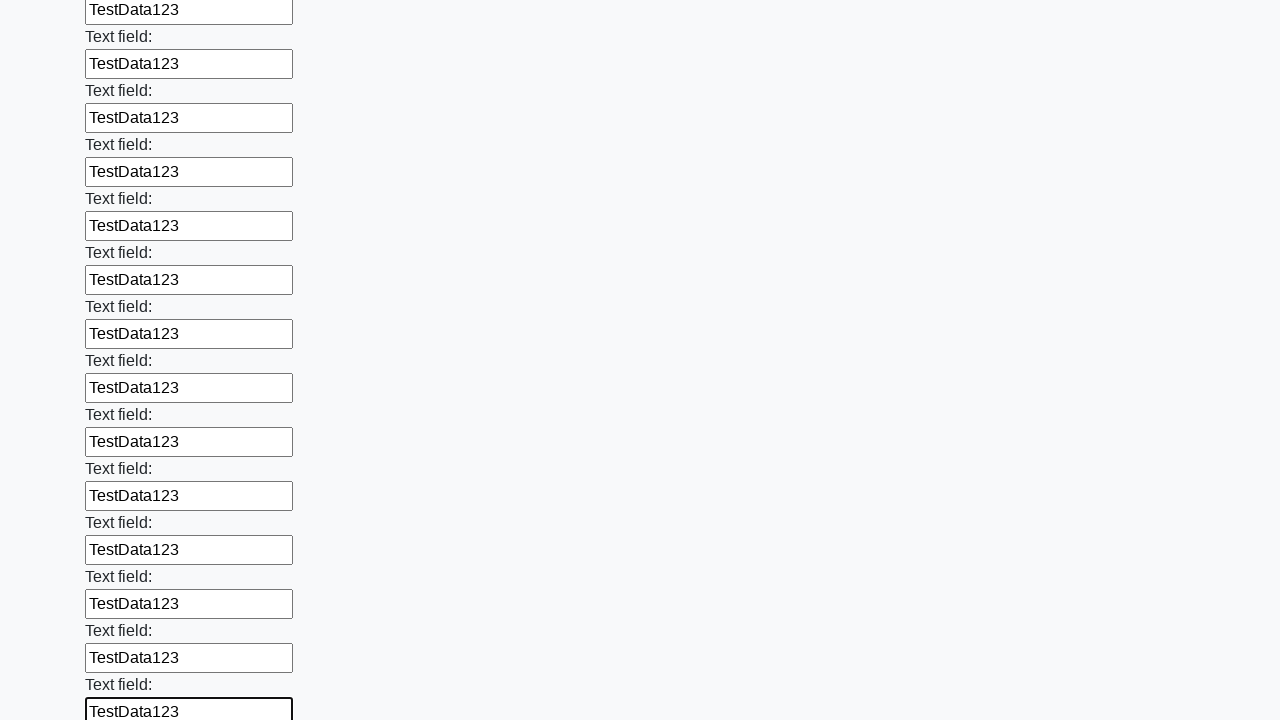

Filled input field with 'TestData123' on input >> nth=40
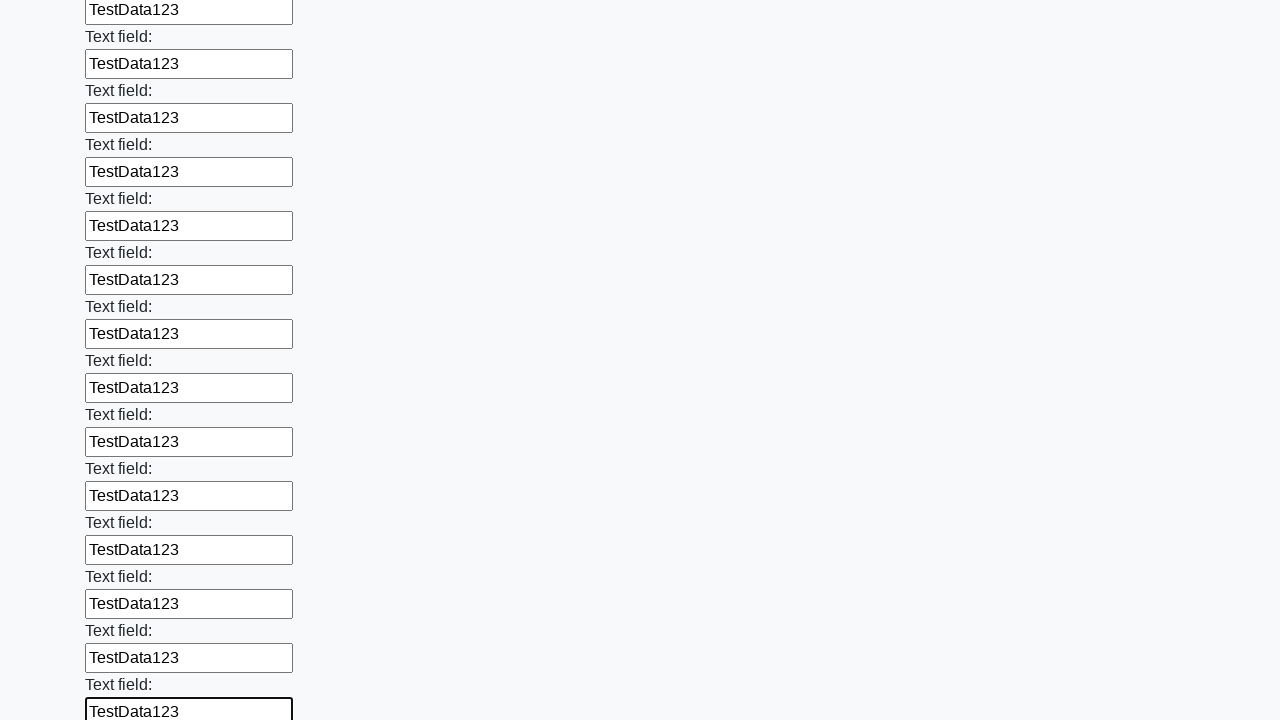

Filled input field with 'TestData123' on input >> nth=41
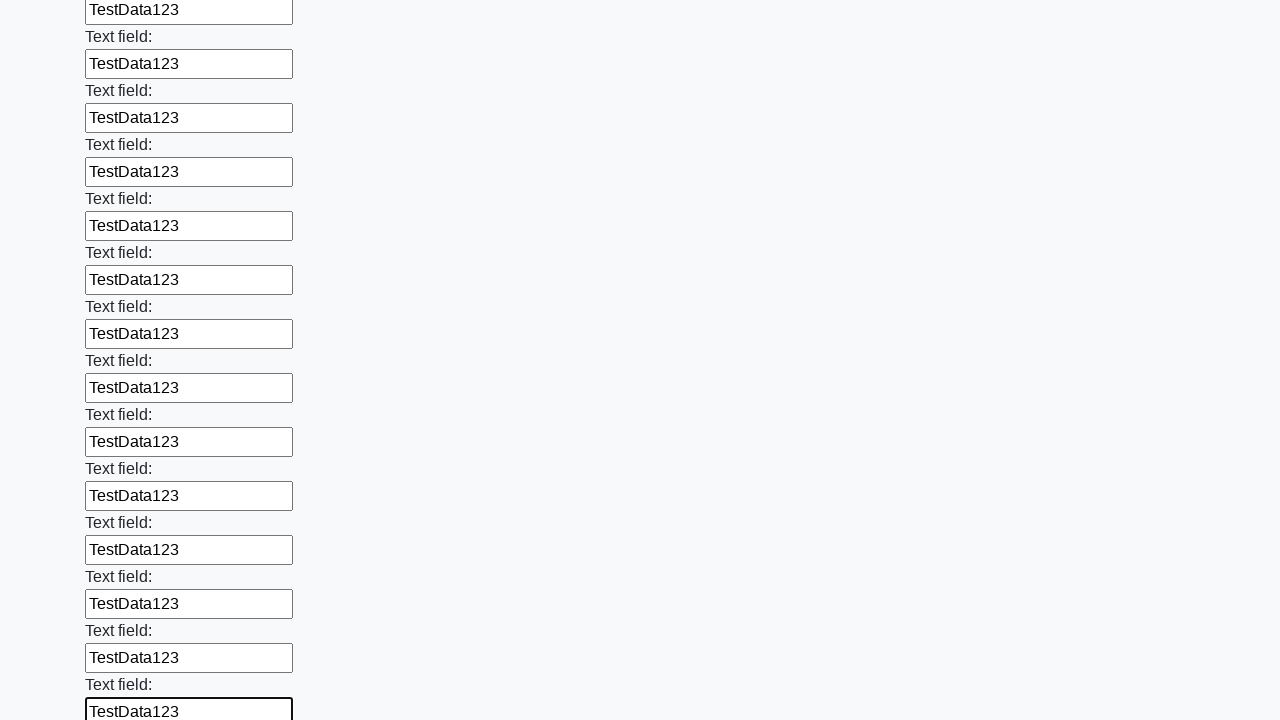

Filled input field with 'TestData123' on input >> nth=42
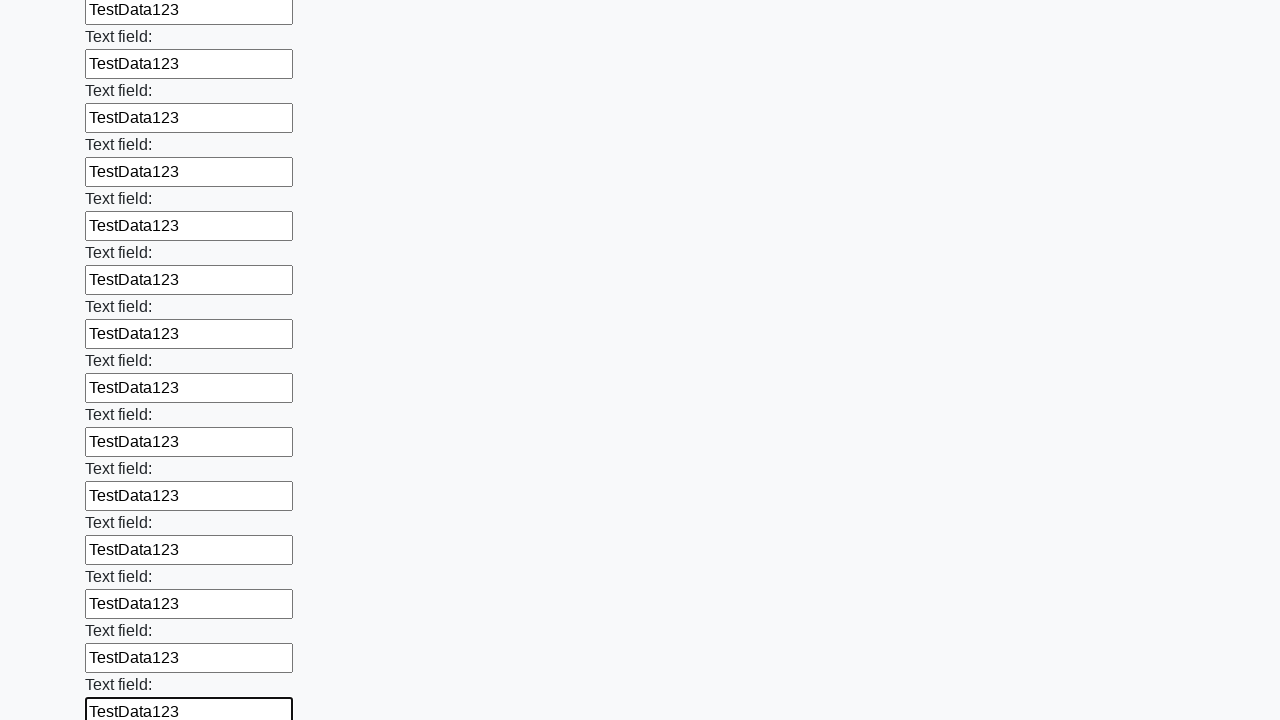

Filled input field with 'TestData123' on input >> nth=43
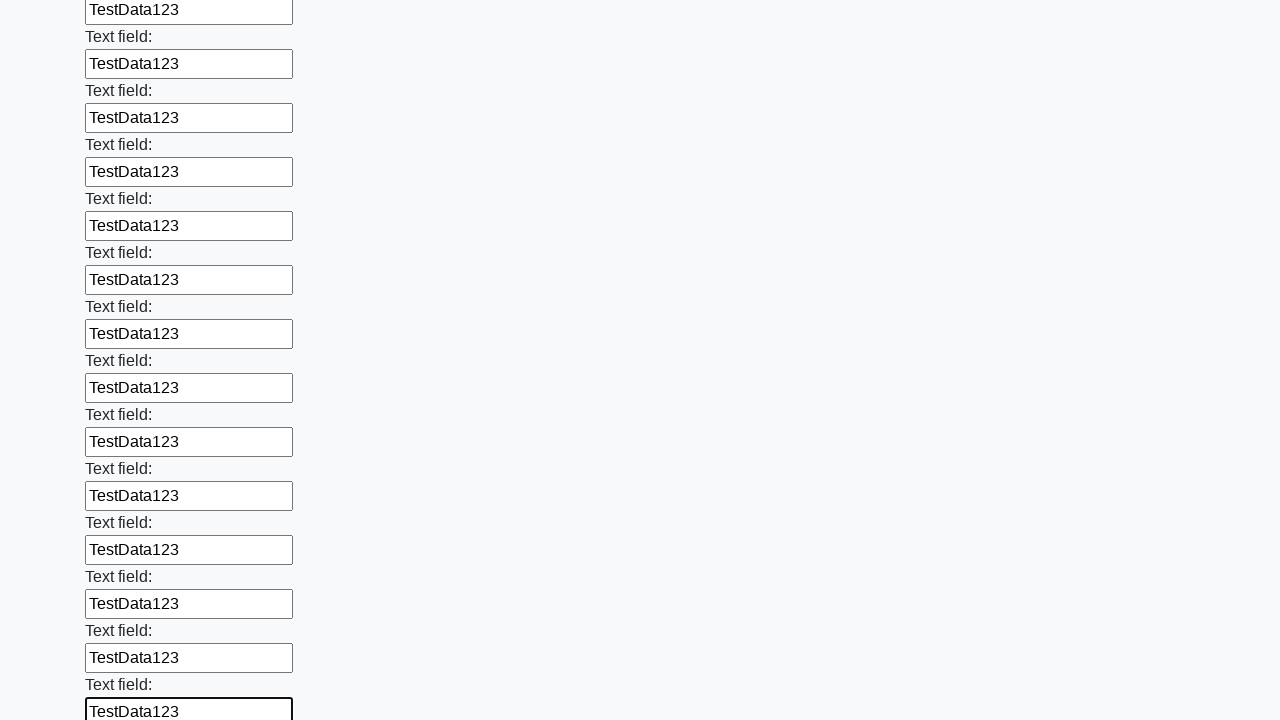

Filled input field with 'TestData123' on input >> nth=44
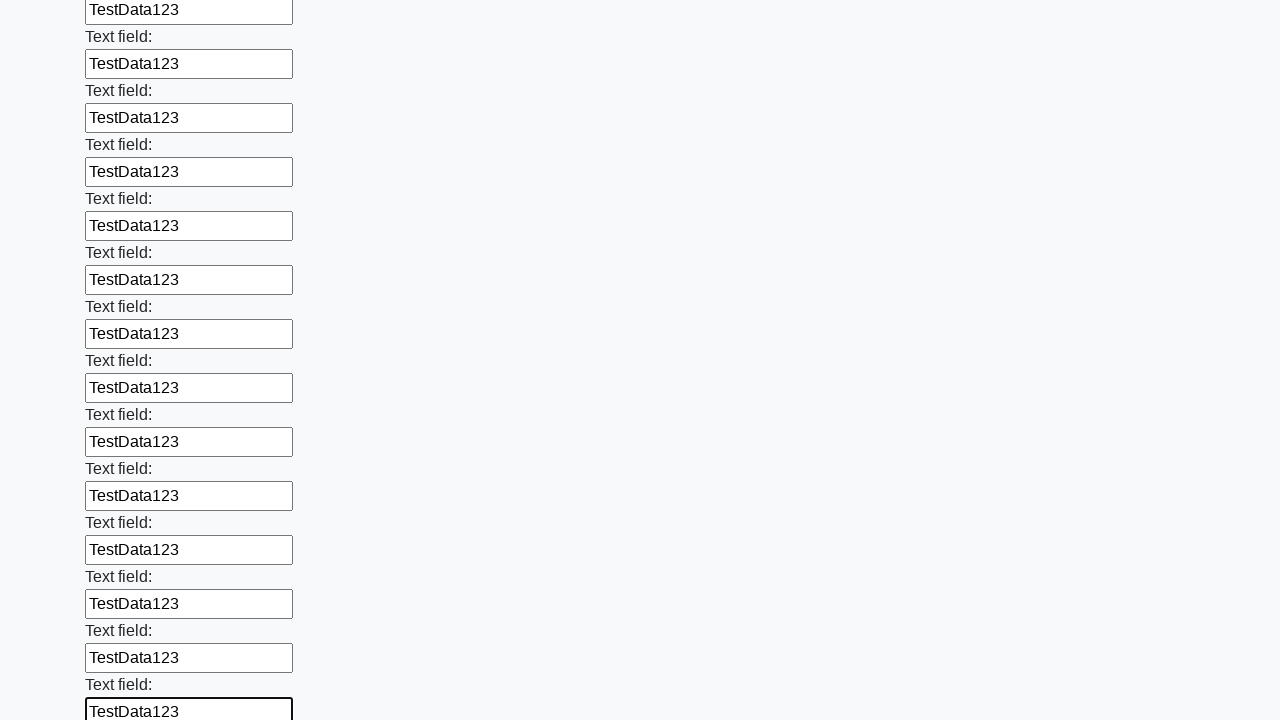

Filled input field with 'TestData123' on input >> nth=45
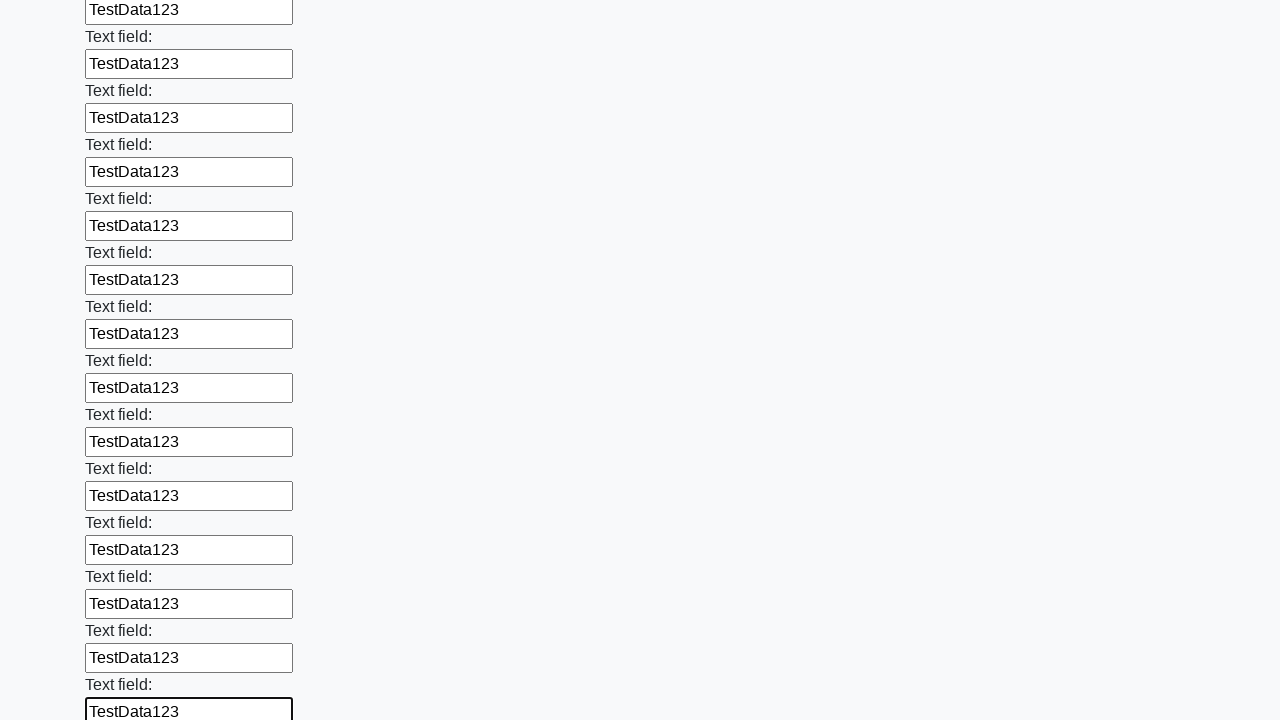

Filled input field with 'TestData123' on input >> nth=46
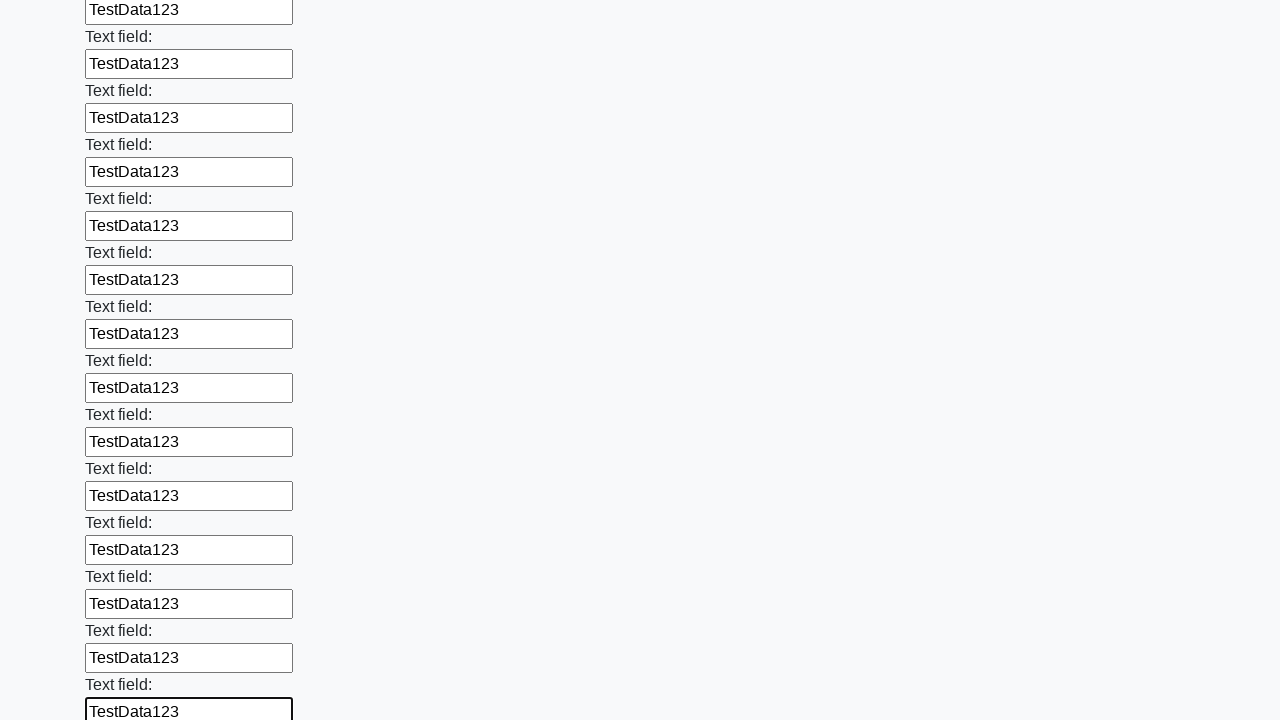

Filled input field with 'TestData123' on input >> nth=47
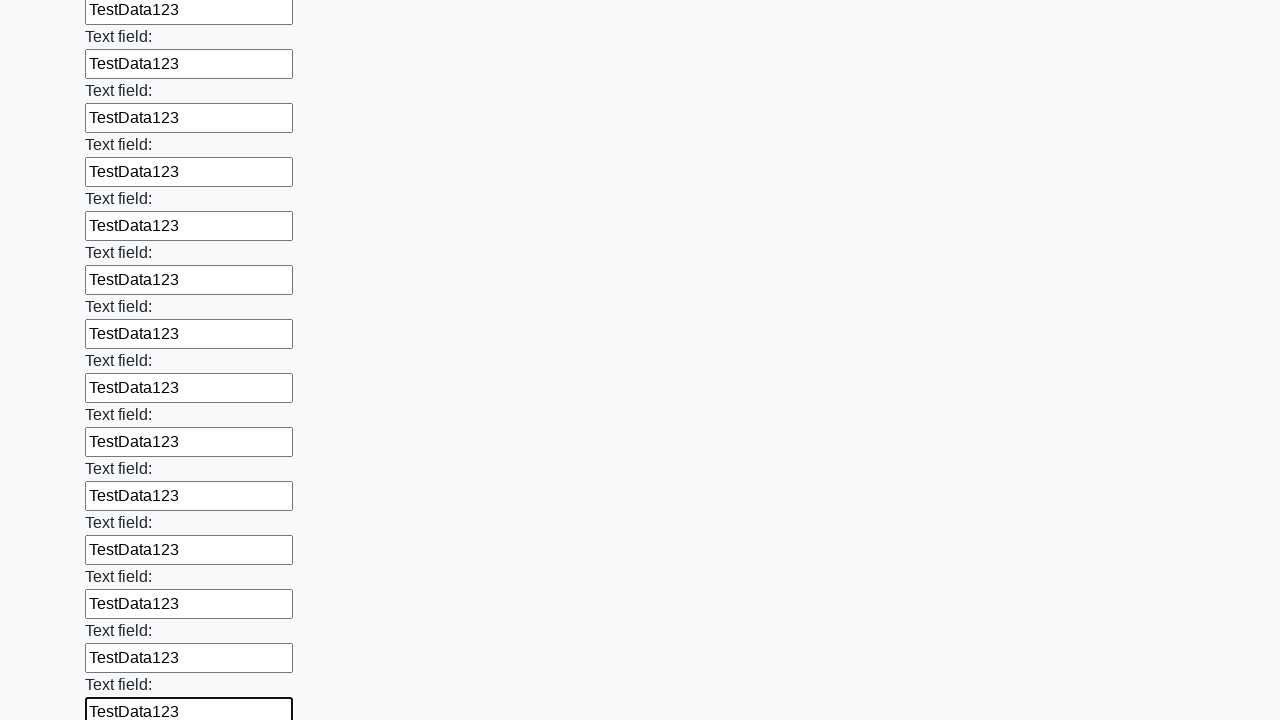

Filled input field with 'TestData123' on input >> nth=48
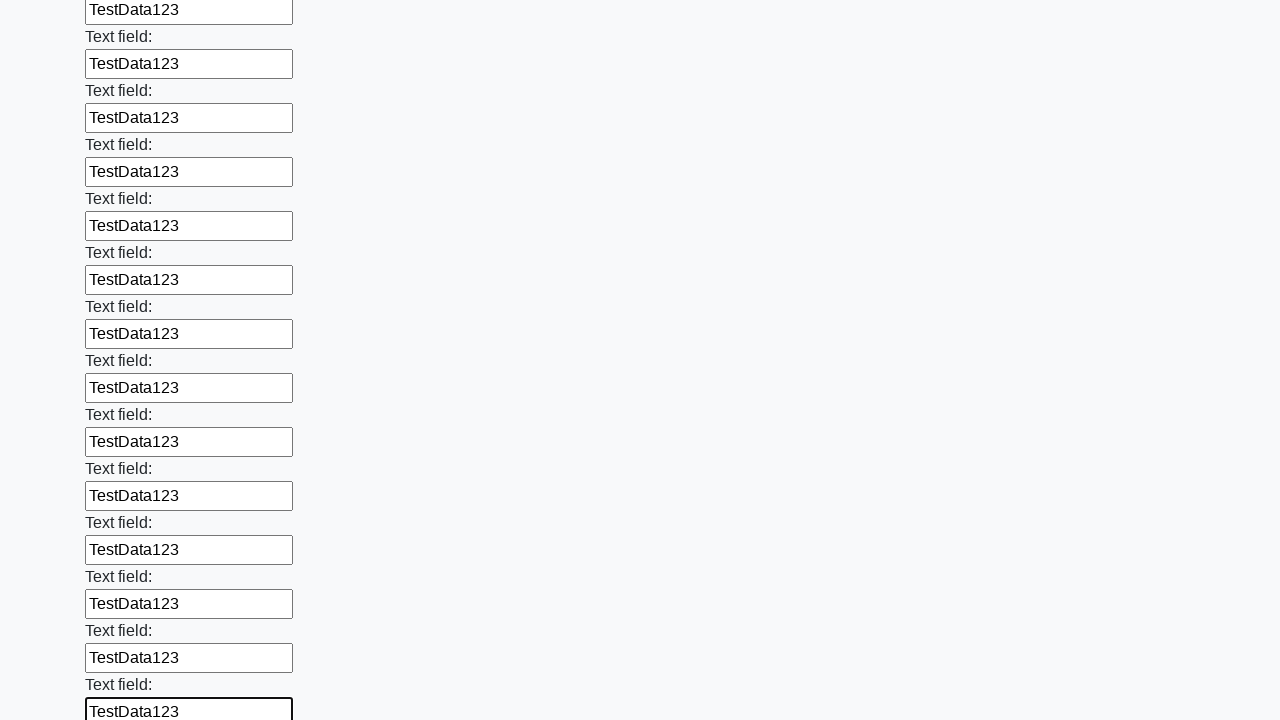

Filled input field with 'TestData123' on input >> nth=49
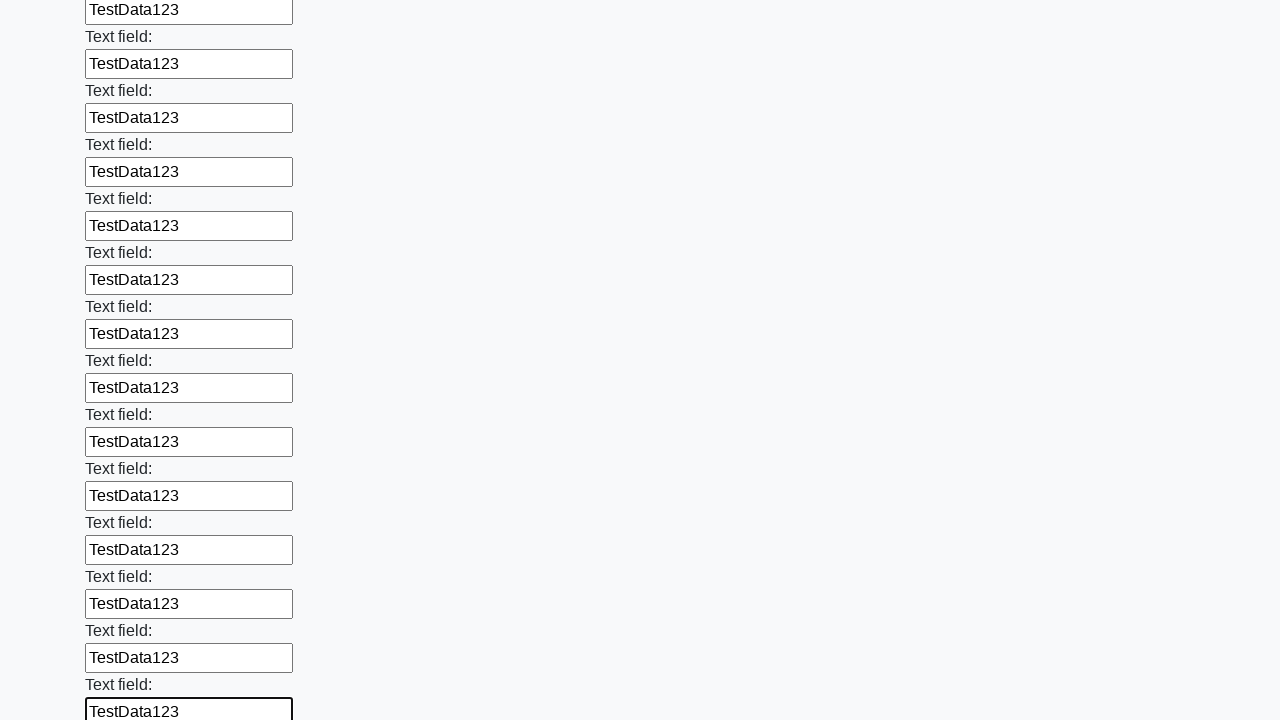

Filled input field with 'TestData123' on input >> nth=50
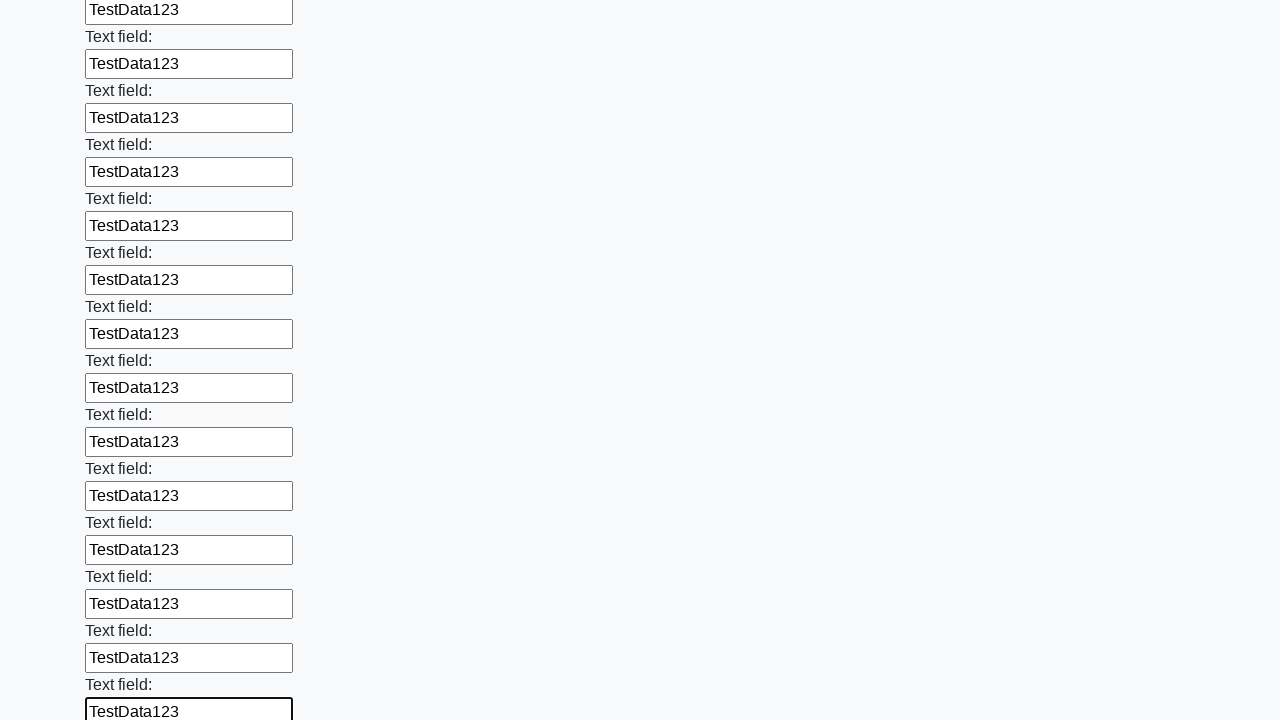

Filled input field with 'TestData123' on input >> nth=51
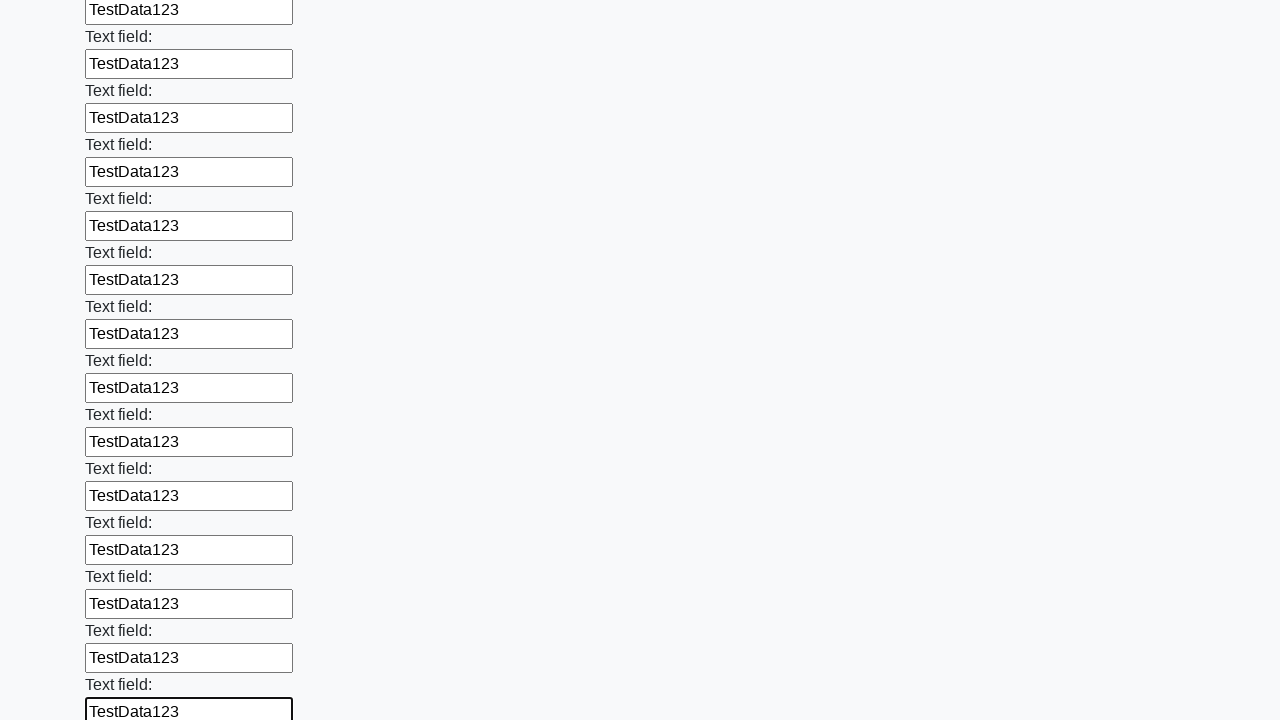

Filled input field with 'TestData123' on input >> nth=52
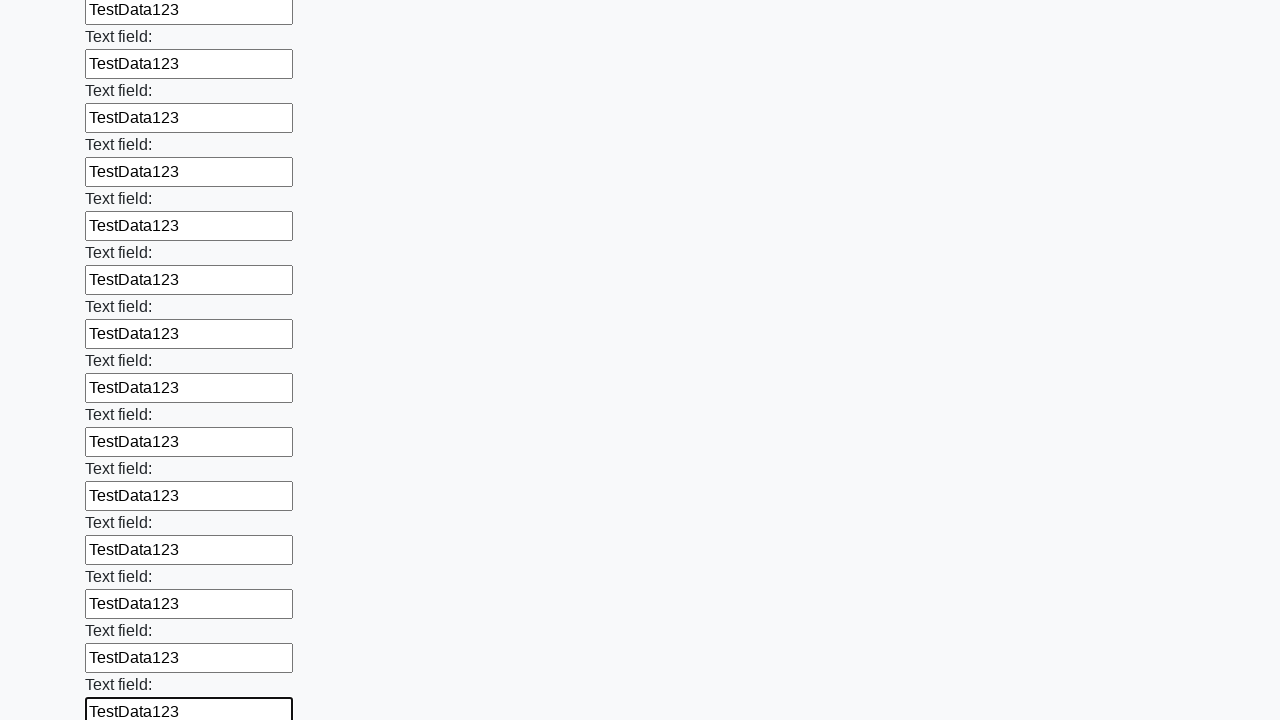

Filled input field with 'TestData123' on input >> nth=53
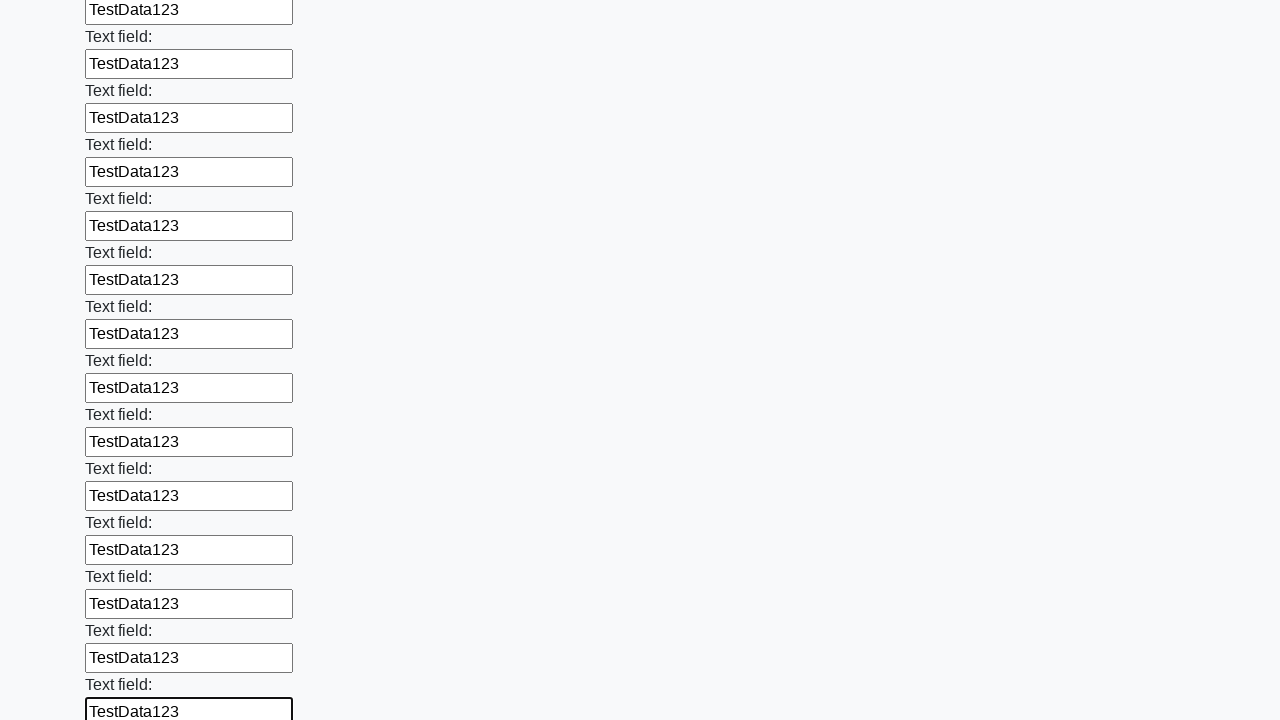

Filled input field with 'TestData123' on input >> nth=54
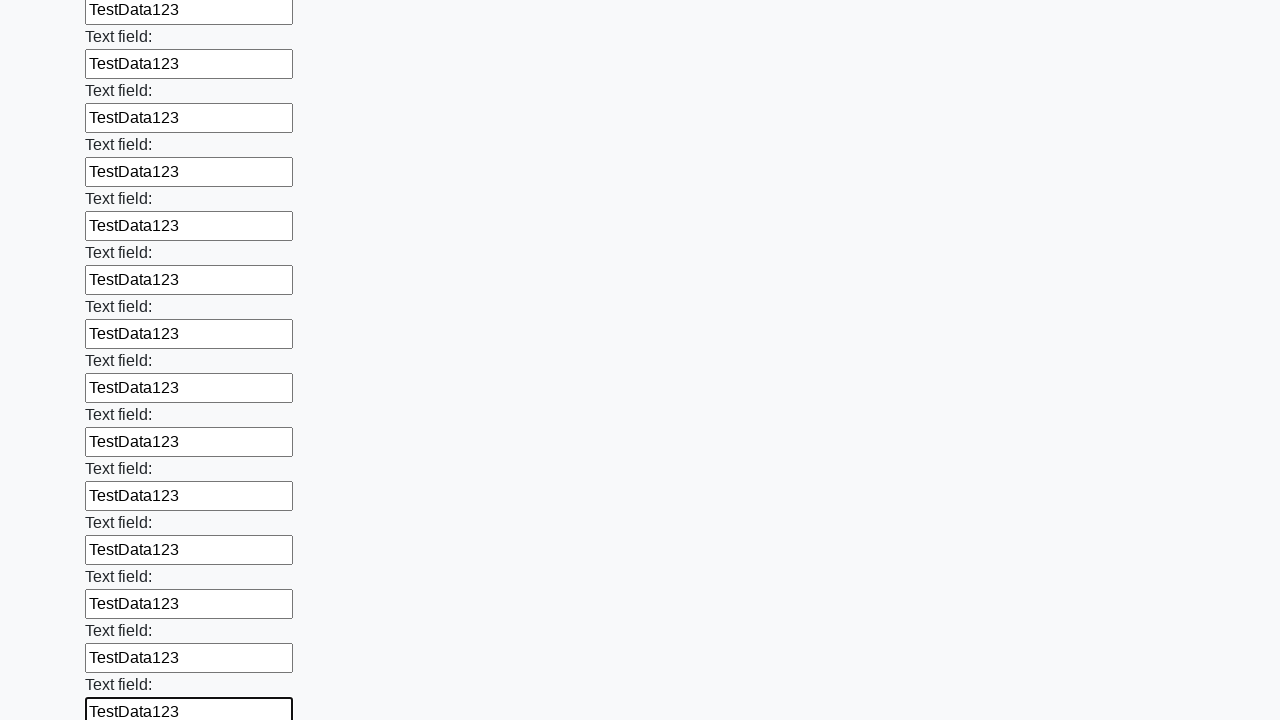

Filled input field with 'TestData123' on input >> nth=55
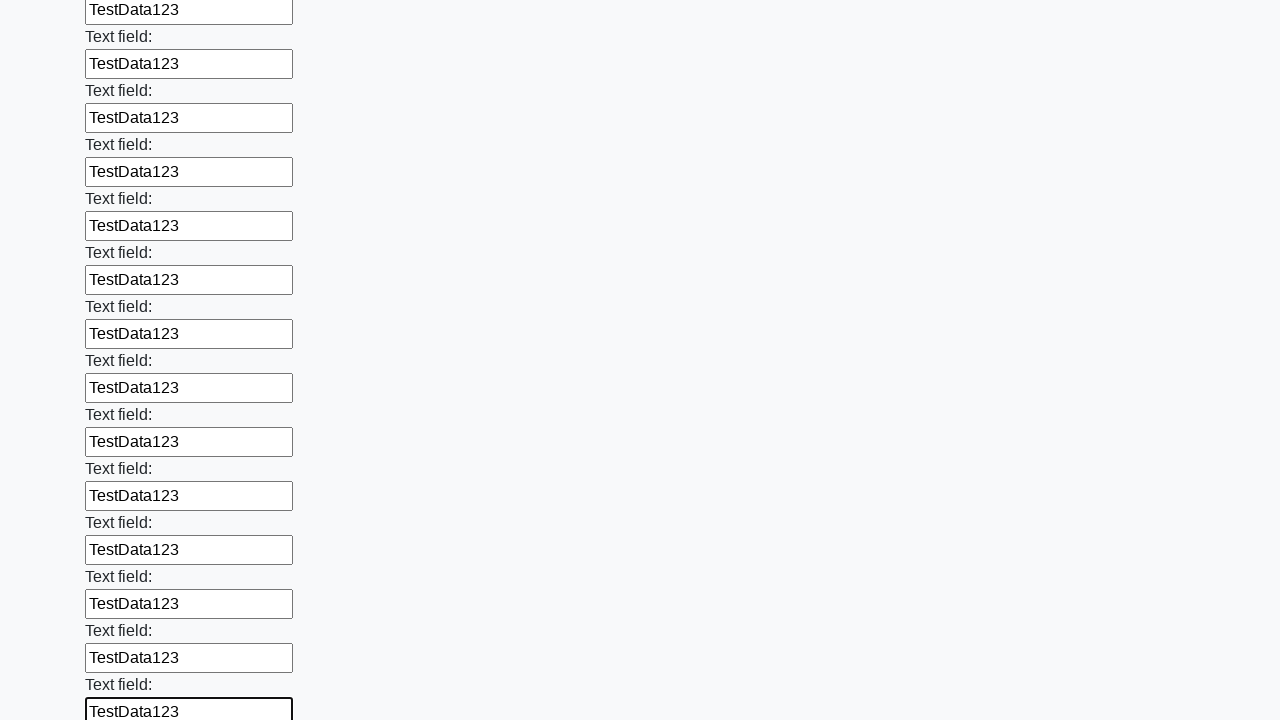

Filled input field with 'TestData123' on input >> nth=56
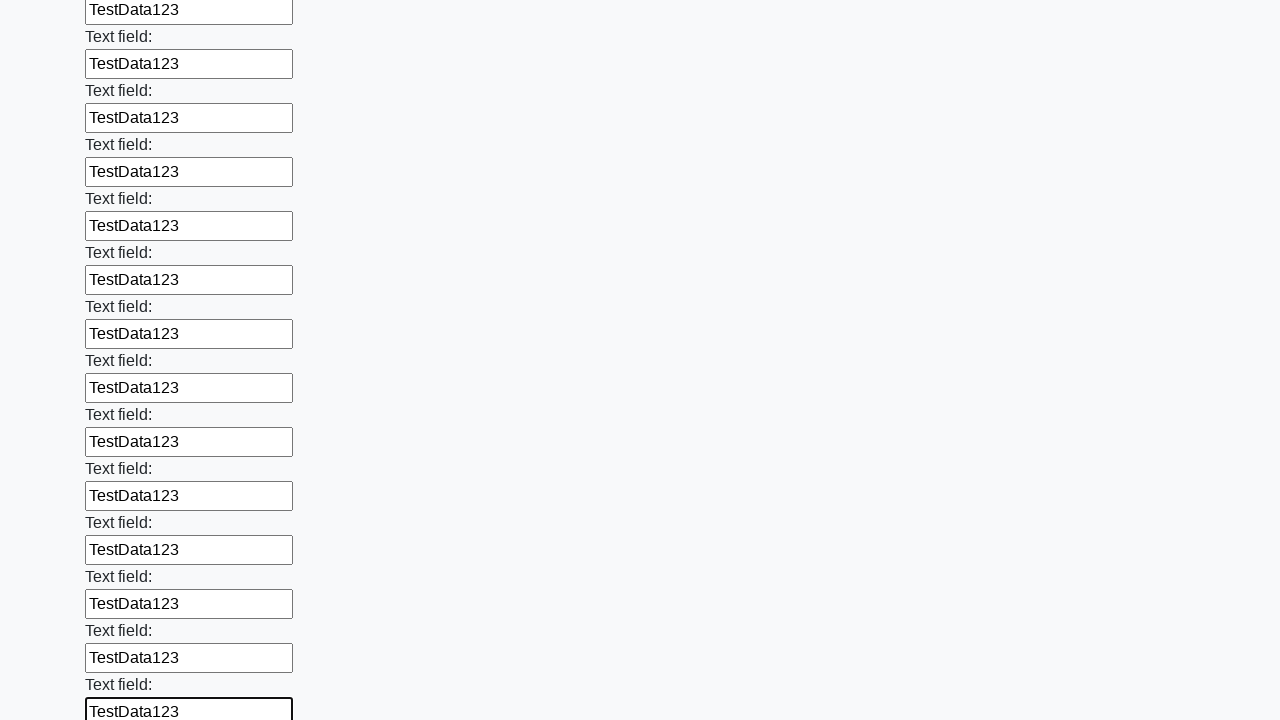

Filled input field with 'TestData123' on input >> nth=57
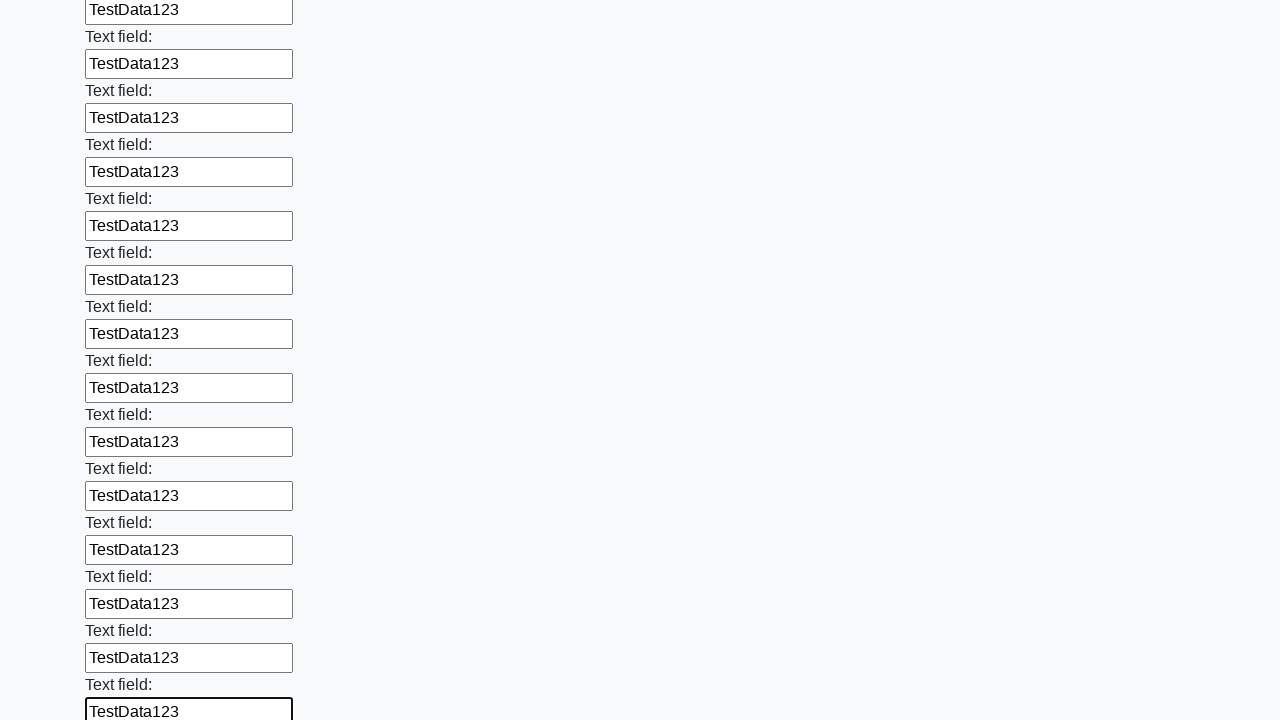

Filled input field with 'TestData123' on input >> nth=58
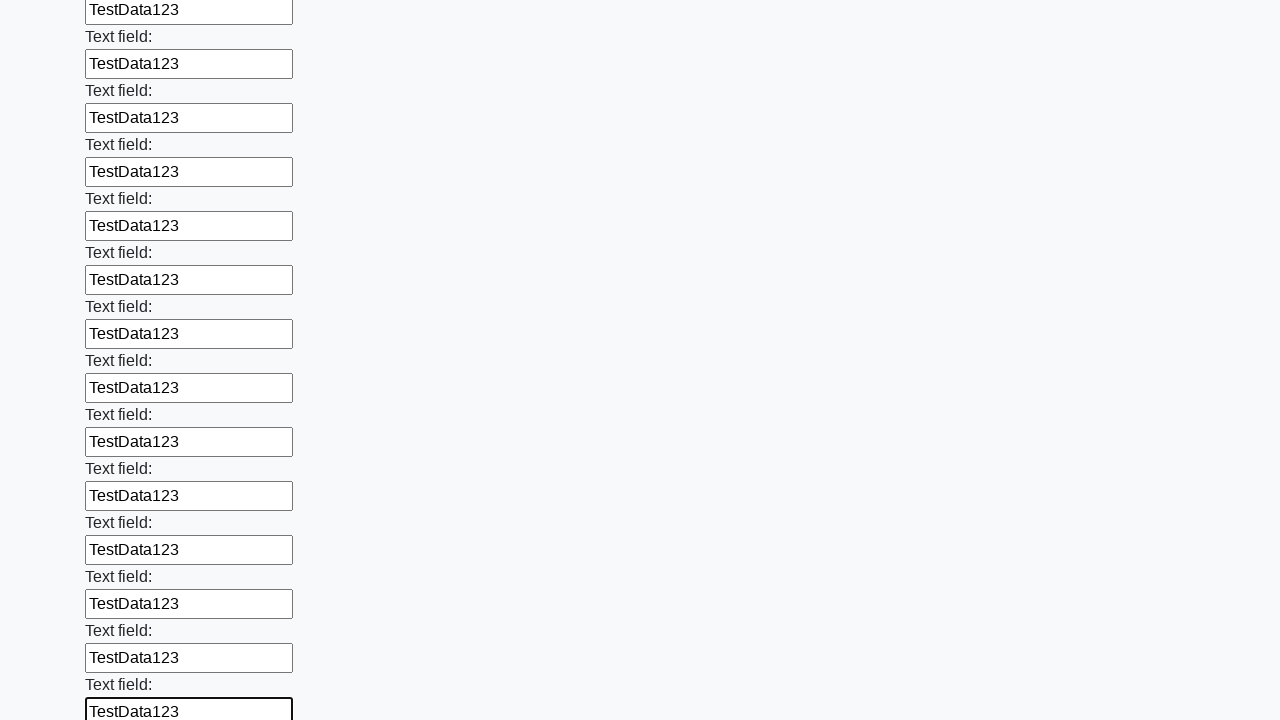

Filled input field with 'TestData123' on input >> nth=59
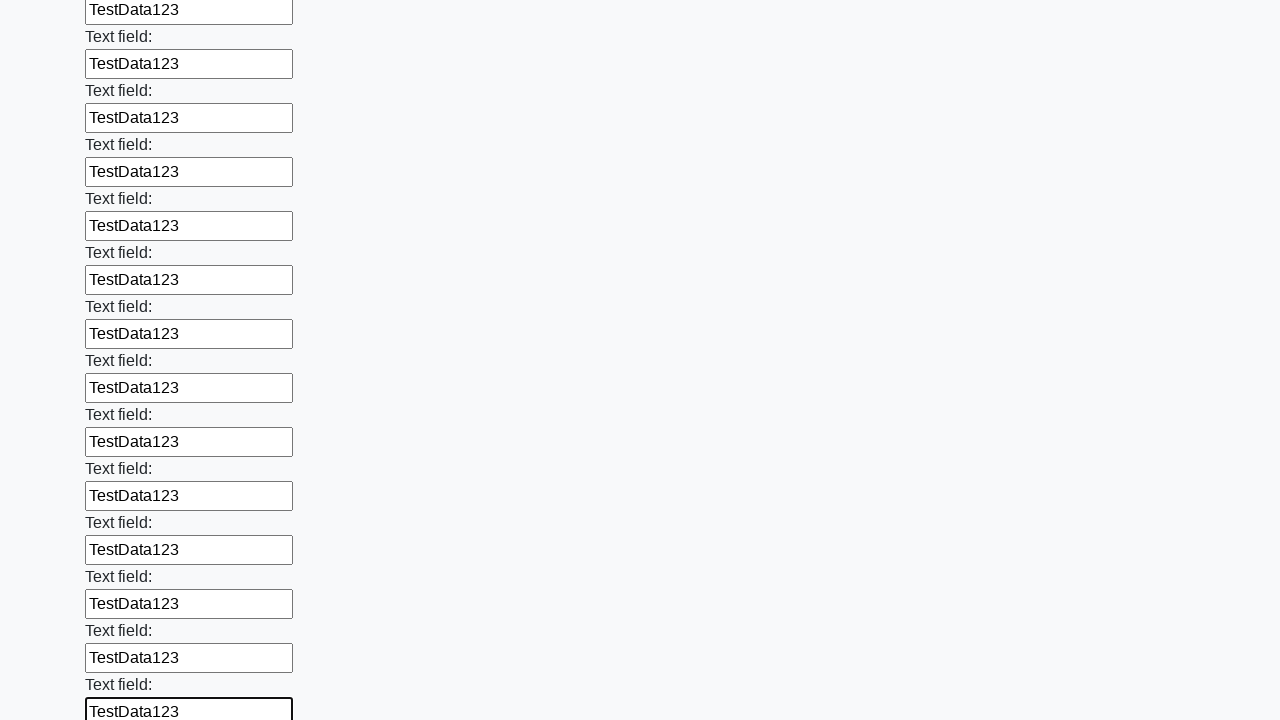

Filled input field with 'TestData123' on input >> nth=60
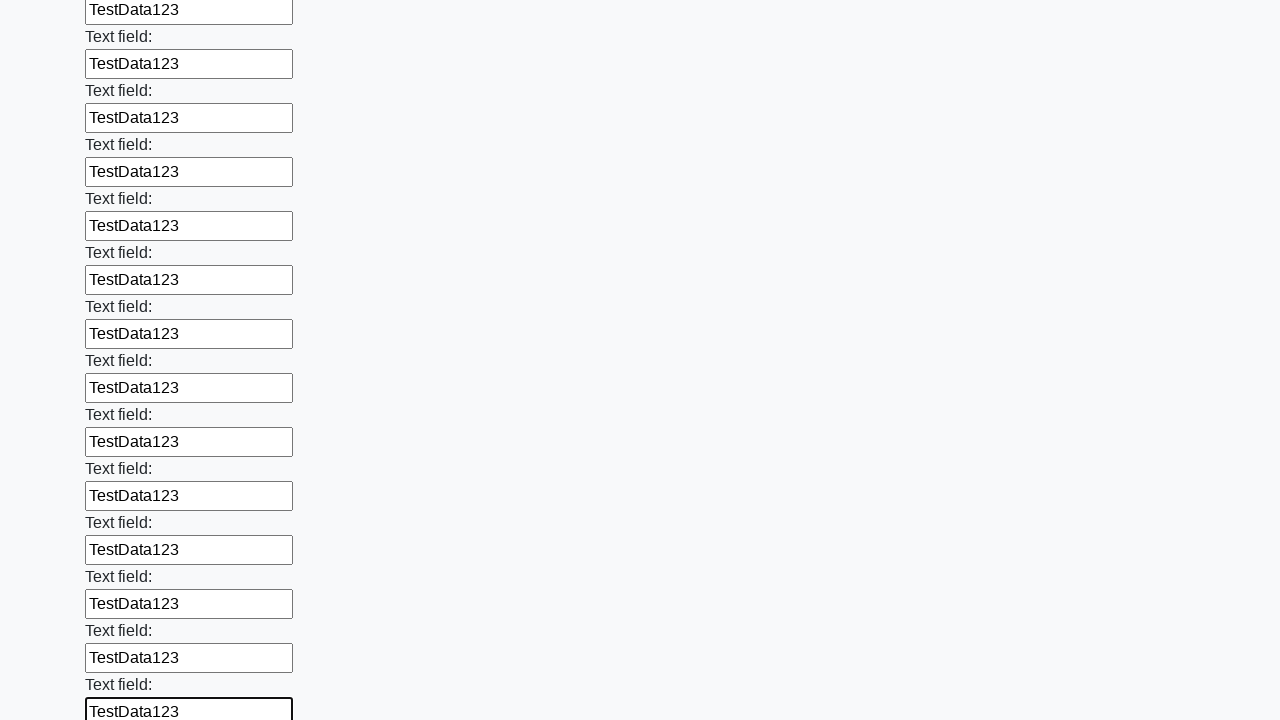

Filled input field with 'TestData123' on input >> nth=61
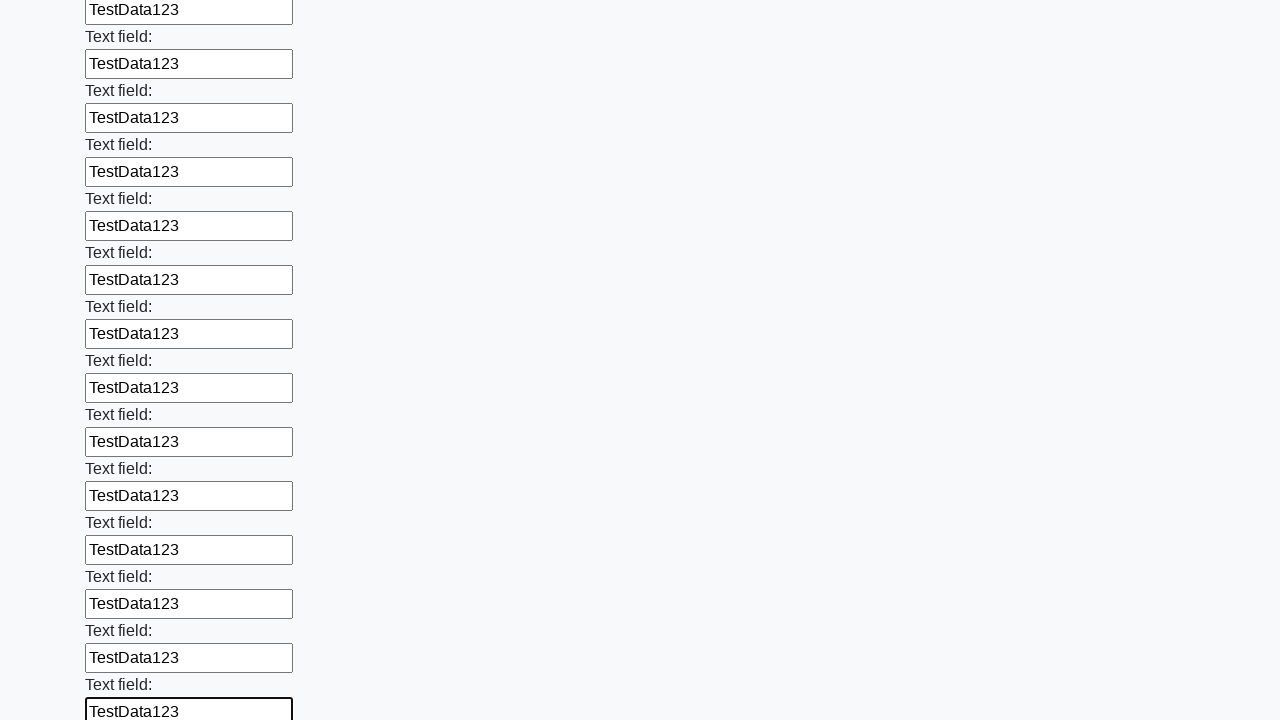

Filled input field with 'TestData123' on input >> nth=62
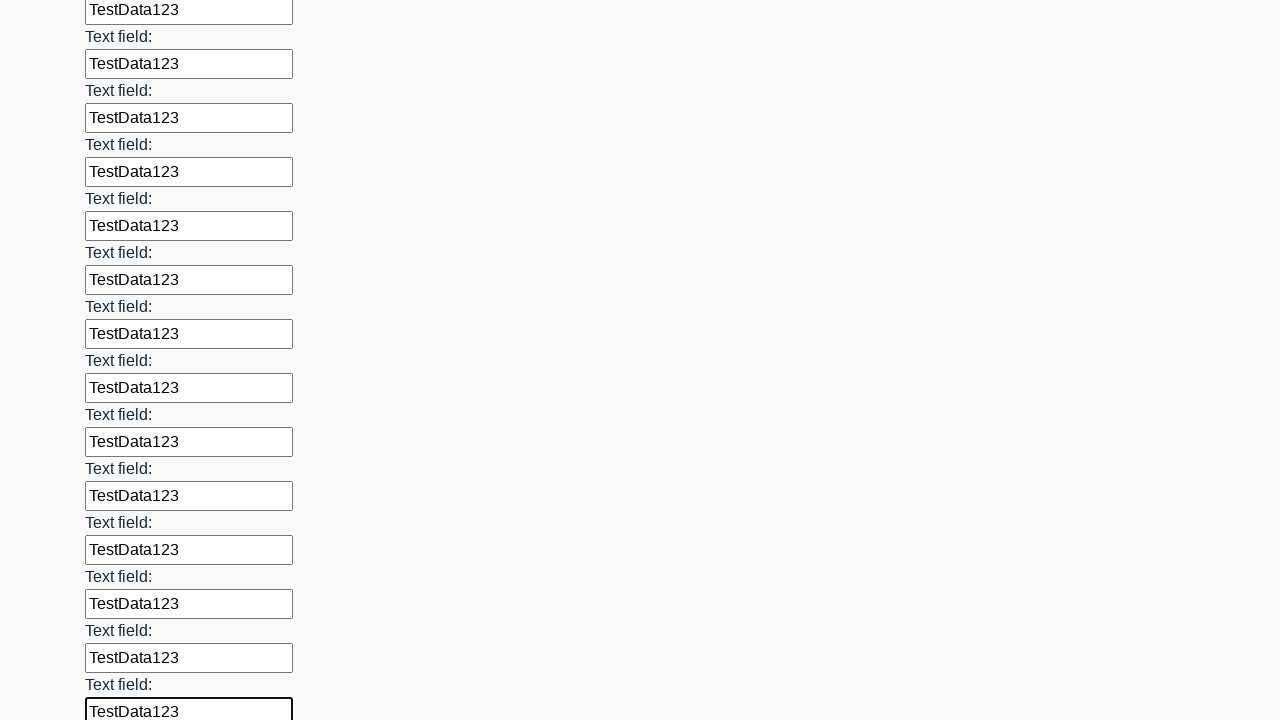

Filled input field with 'TestData123' on input >> nth=63
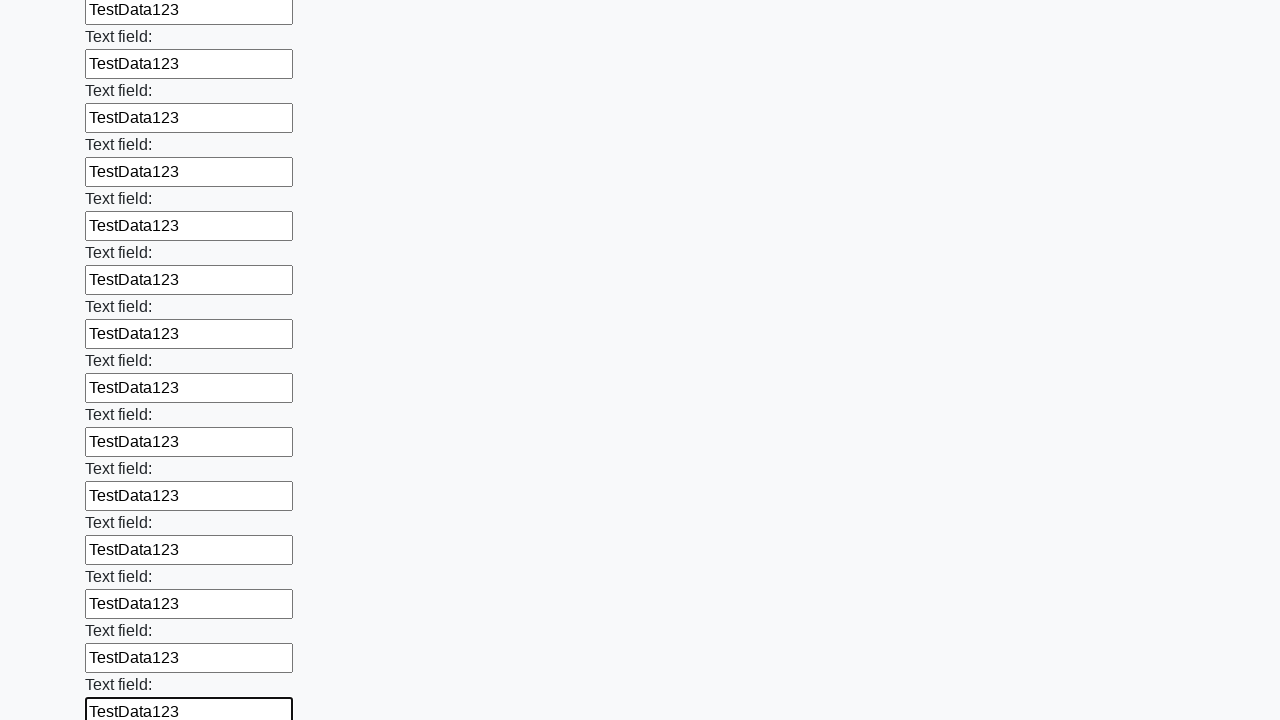

Filled input field with 'TestData123' on input >> nth=64
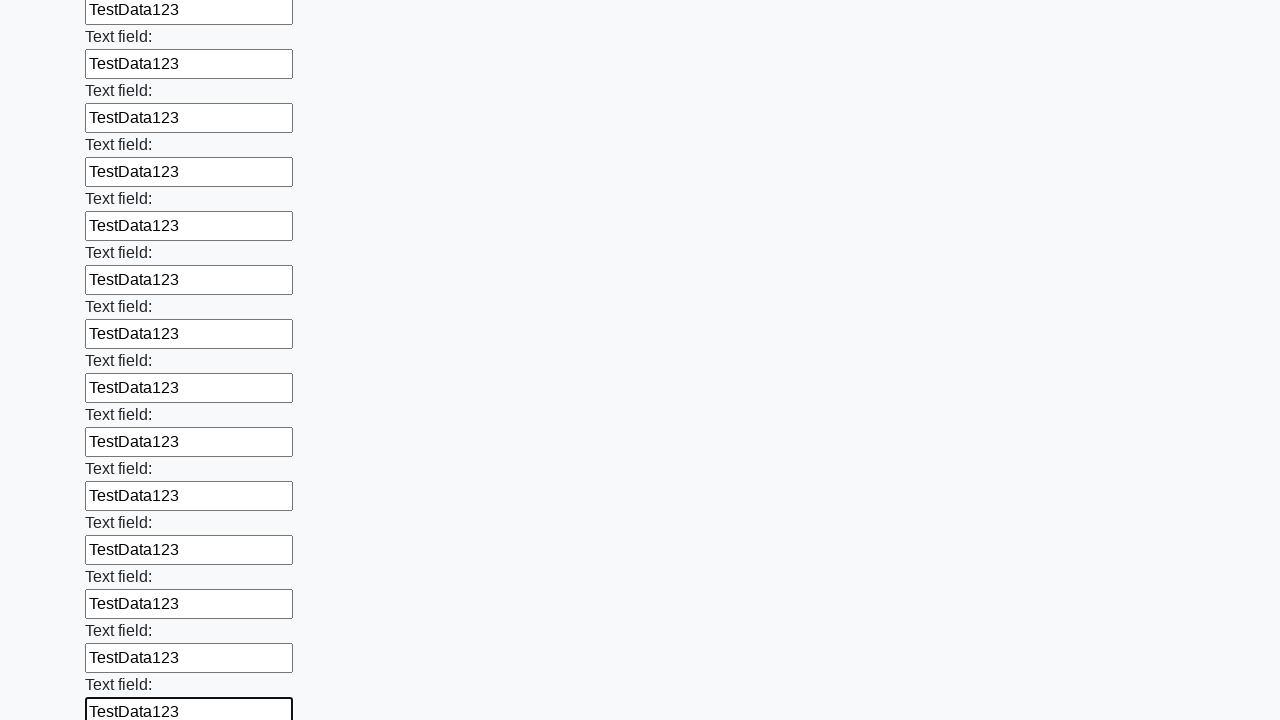

Filled input field with 'TestData123' on input >> nth=65
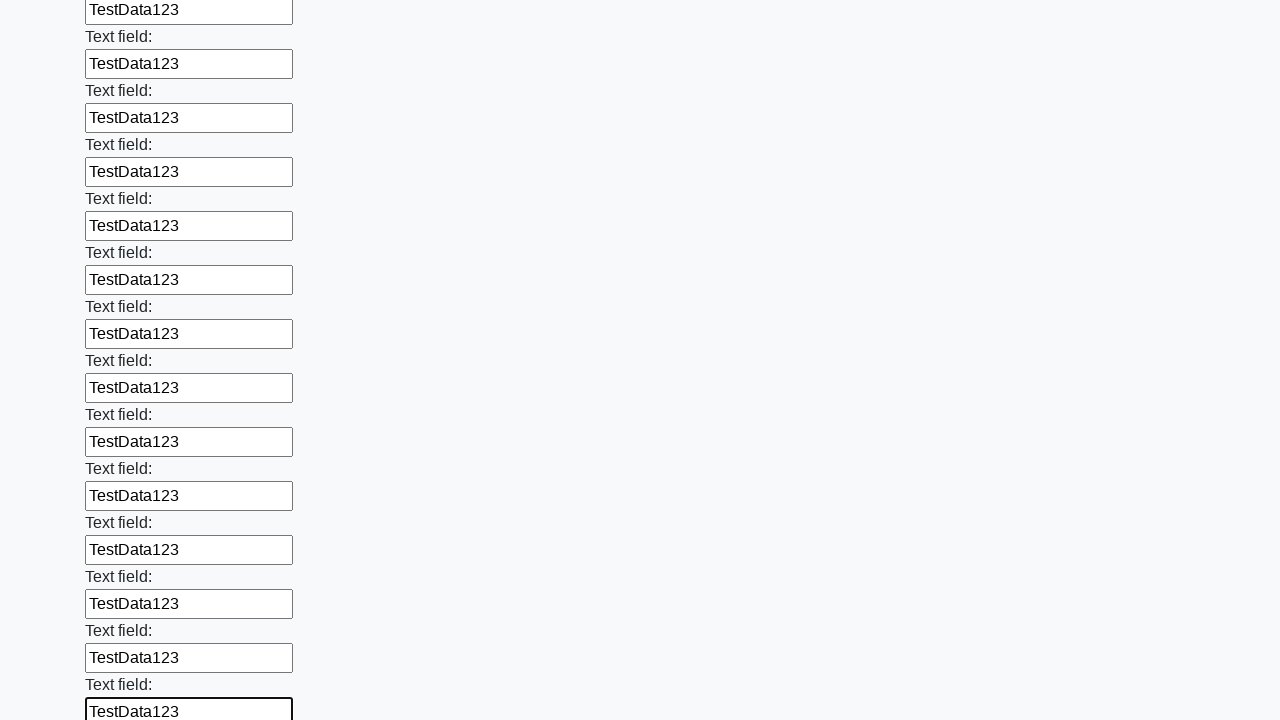

Filled input field with 'TestData123' on input >> nth=66
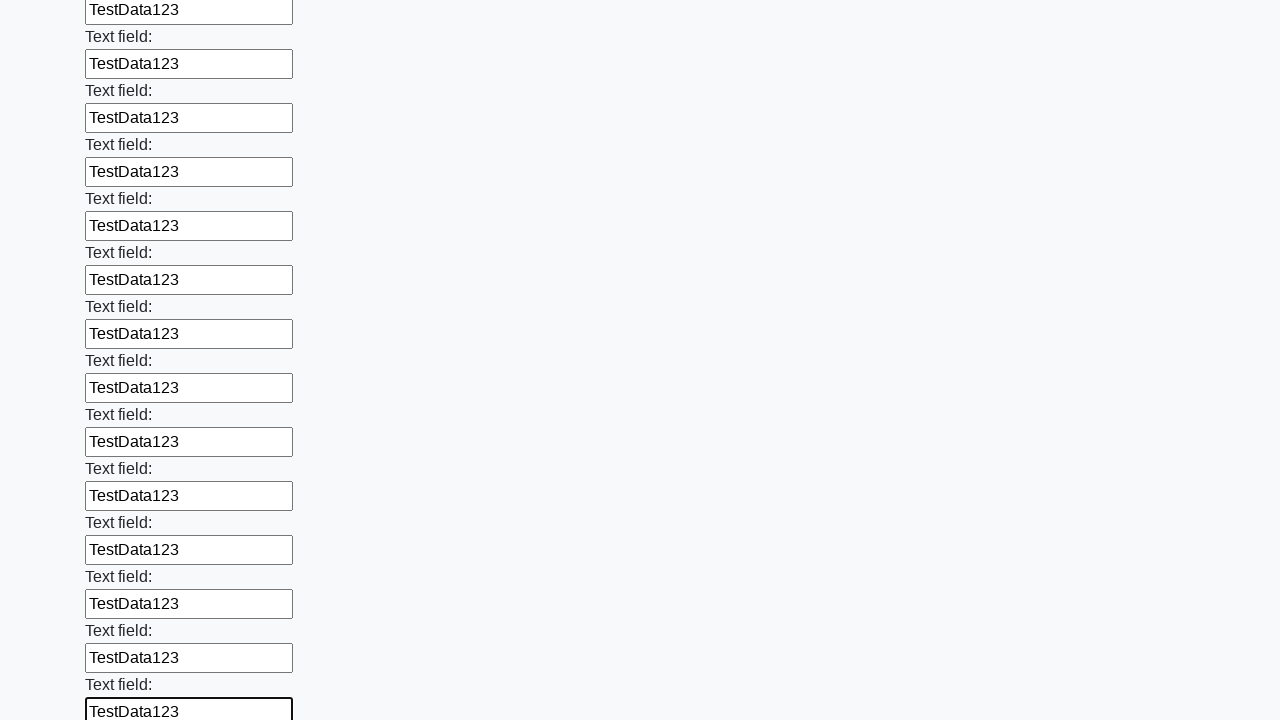

Filled input field with 'TestData123' on input >> nth=67
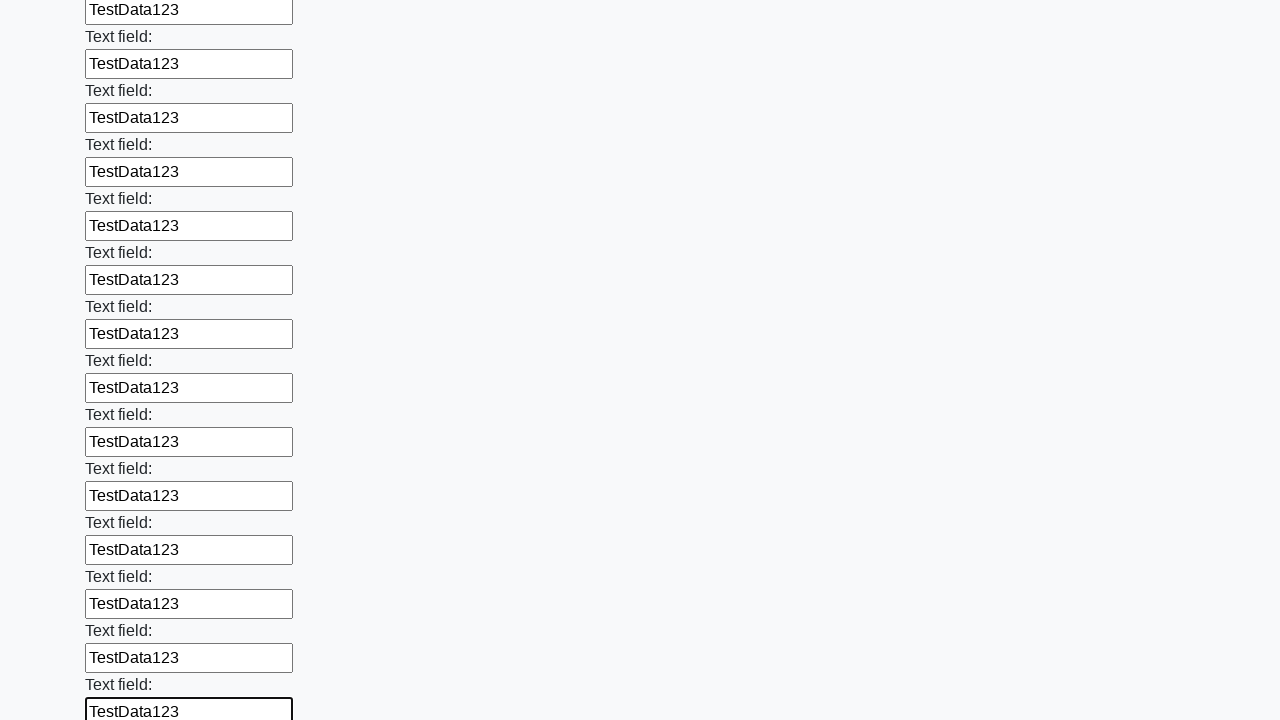

Filled input field with 'TestData123' on input >> nth=68
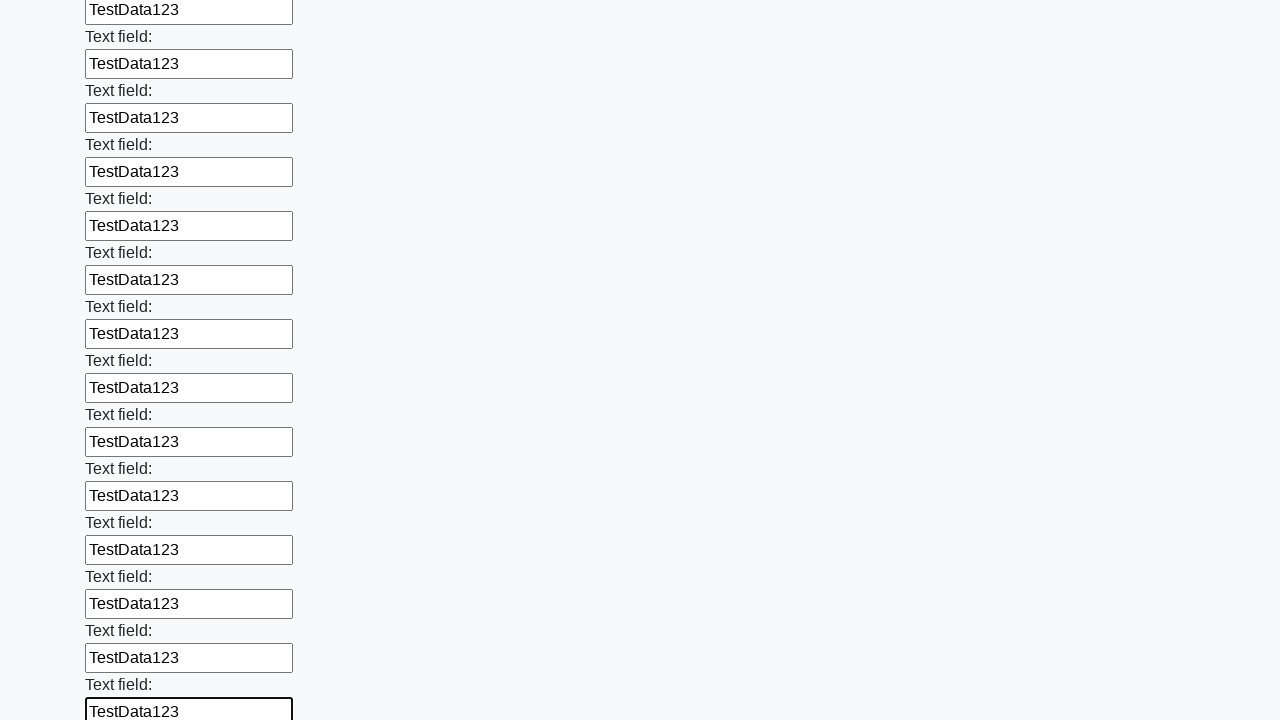

Filled input field with 'TestData123' on input >> nth=69
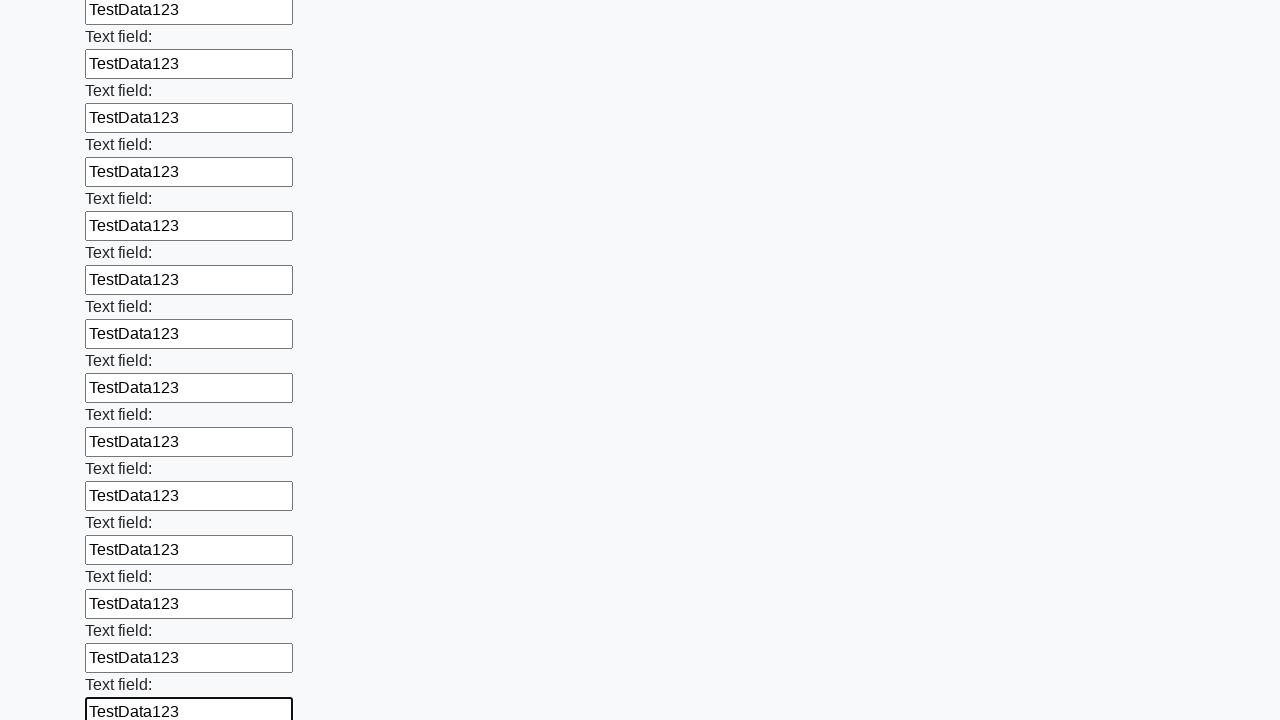

Filled input field with 'TestData123' on input >> nth=70
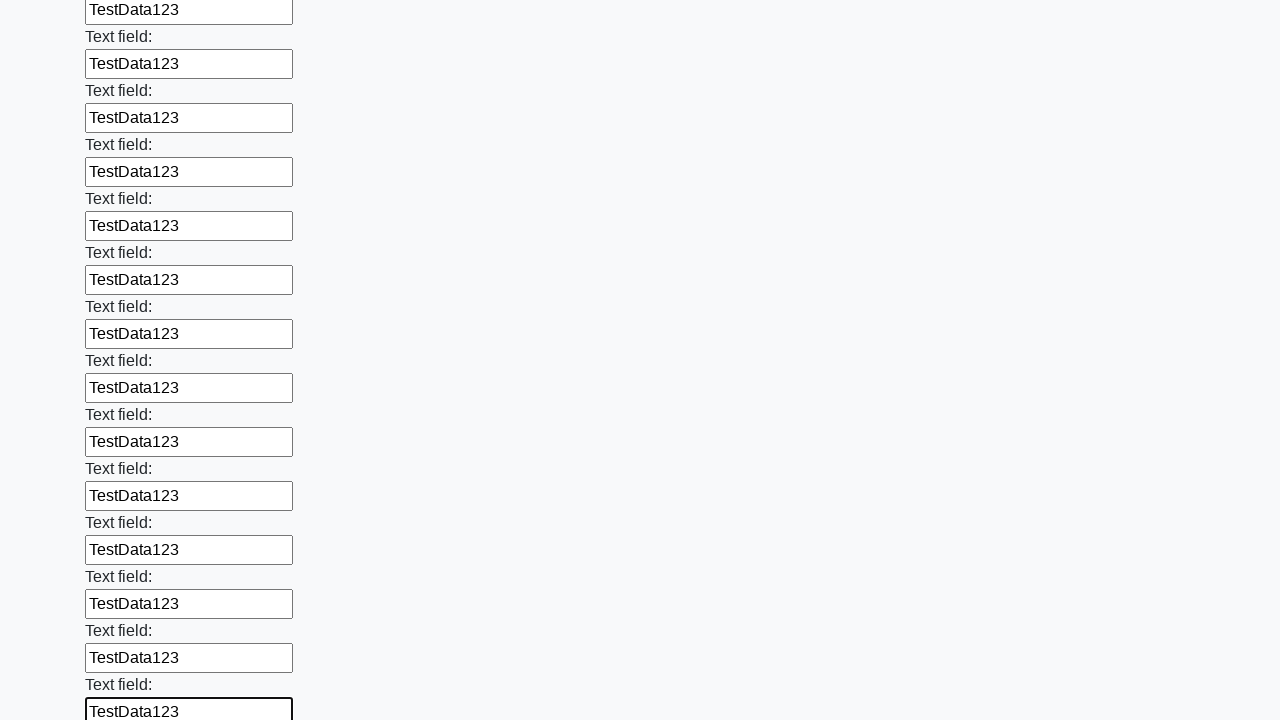

Filled input field with 'TestData123' on input >> nth=71
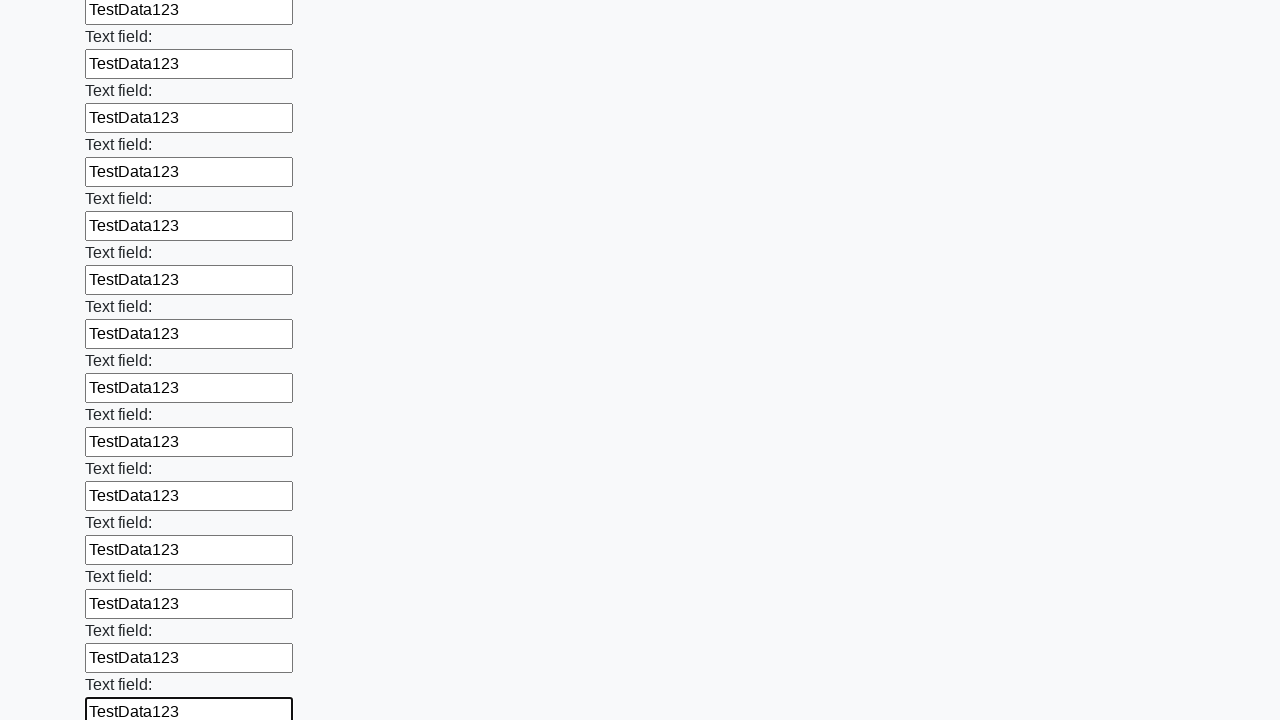

Filled input field with 'TestData123' on input >> nth=72
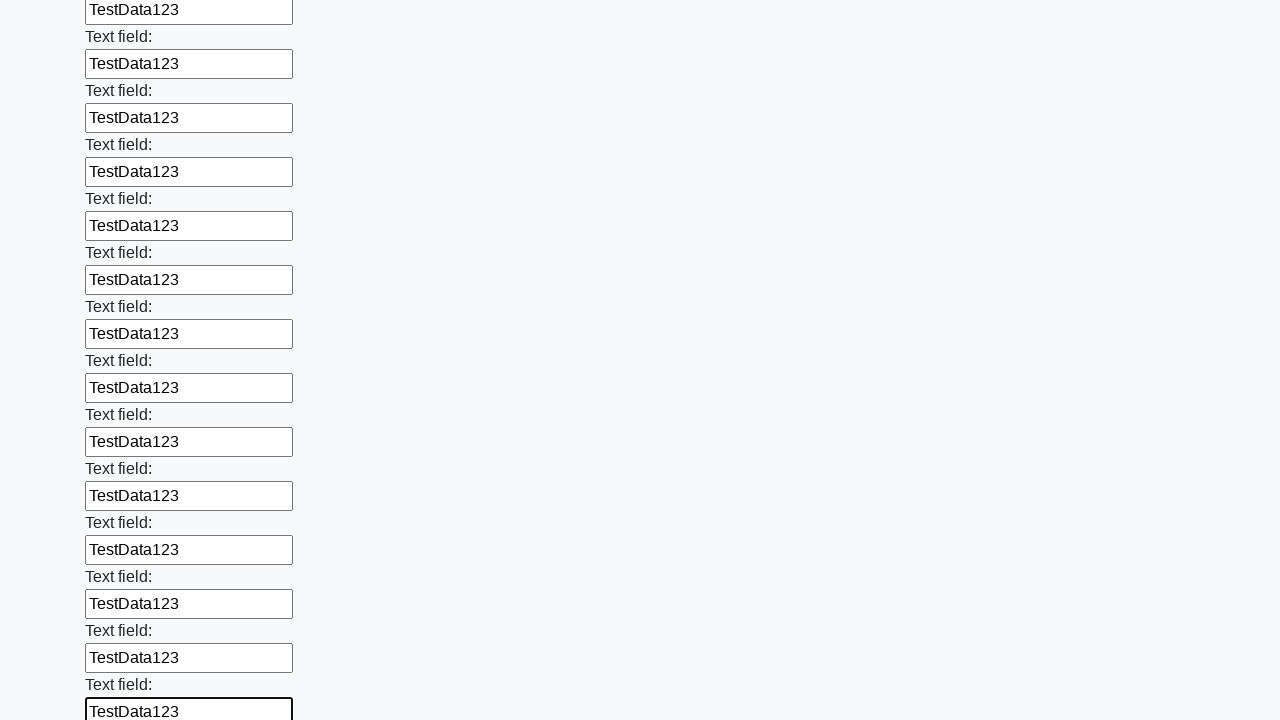

Filled input field with 'TestData123' on input >> nth=73
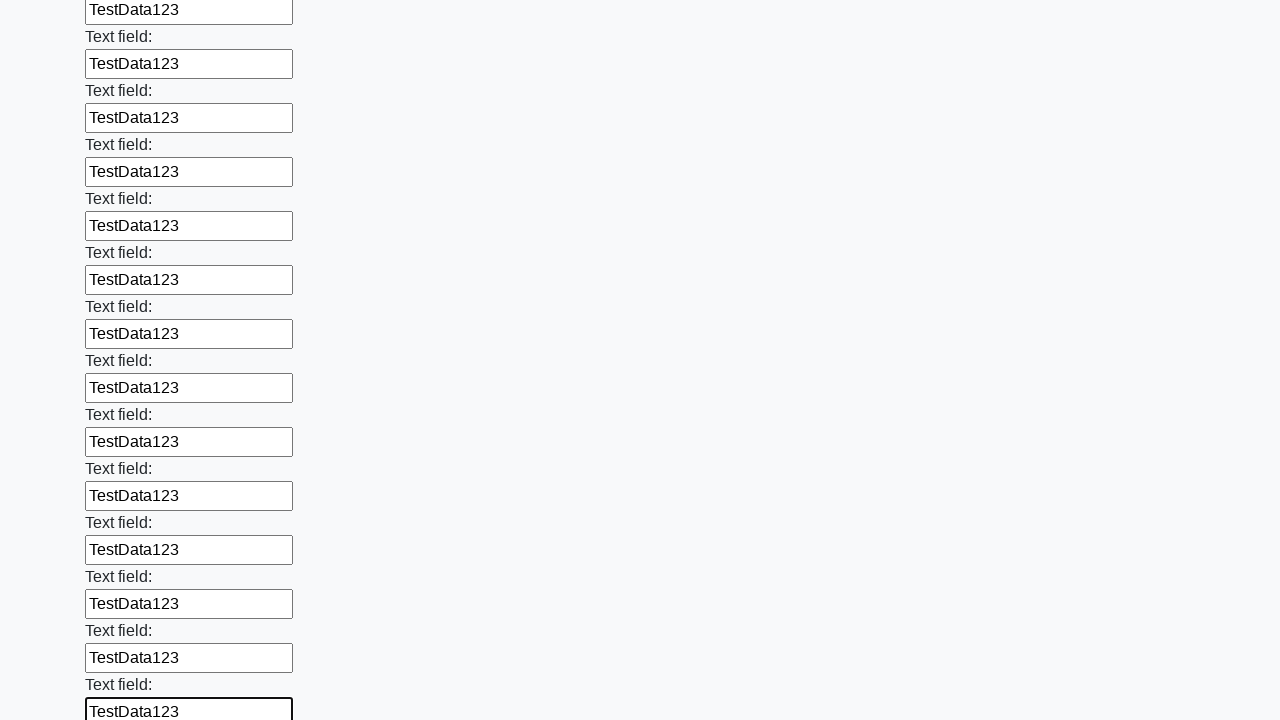

Filled input field with 'TestData123' on input >> nth=74
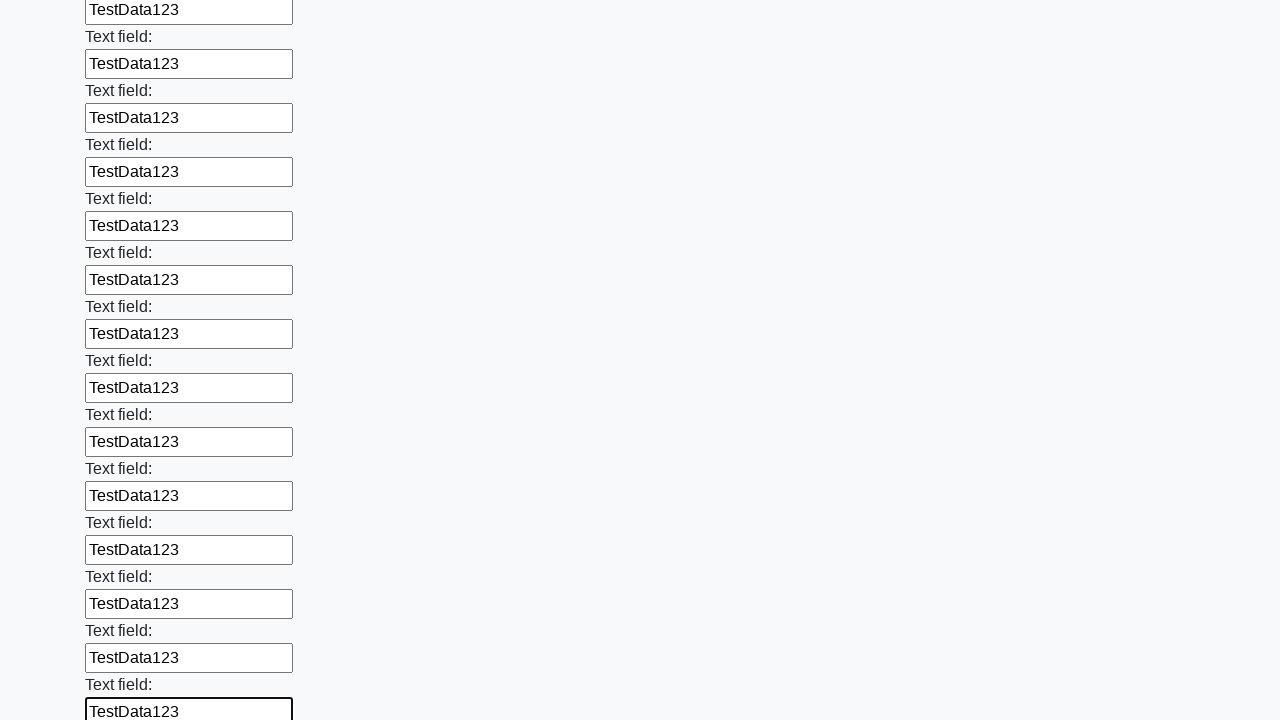

Filled input field with 'TestData123' on input >> nth=75
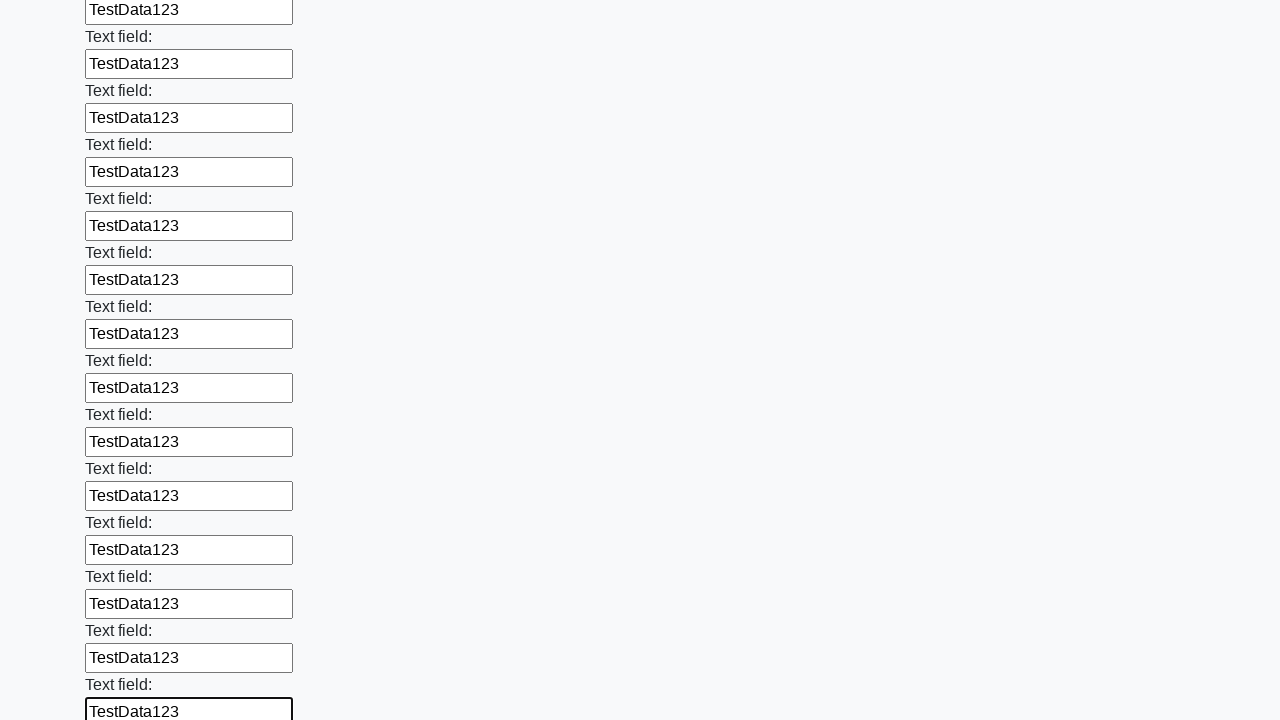

Filled input field with 'TestData123' on input >> nth=76
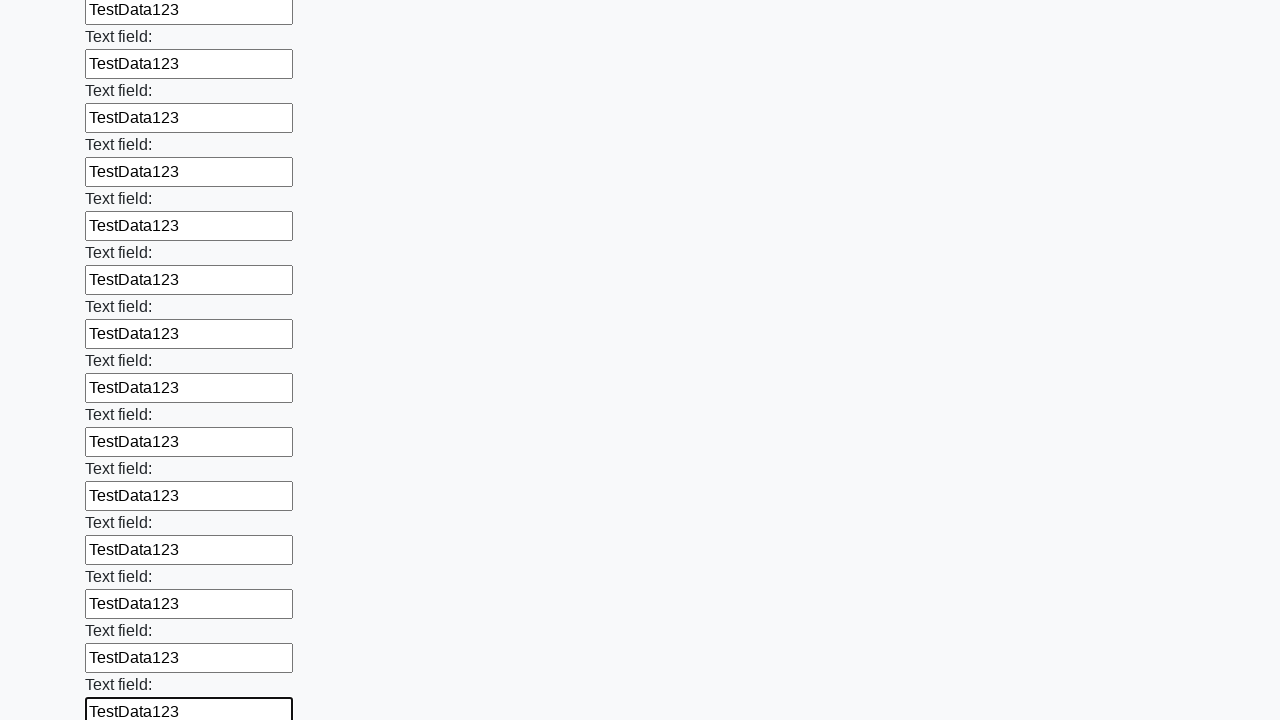

Filled input field with 'TestData123' on input >> nth=77
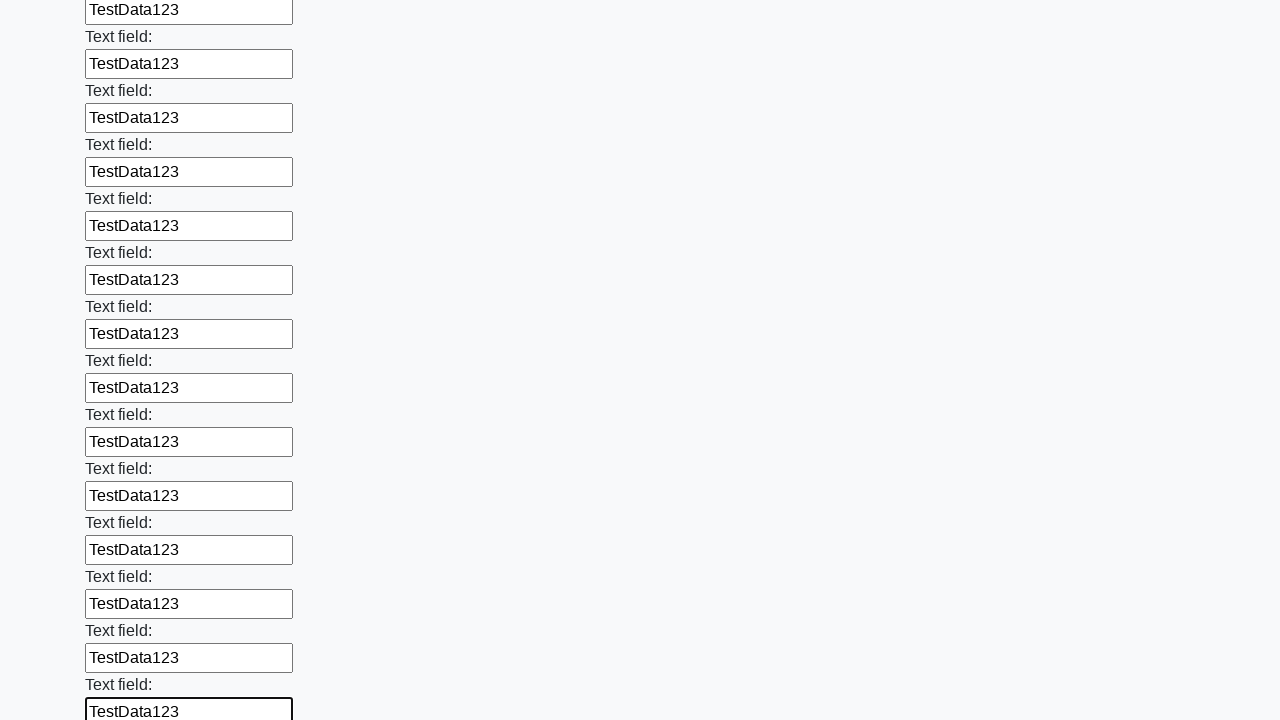

Filled input field with 'TestData123' on input >> nth=78
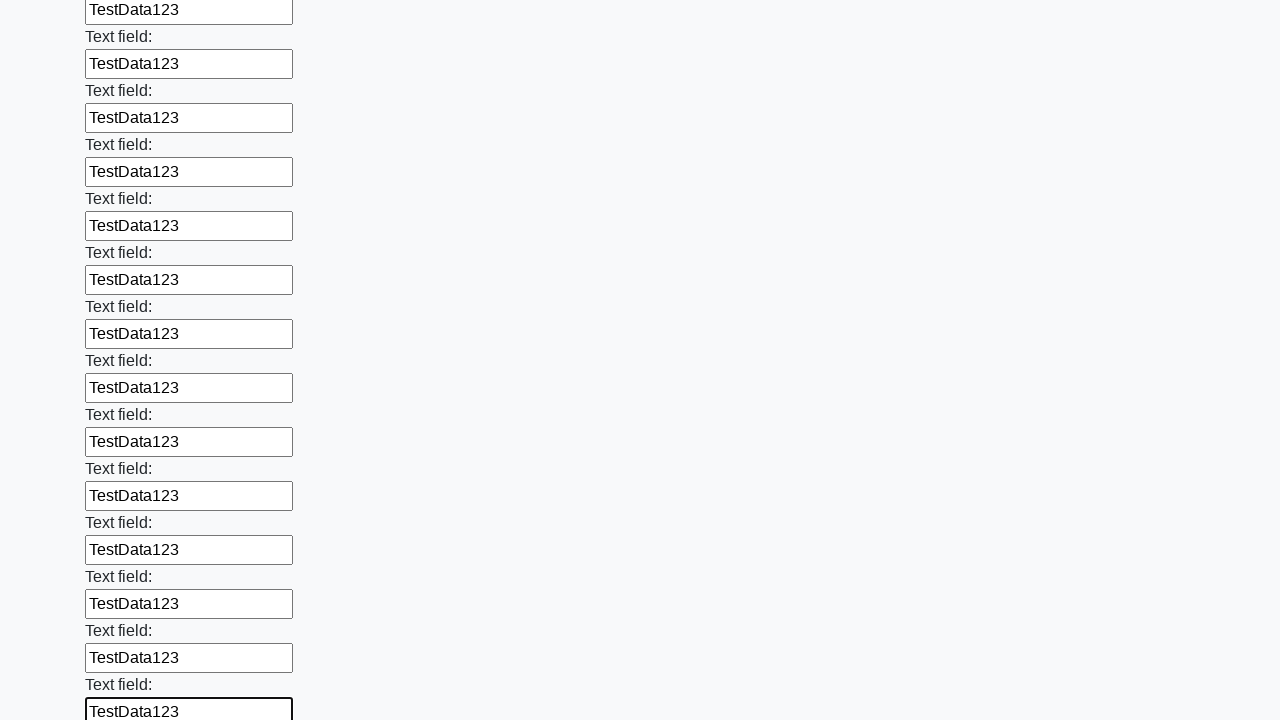

Filled input field with 'TestData123' on input >> nth=79
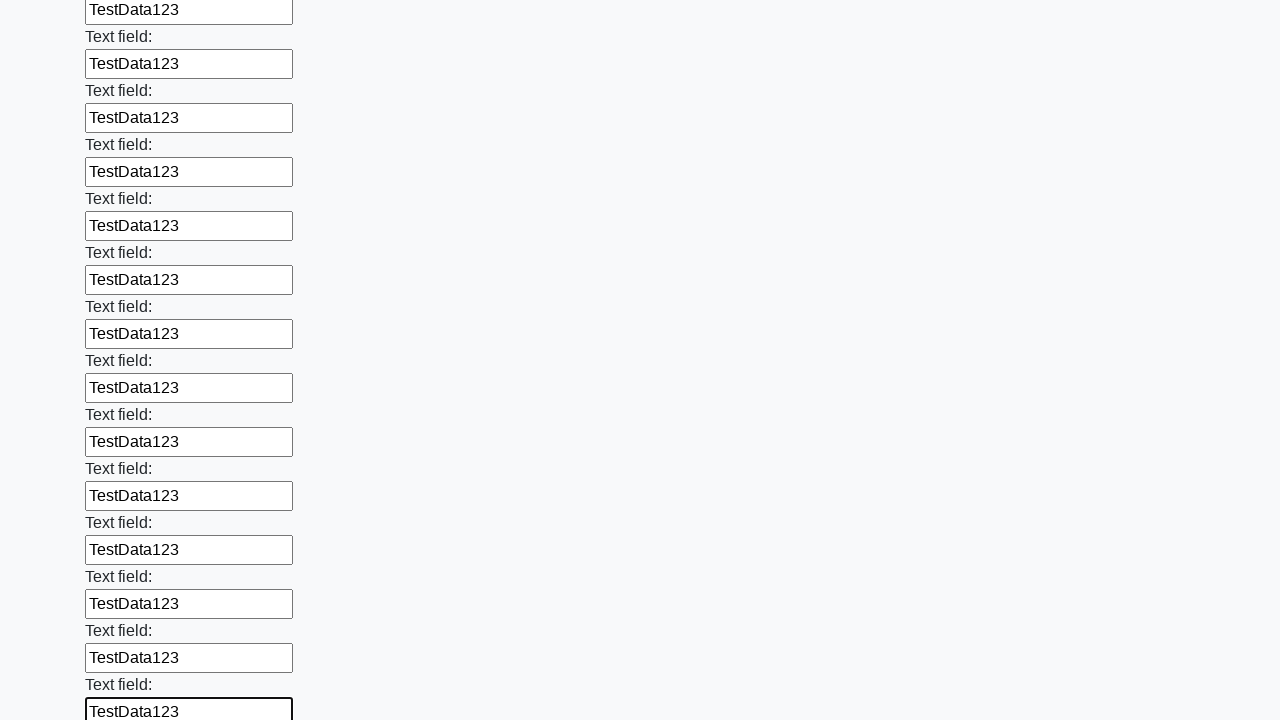

Filled input field with 'TestData123' on input >> nth=80
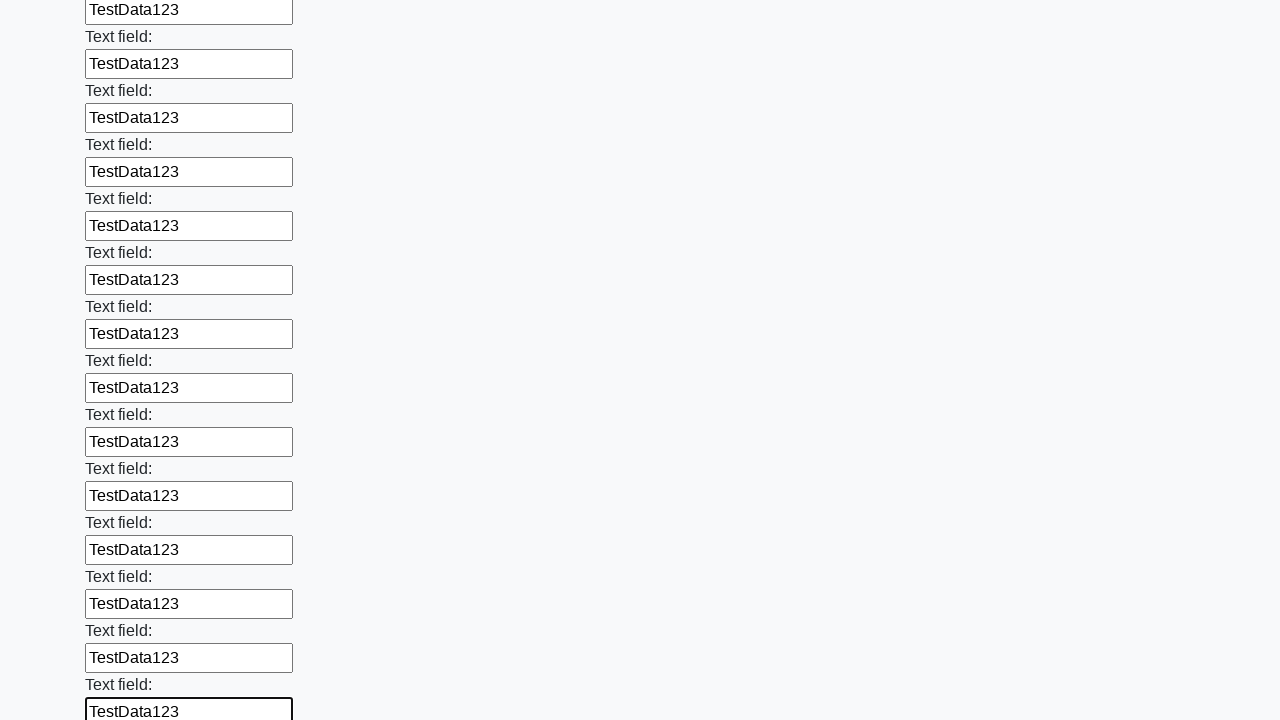

Filled input field with 'TestData123' on input >> nth=81
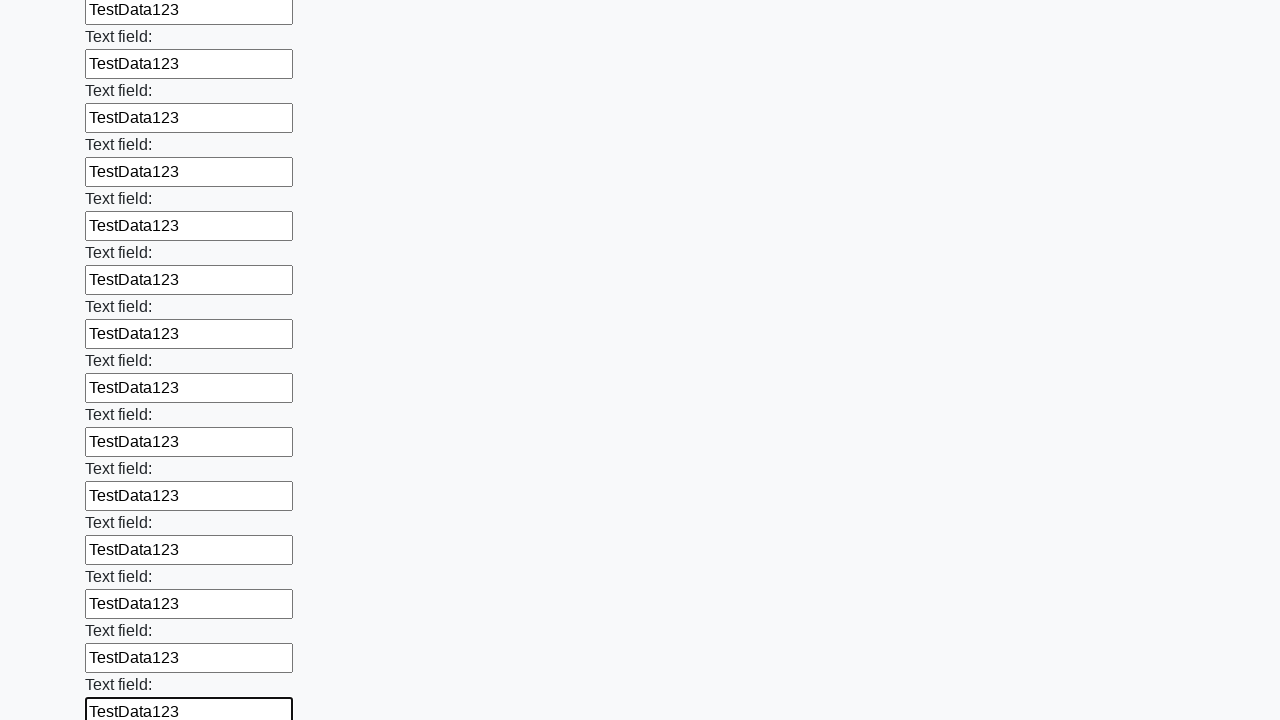

Filled input field with 'TestData123' on input >> nth=82
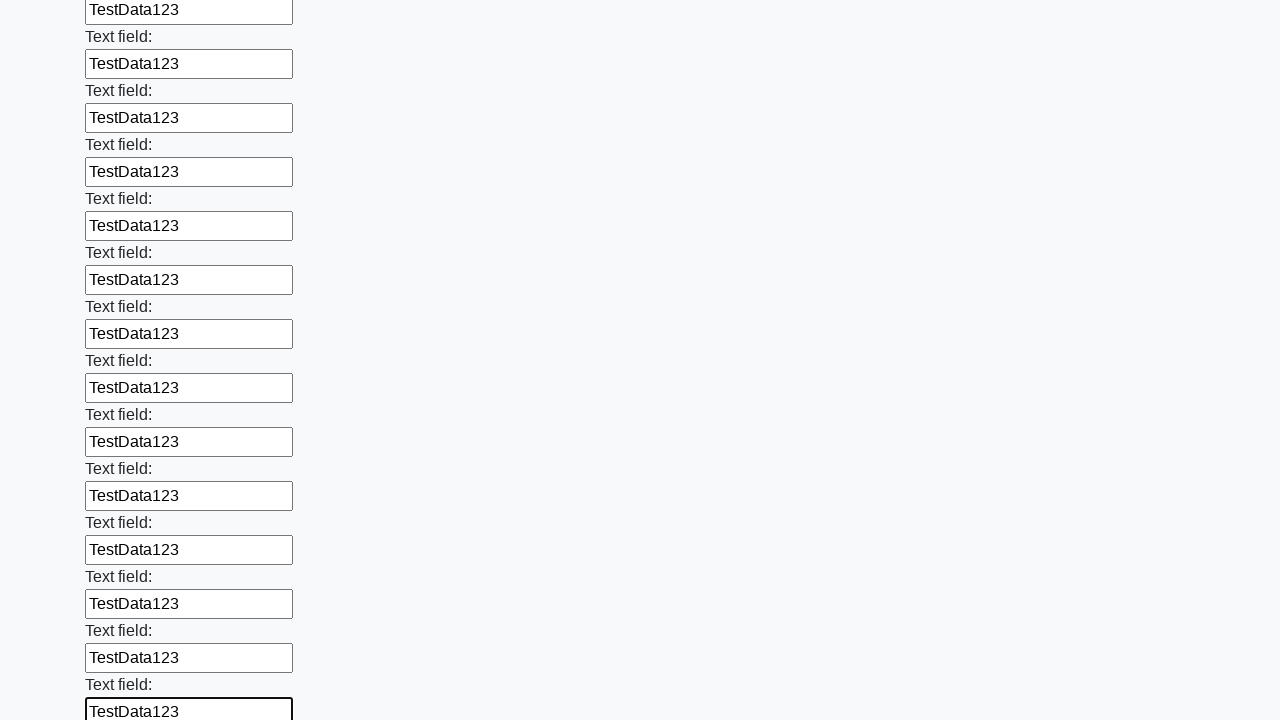

Filled input field with 'TestData123' on input >> nth=83
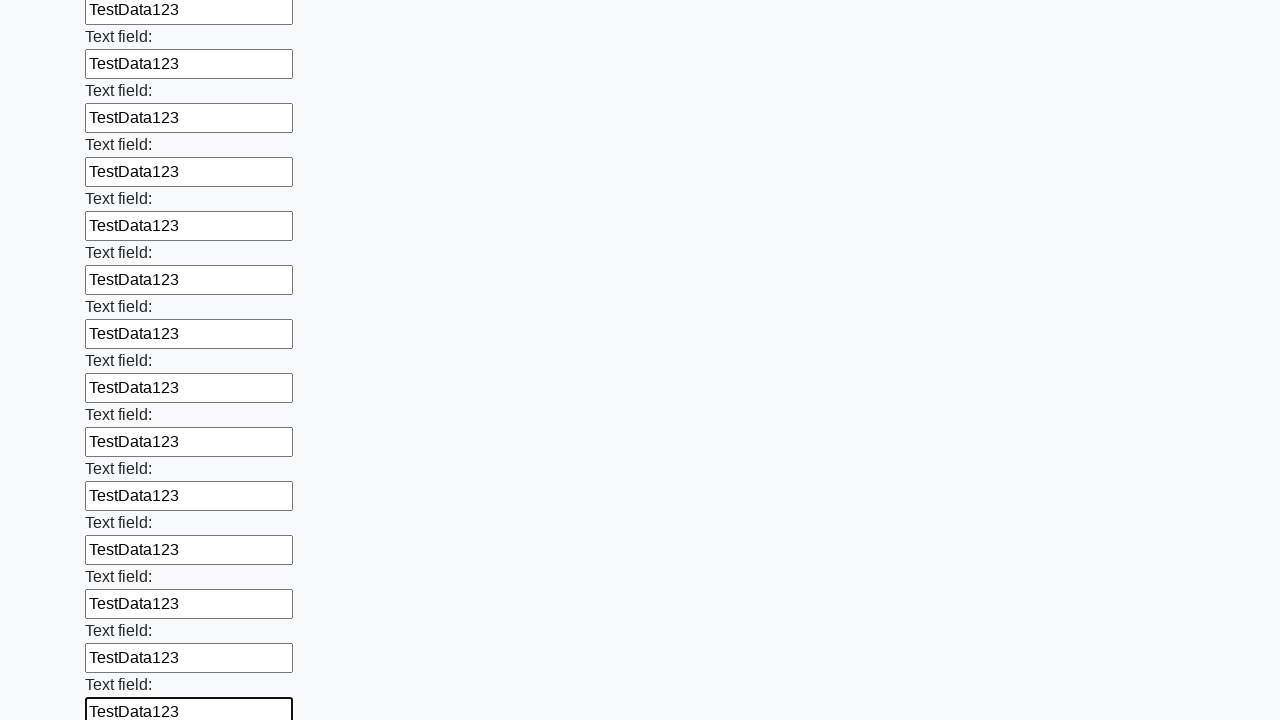

Filled input field with 'TestData123' on input >> nth=84
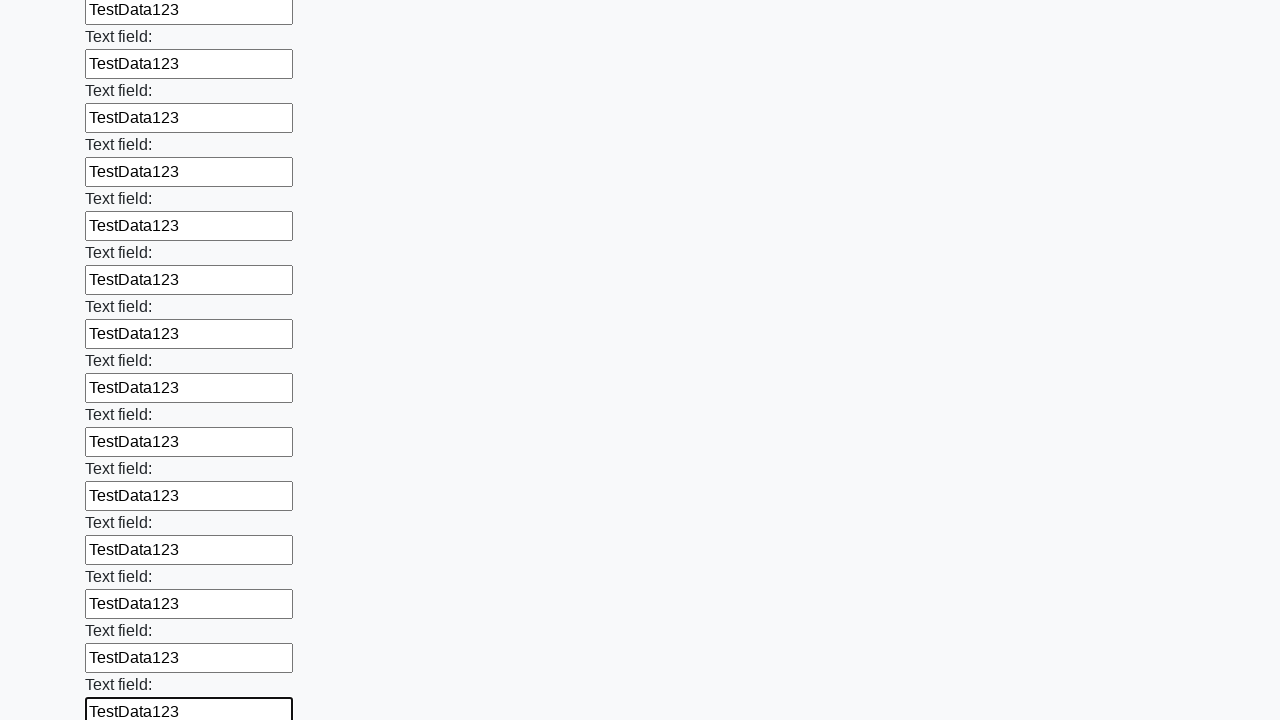

Filled input field with 'TestData123' on input >> nth=85
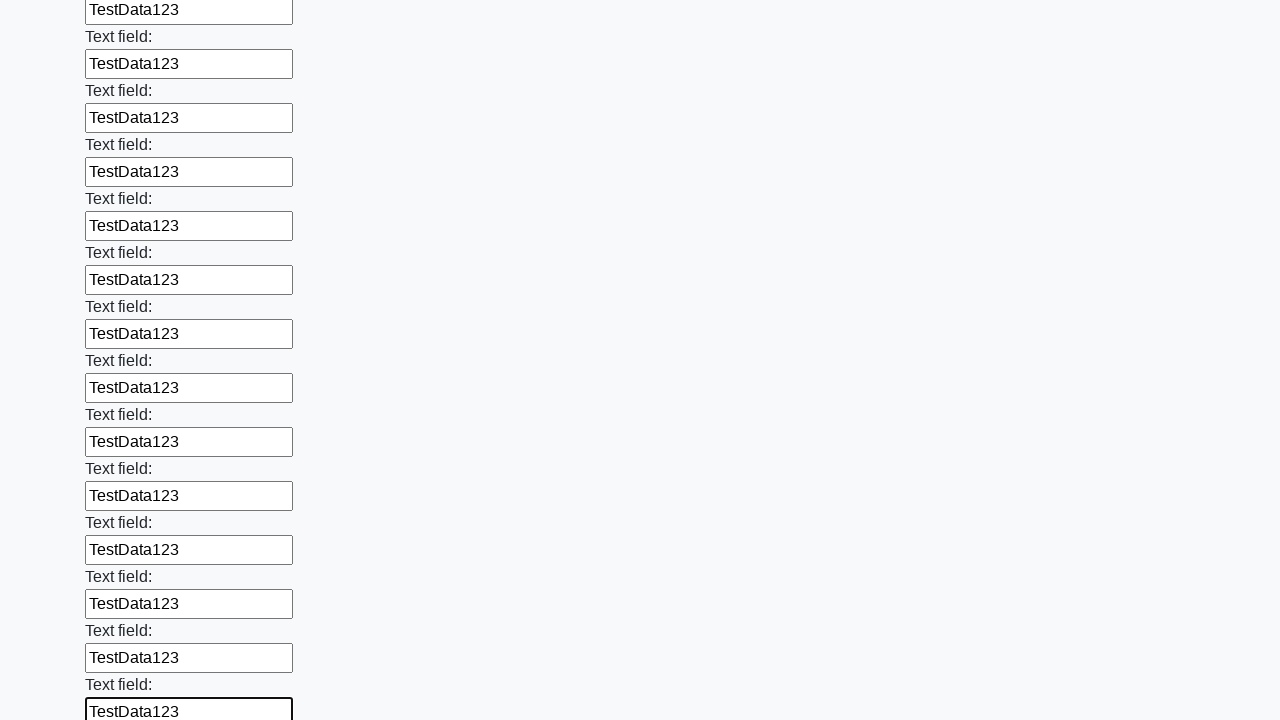

Filled input field with 'TestData123' on input >> nth=86
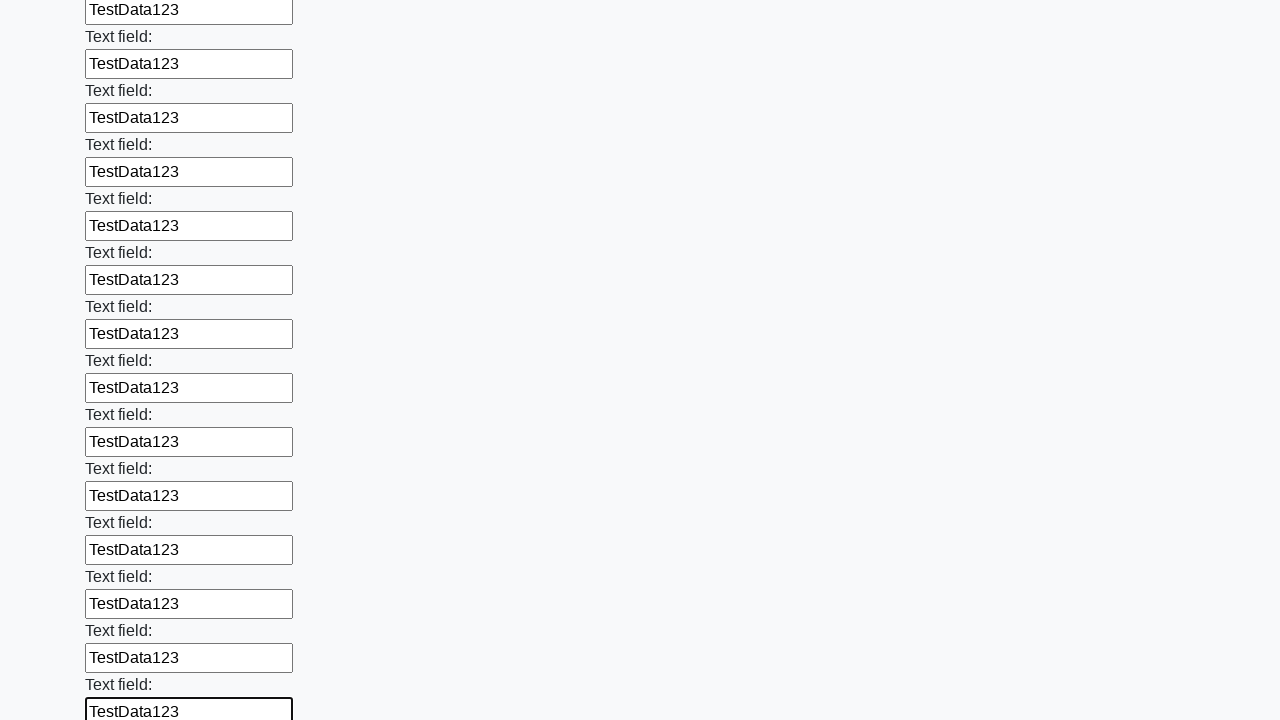

Filled input field with 'TestData123' on input >> nth=87
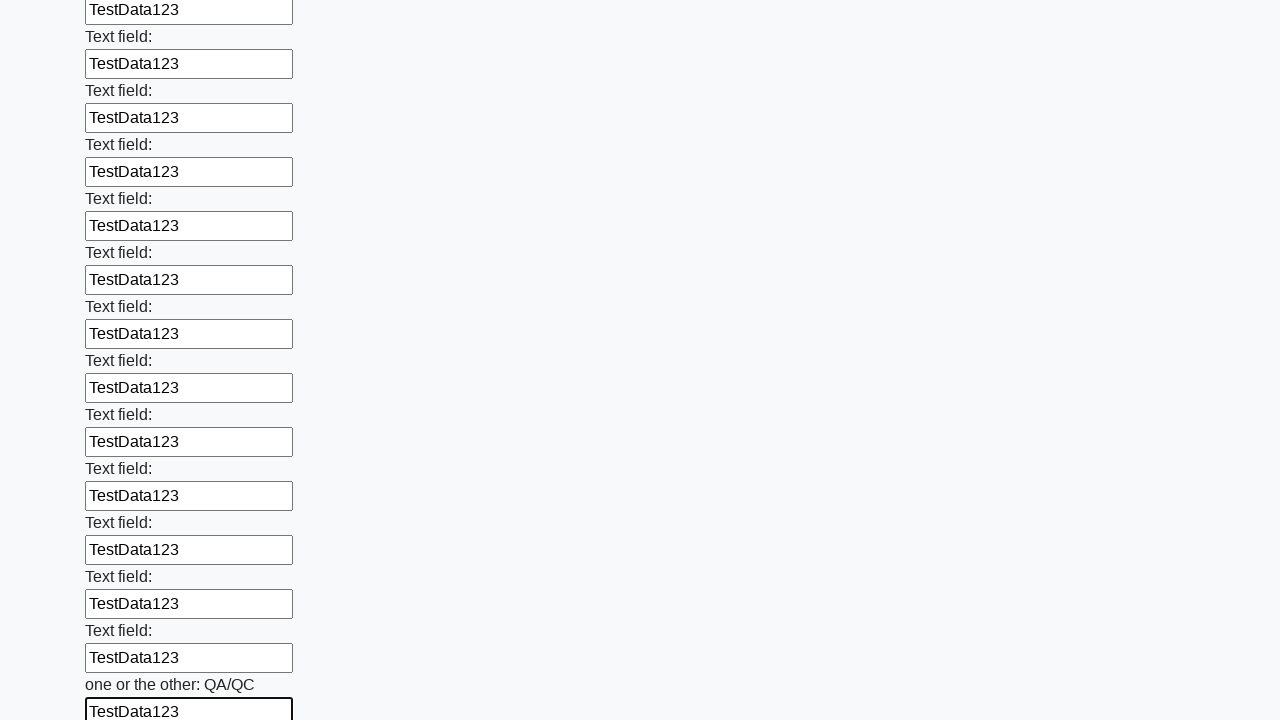

Filled input field with 'TestData123' on input >> nth=88
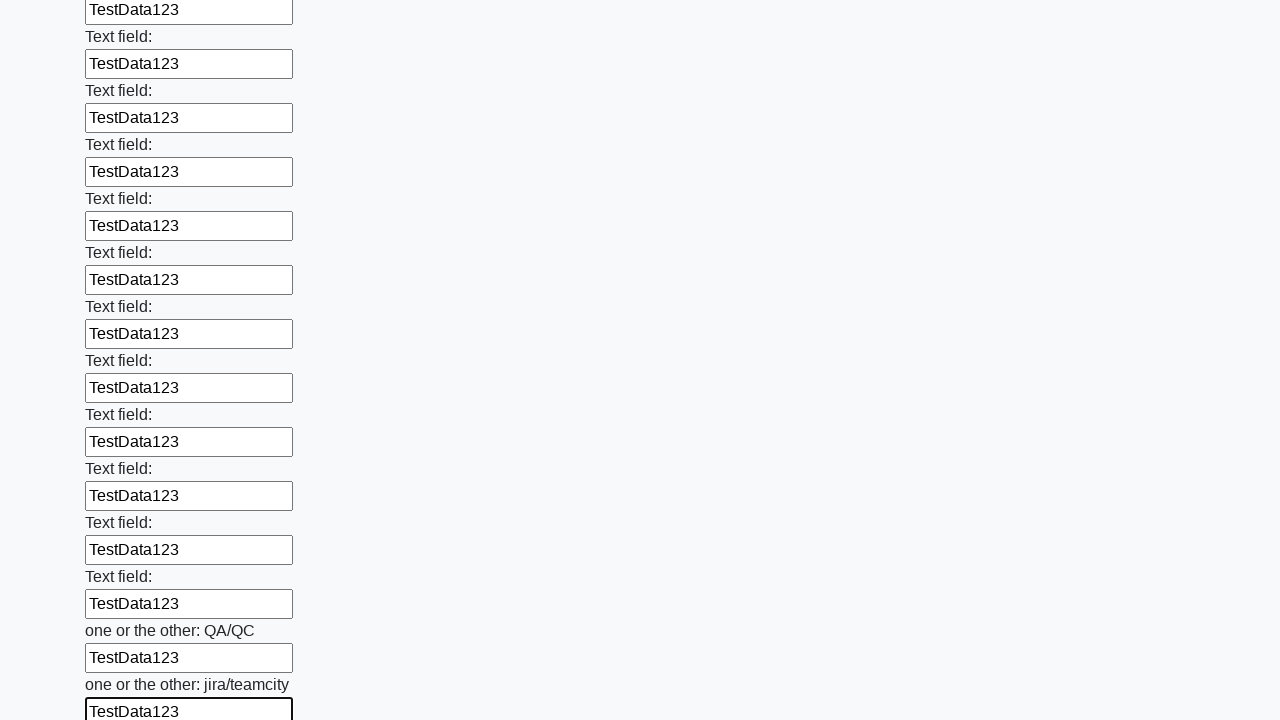

Filled input field with 'TestData123' on input >> nth=89
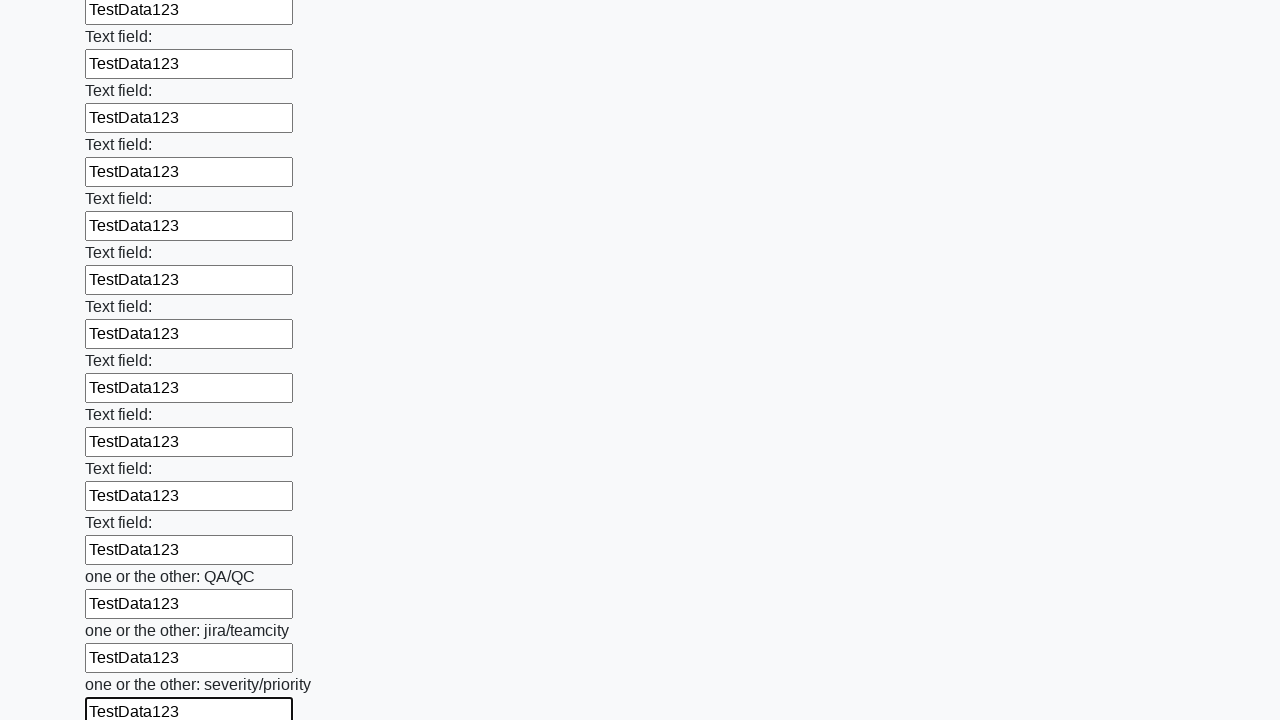

Filled input field with 'TestData123' on input >> nth=90
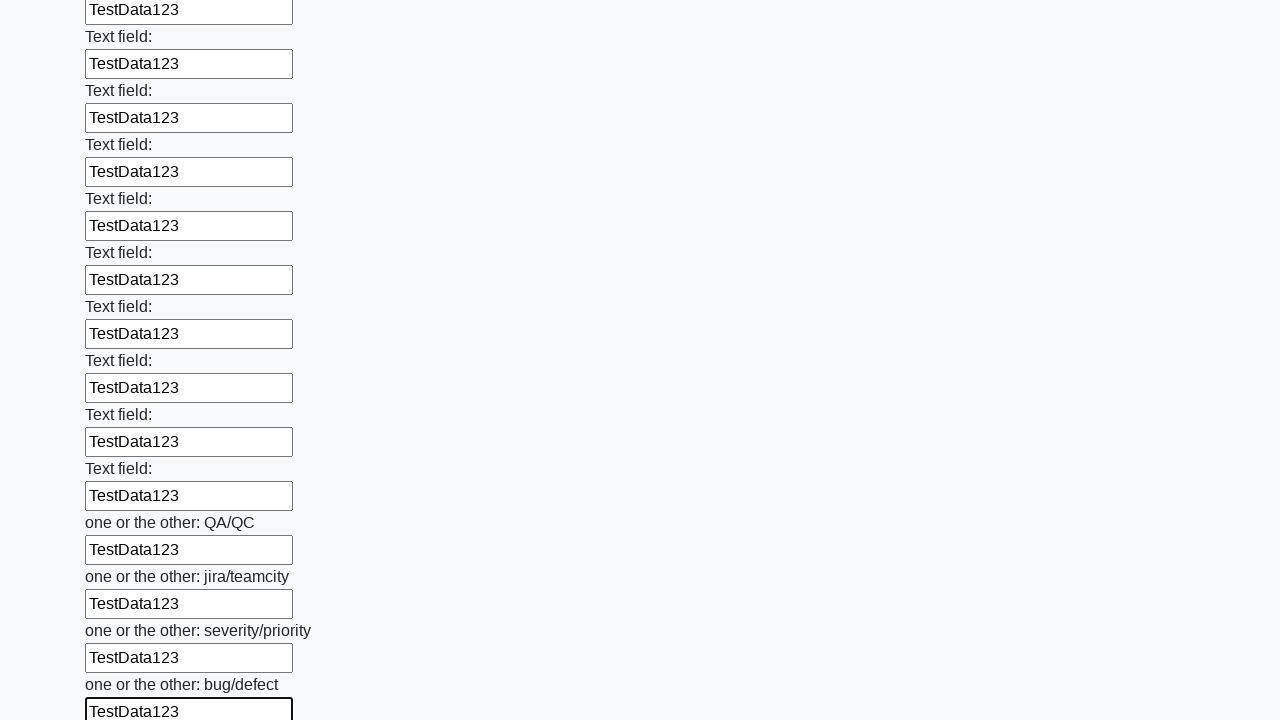

Filled input field with 'TestData123' on input >> nth=91
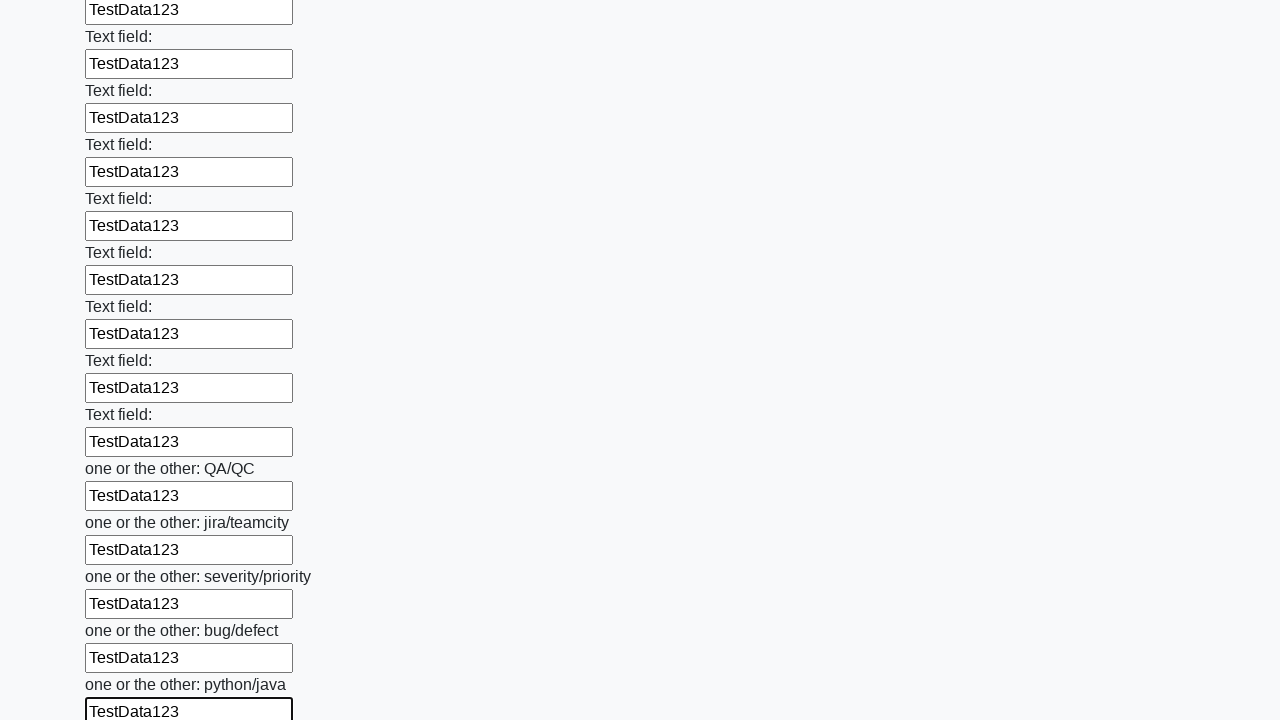

Filled input field with 'TestData123' on input >> nth=92
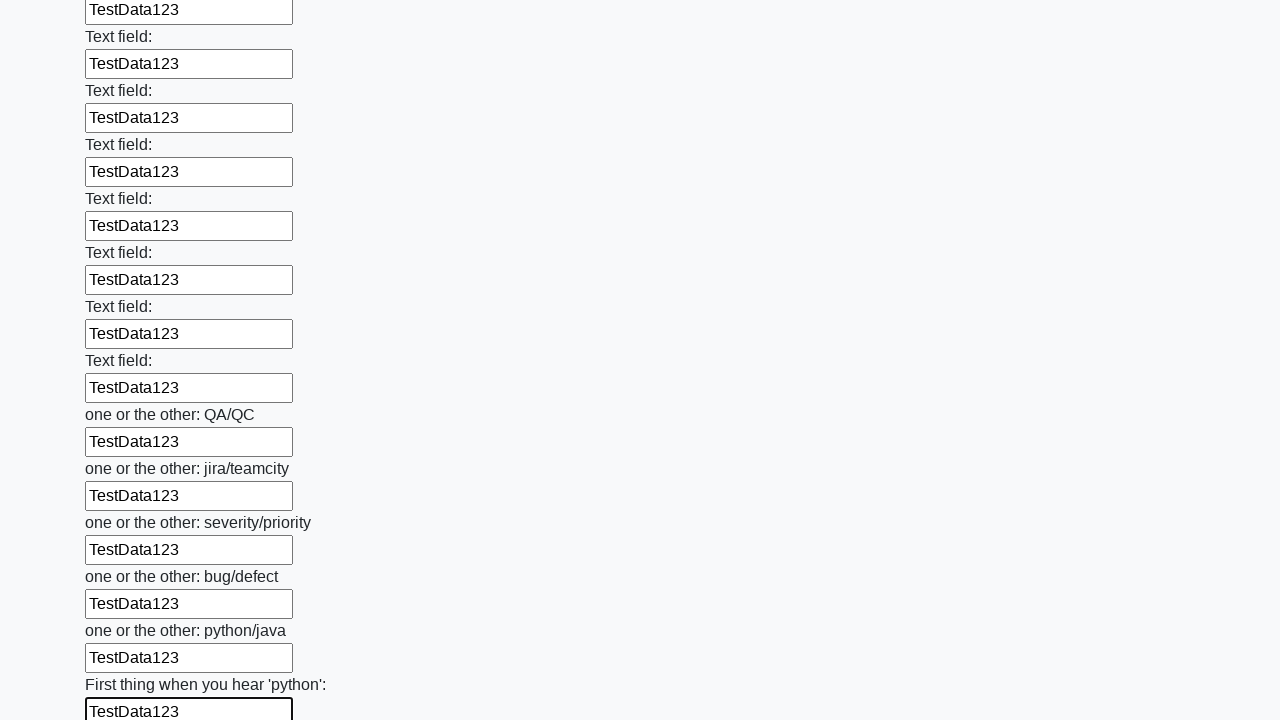

Filled input field with 'TestData123' on input >> nth=93
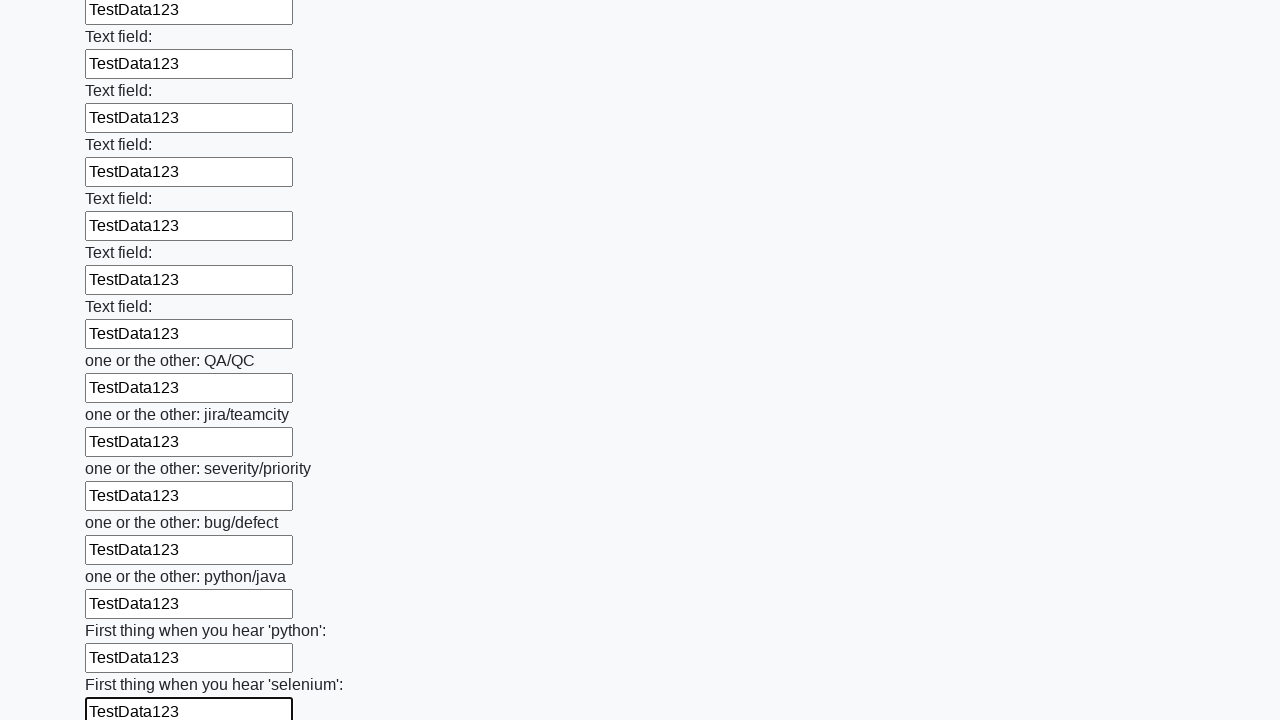

Filled input field with 'TestData123' on input >> nth=94
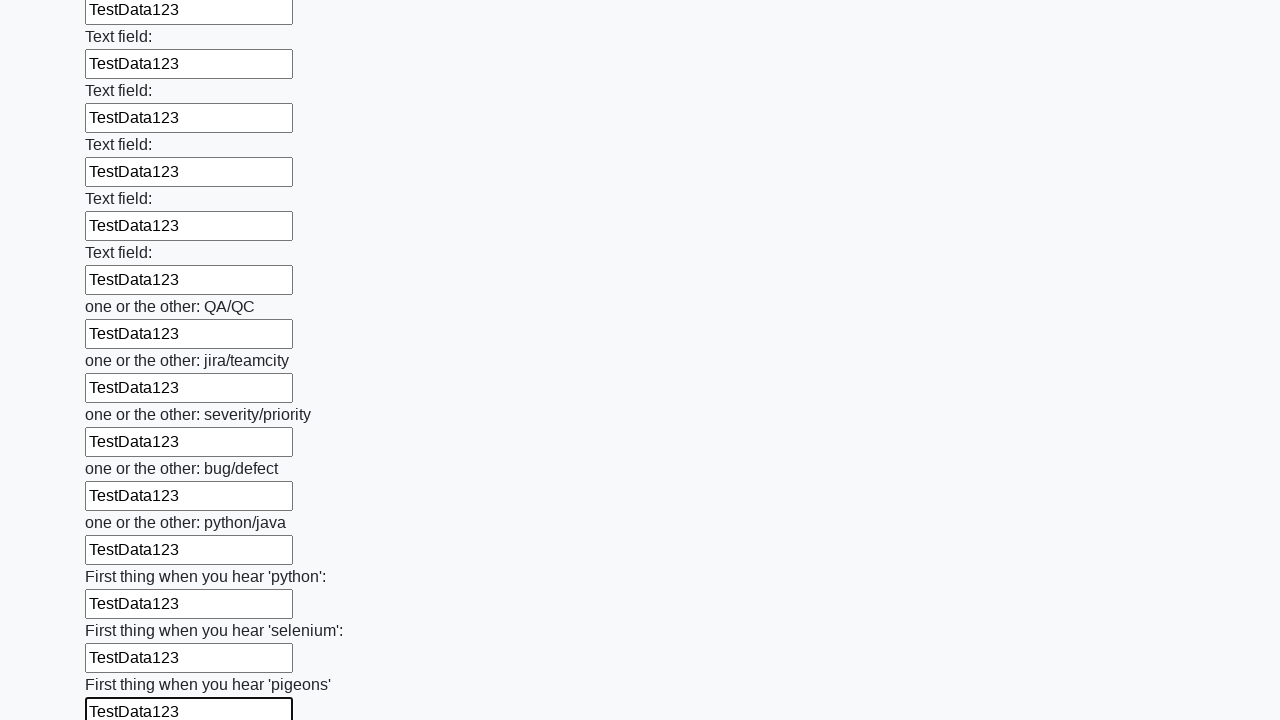

Filled input field with 'TestData123' on input >> nth=95
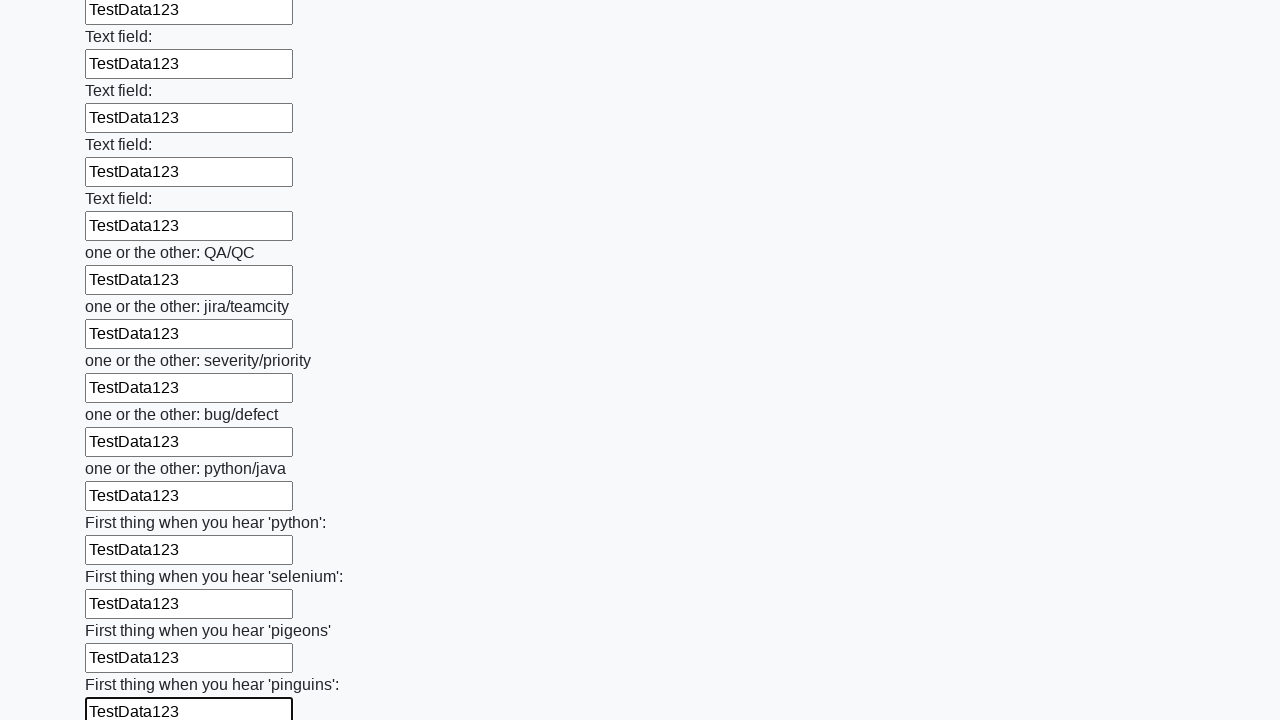

Filled input field with 'TestData123' on input >> nth=96
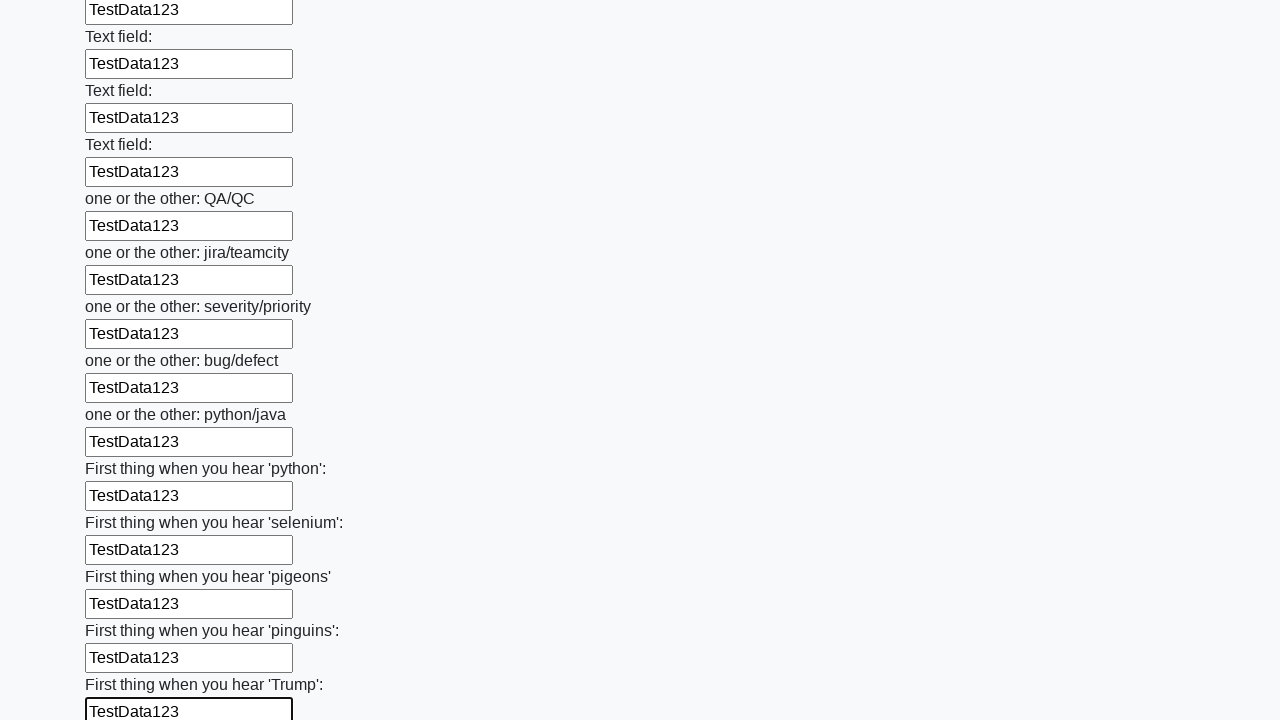

Filled input field with 'TestData123' on input >> nth=97
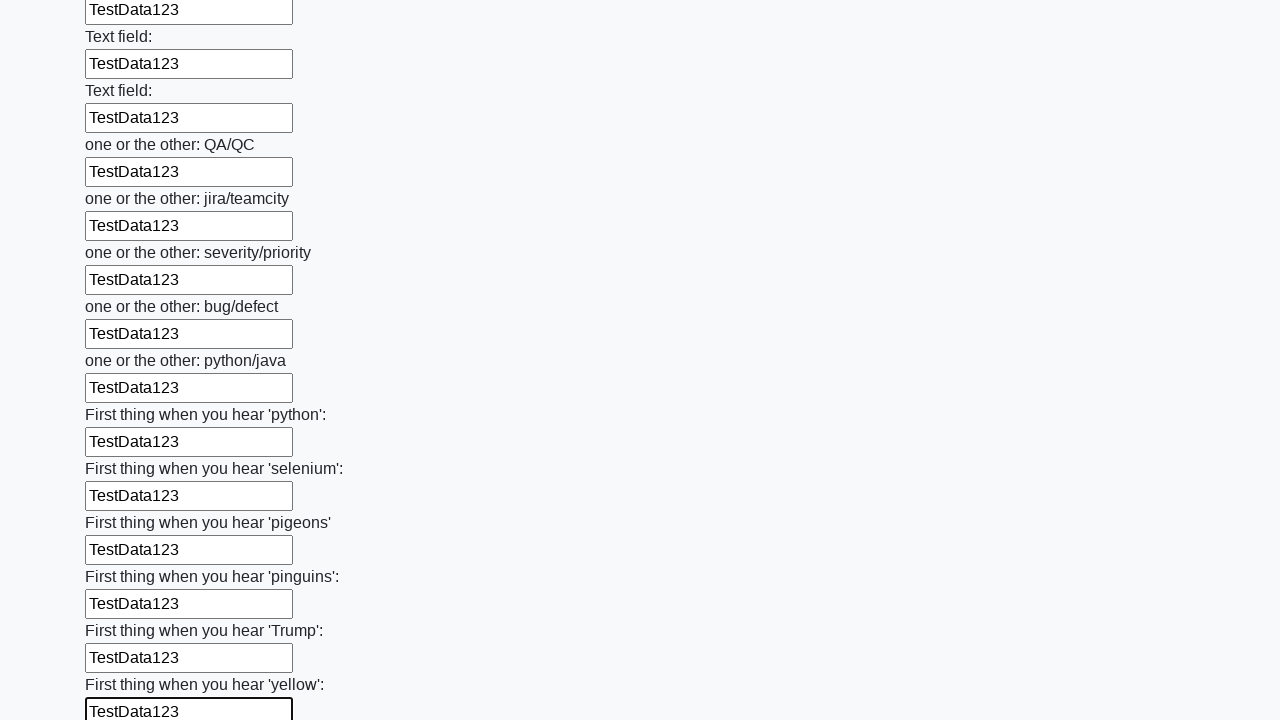

Filled input field with 'TestData123' on input >> nth=98
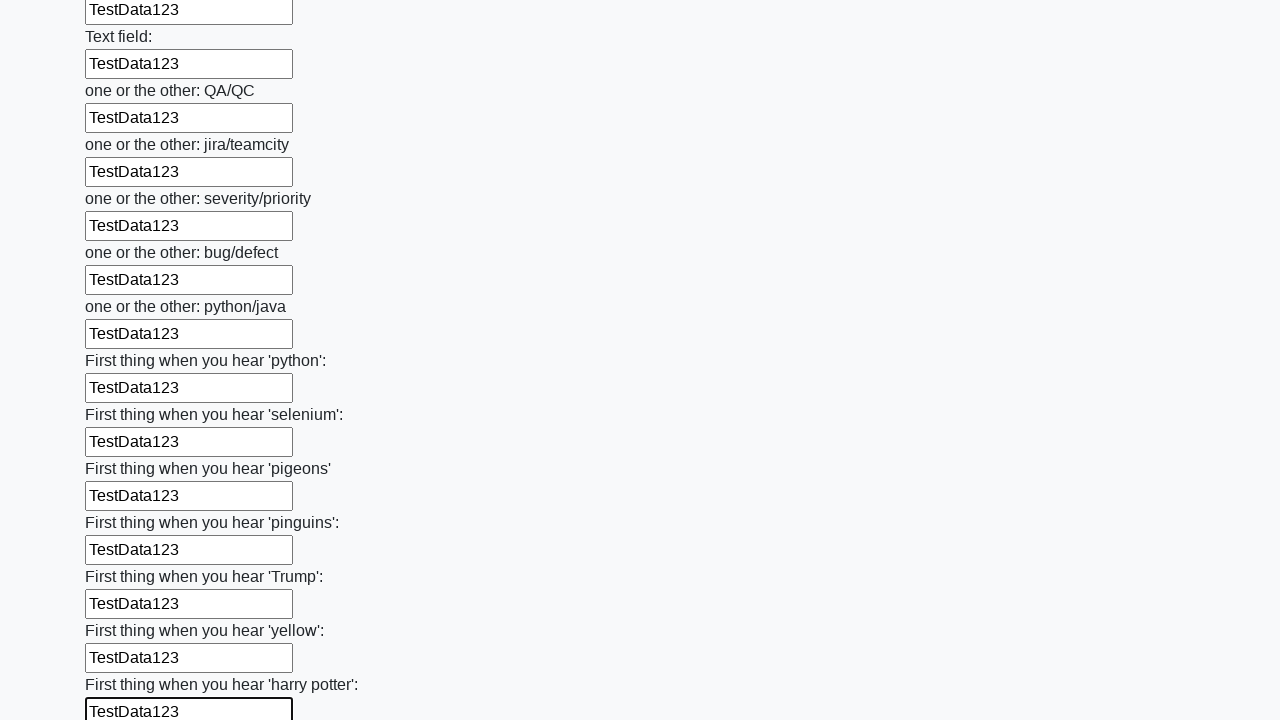

Filled input field with 'TestData123' on input >> nth=99
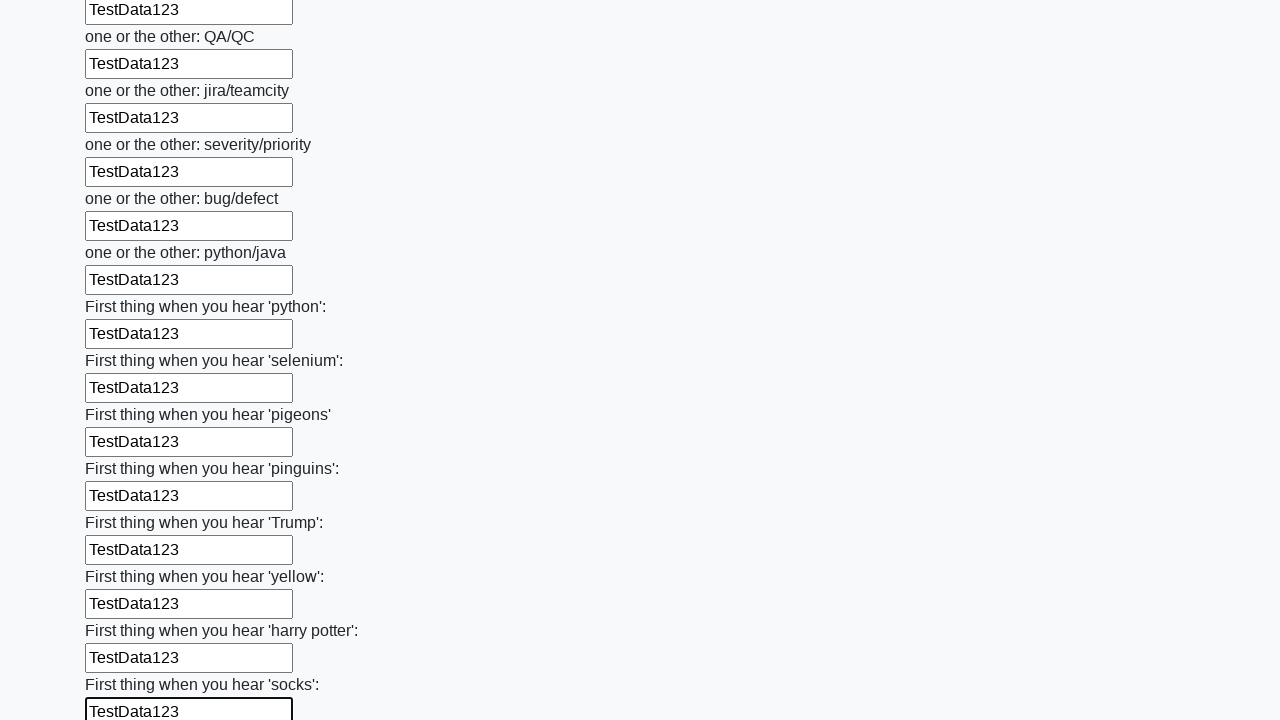

Clicked submit button to submit the form at (123, 611) on button.btn
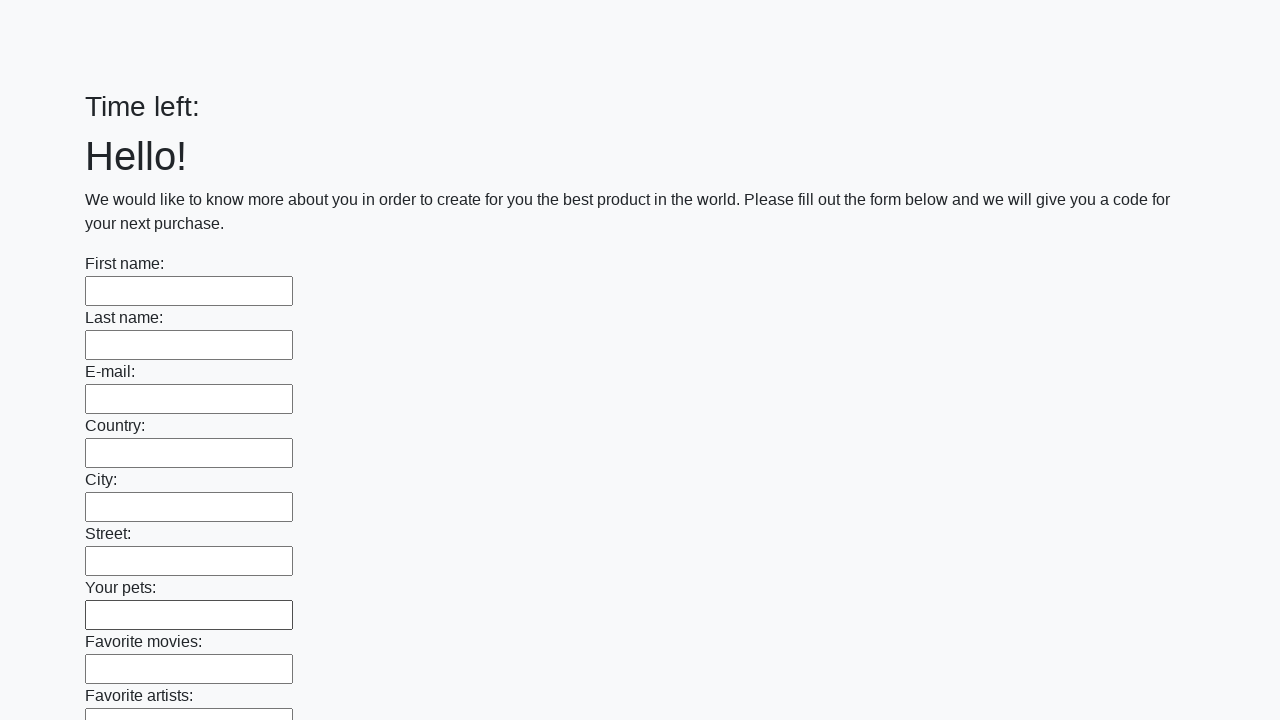

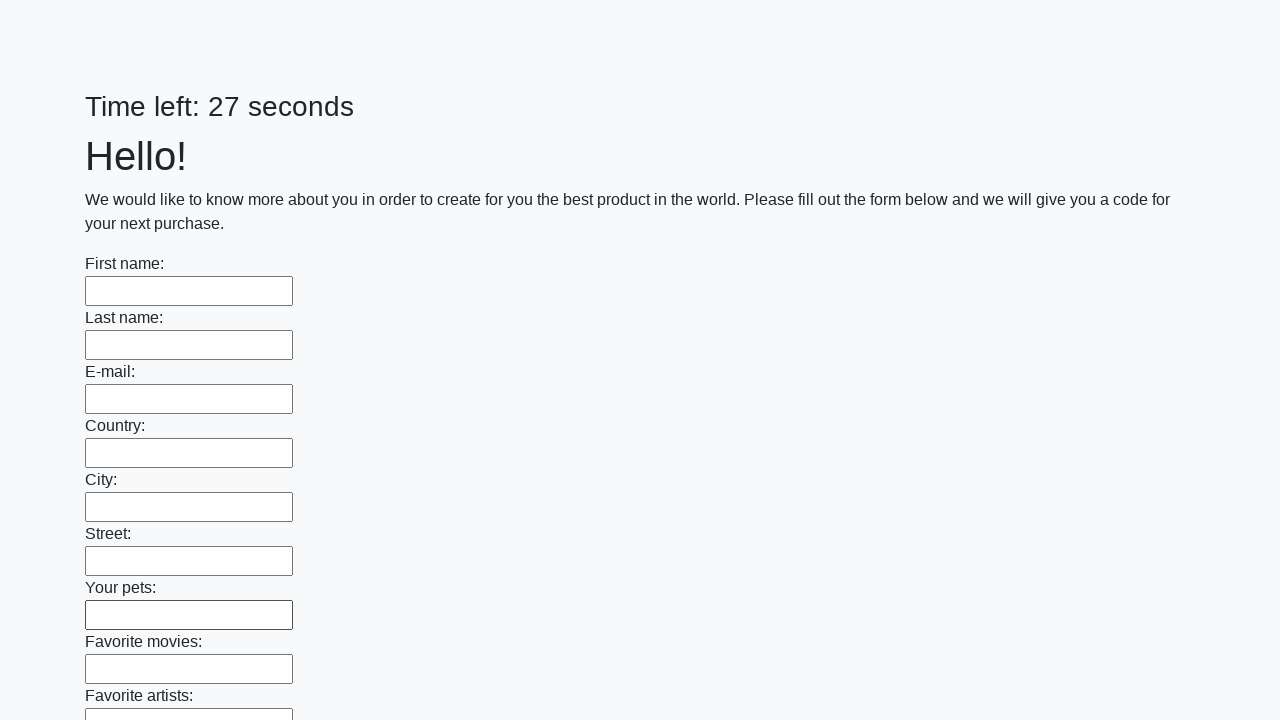